Tests automated filling of a large form with 100 input fields by entering text into each field and submitting the form via button click.

Starting URL: http://suninjuly.github.io/huge_form.html

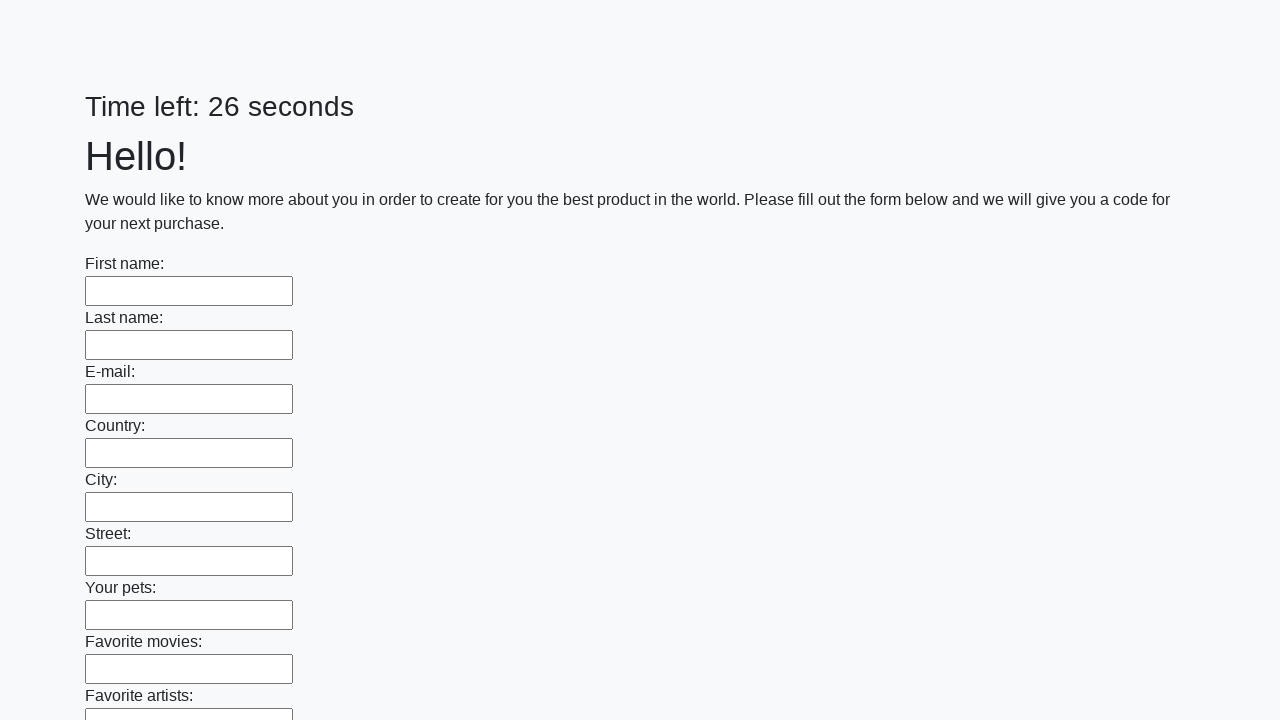

Located all 100 input fields on the huge form
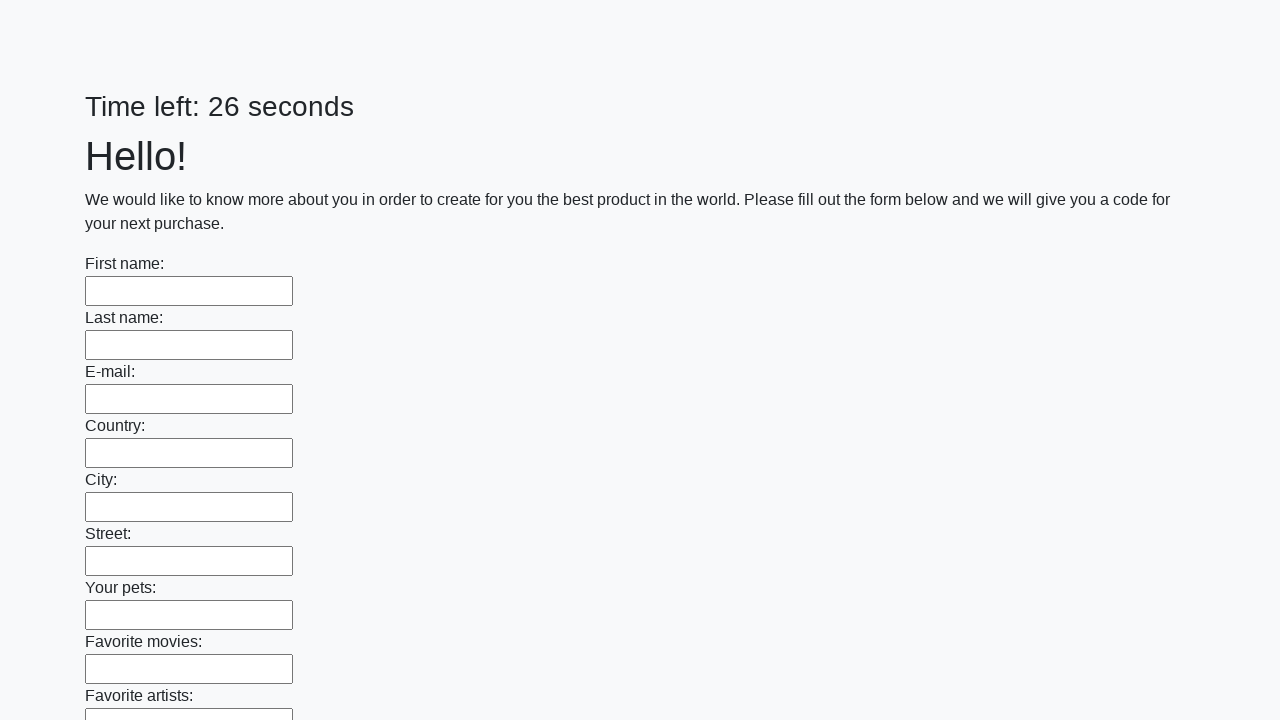

Filled an input field with 'My answer' on input >> nth=0
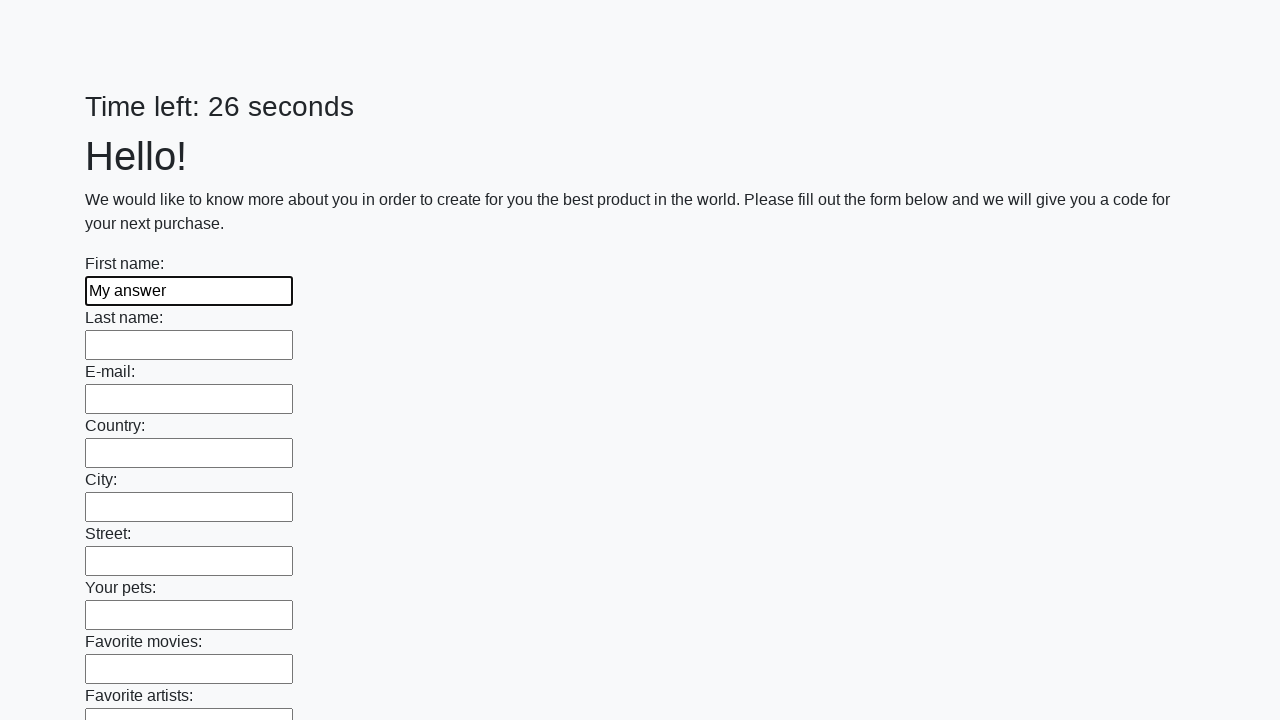

Filled an input field with 'My answer' on input >> nth=1
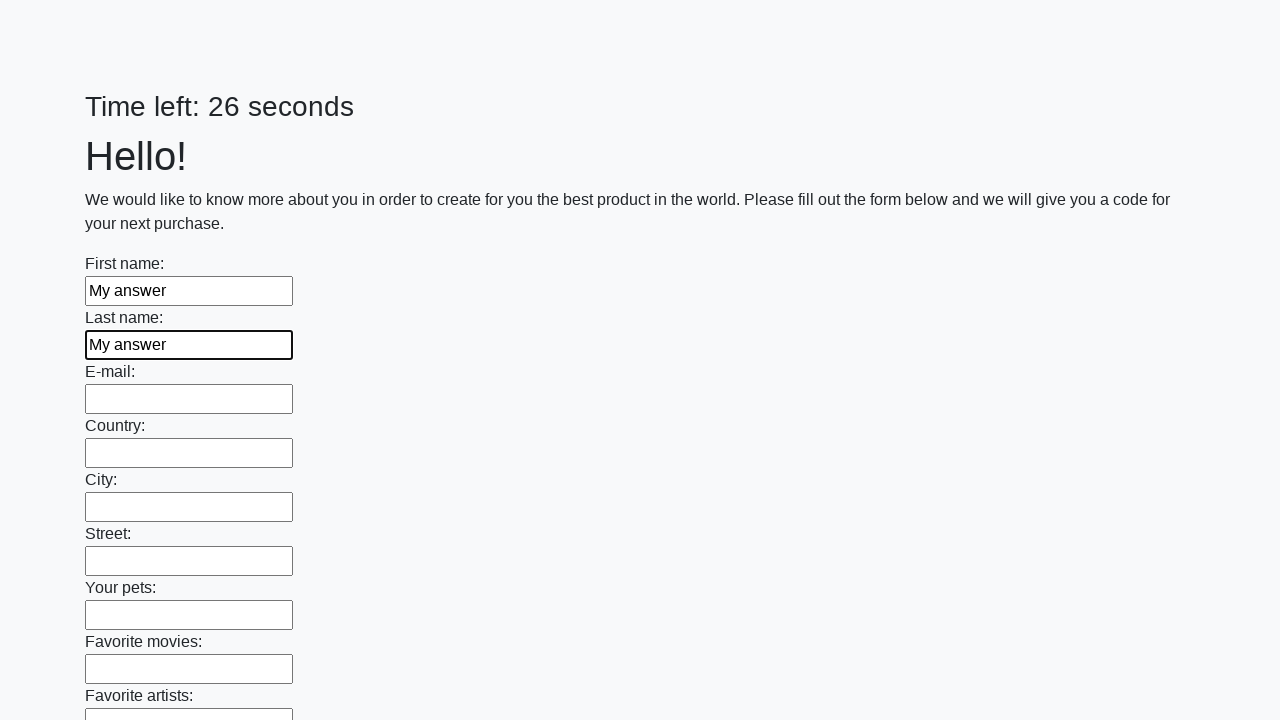

Filled an input field with 'My answer' on input >> nth=2
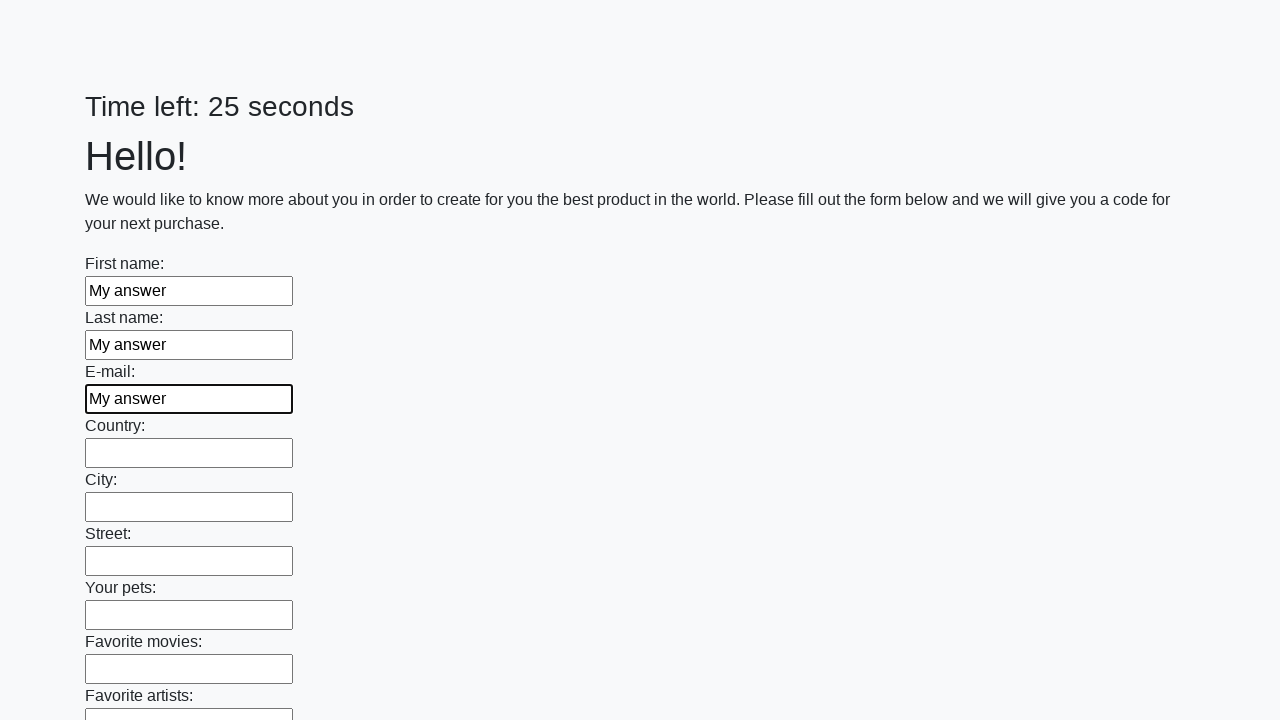

Filled an input field with 'My answer' on input >> nth=3
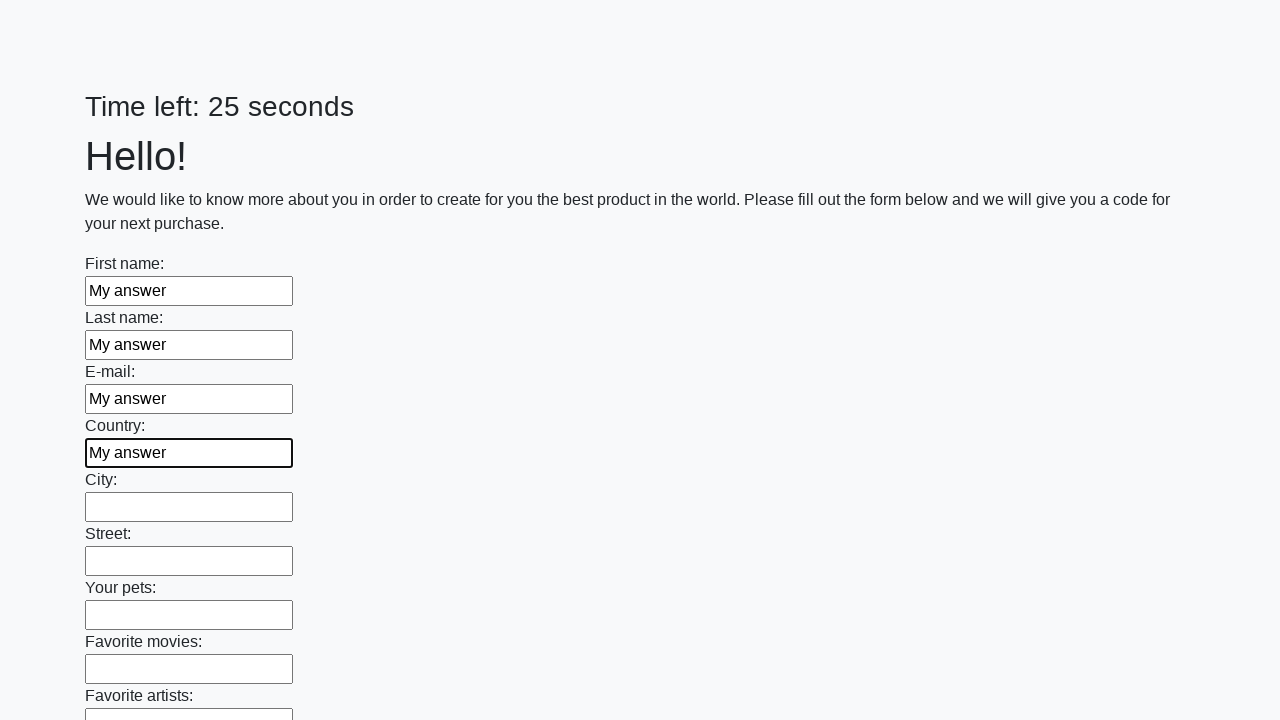

Filled an input field with 'My answer' on input >> nth=4
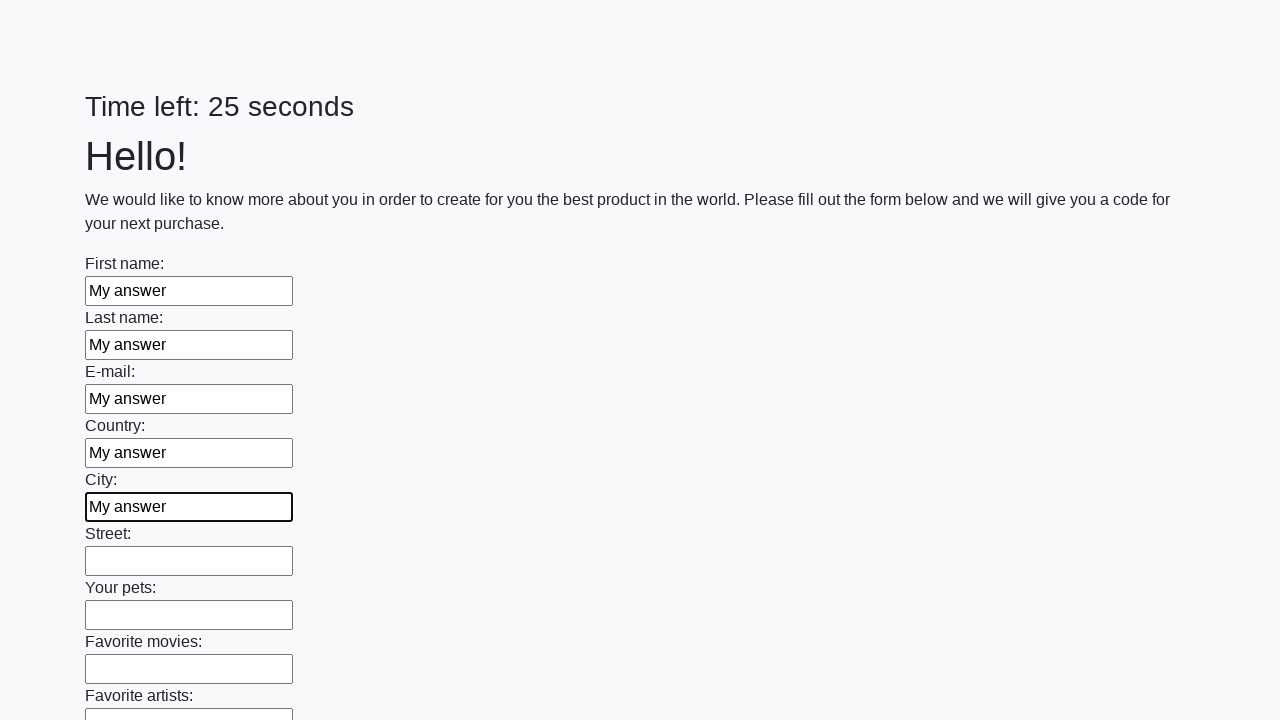

Filled an input field with 'My answer' on input >> nth=5
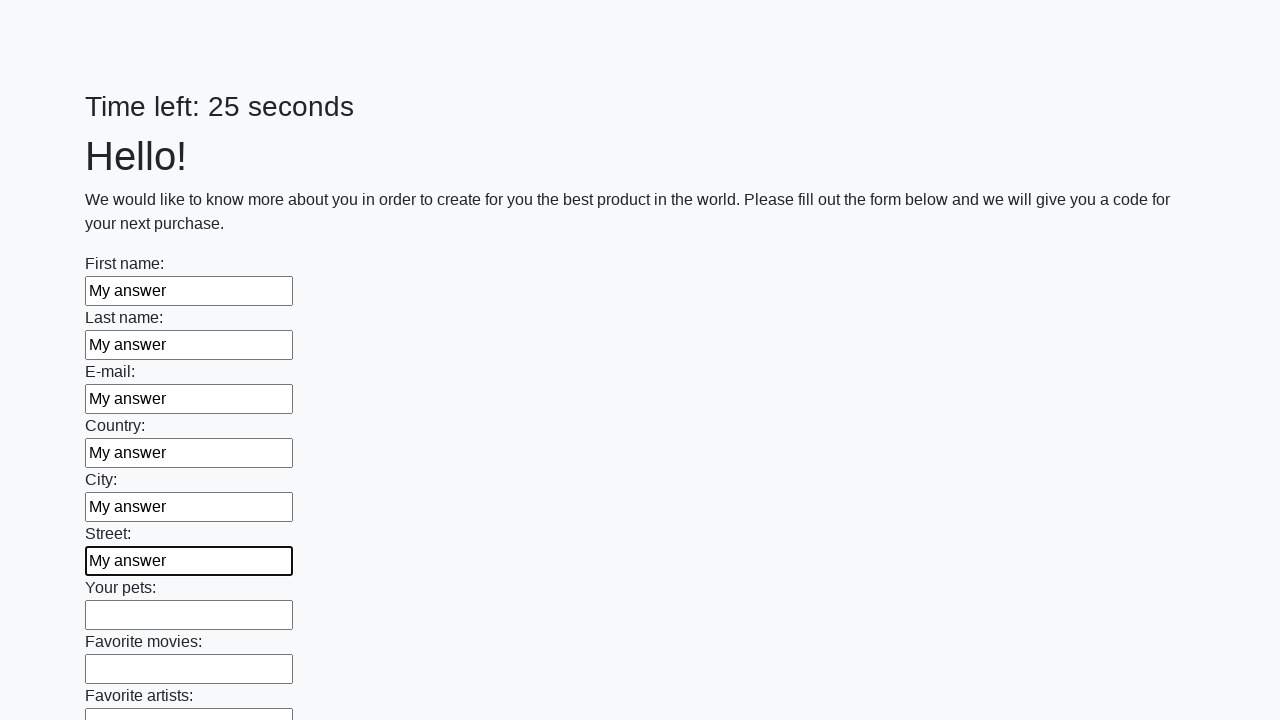

Filled an input field with 'My answer' on input >> nth=6
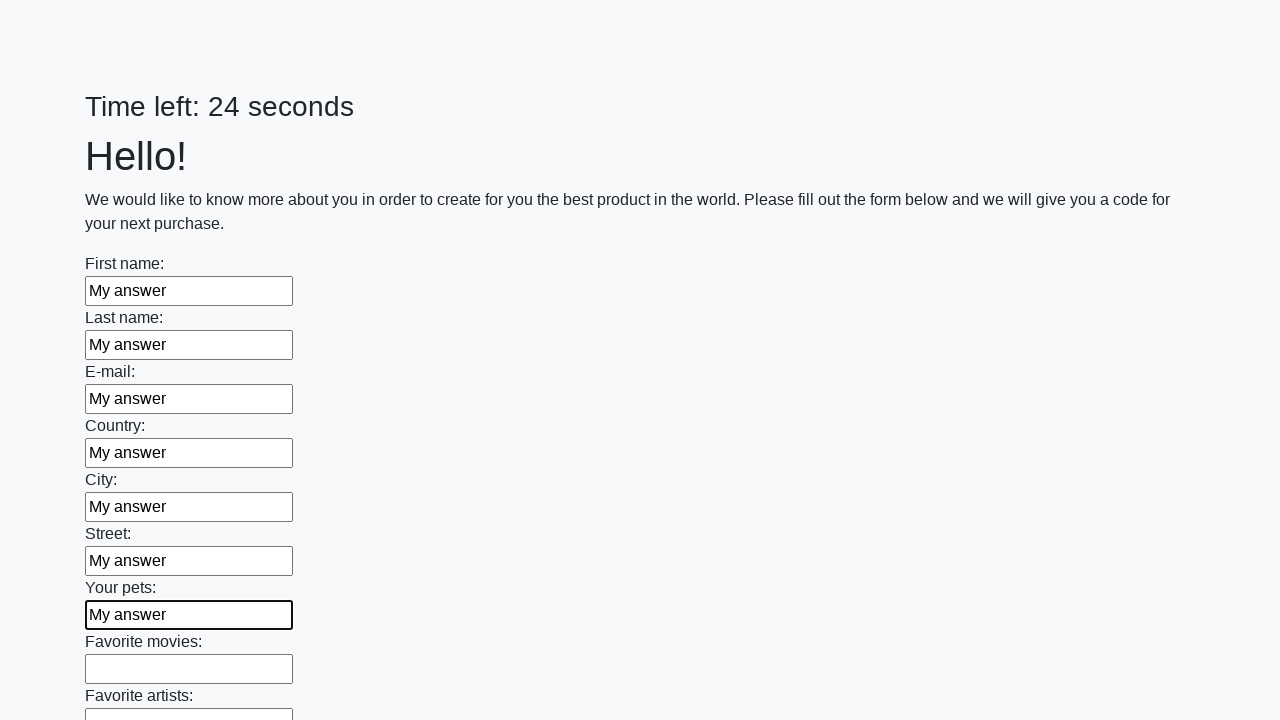

Filled an input field with 'My answer' on input >> nth=7
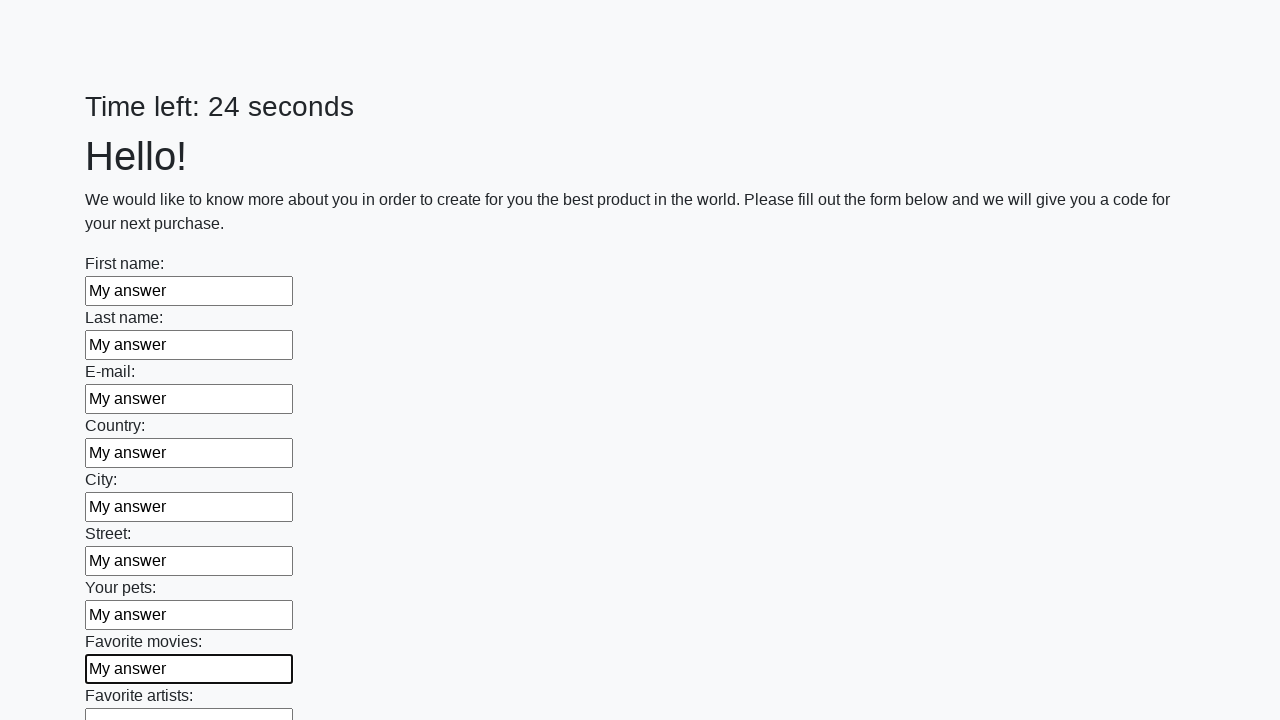

Filled an input field with 'My answer' on input >> nth=8
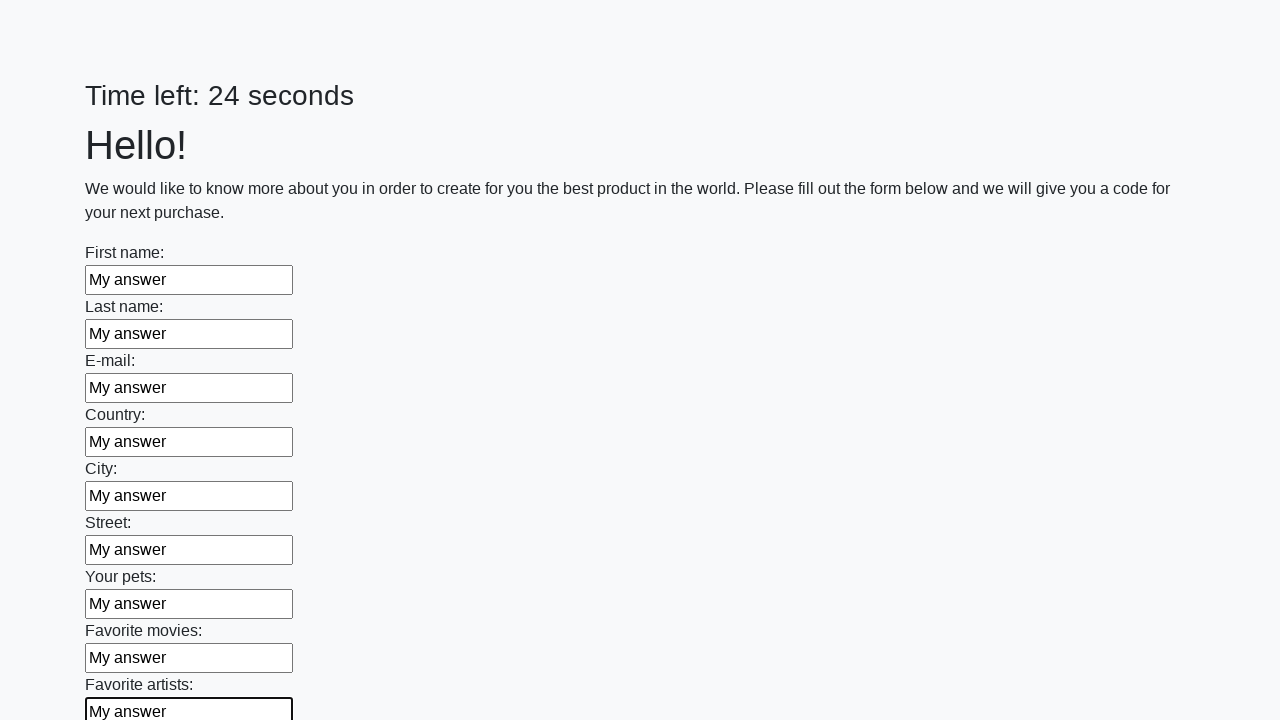

Filled an input field with 'My answer' on input >> nth=9
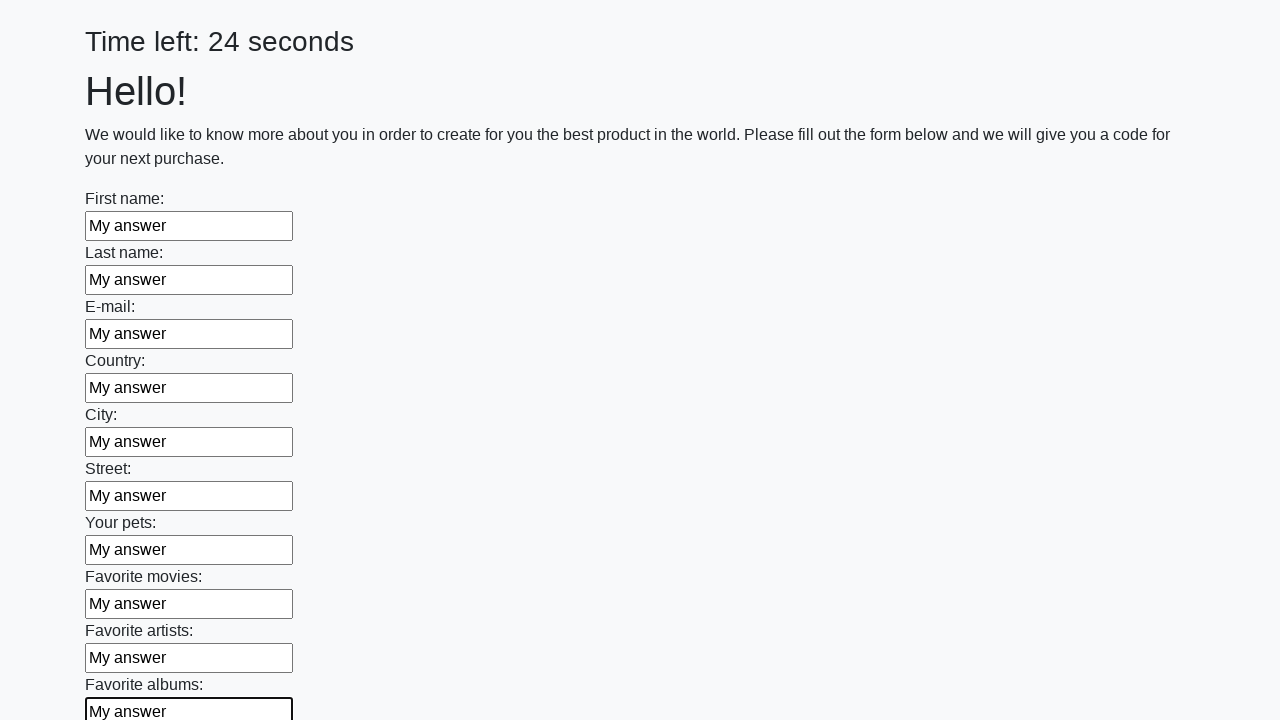

Filled an input field with 'My answer' on input >> nth=10
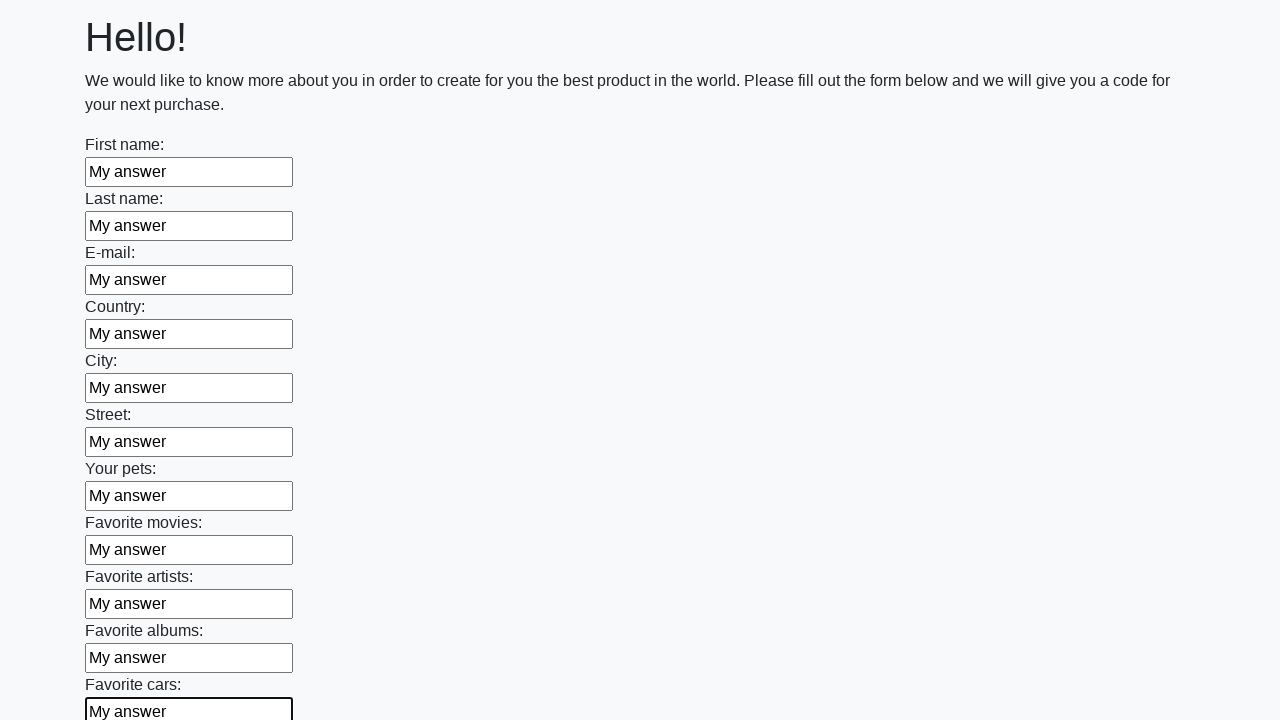

Filled an input field with 'My answer' on input >> nth=11
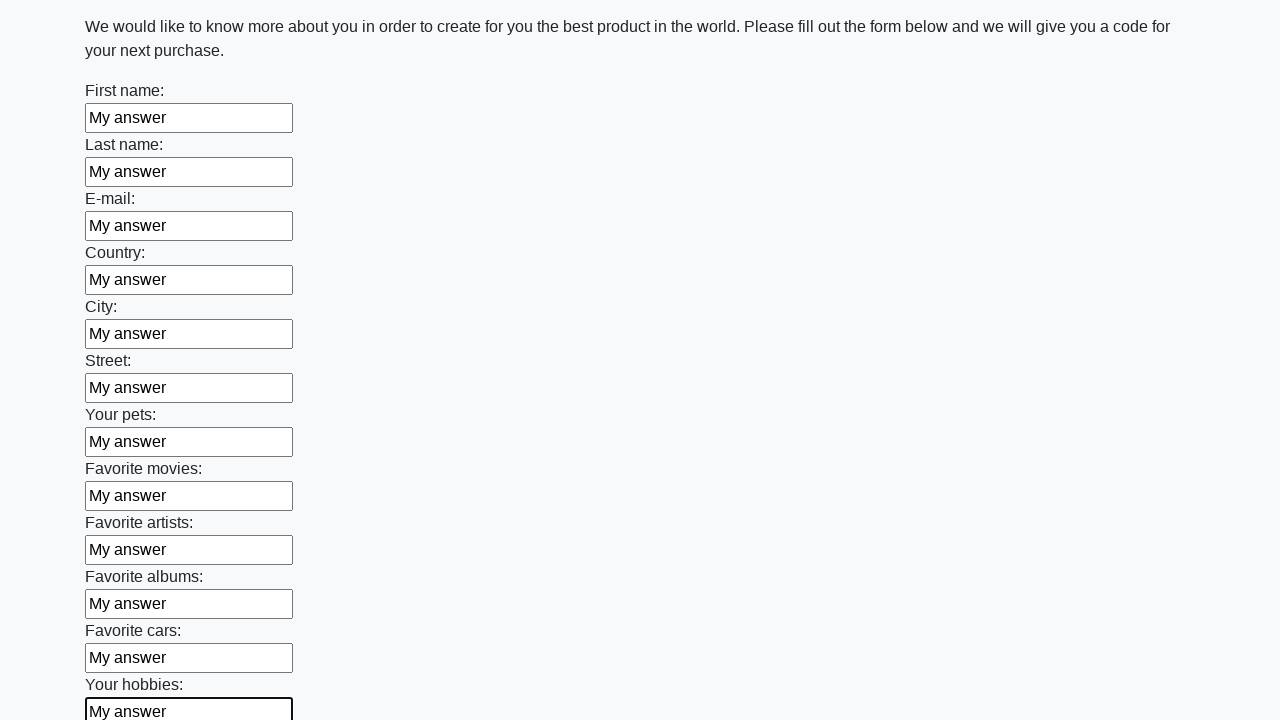

Filled an input field with 'My answer' on input >> nth=12
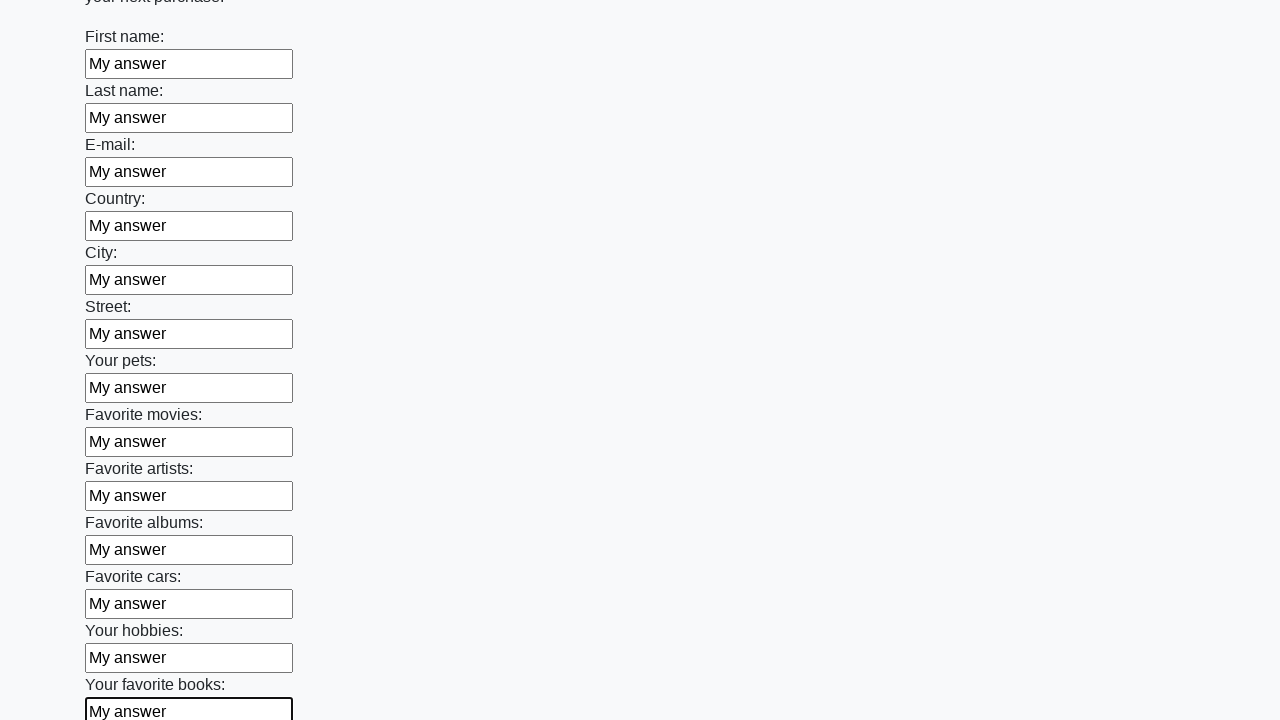

Filled an input field with 'My answer' on input >> nth=13
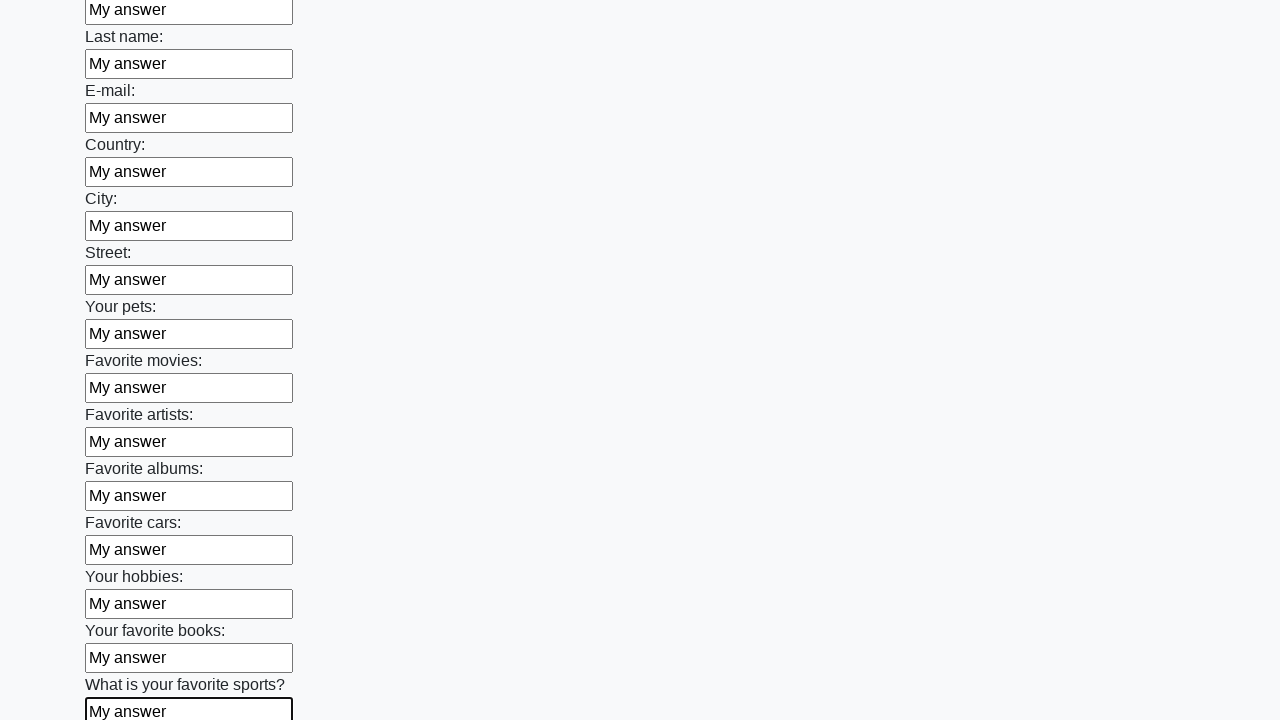

Filled an input field with 'My answer' on input >> nth=14
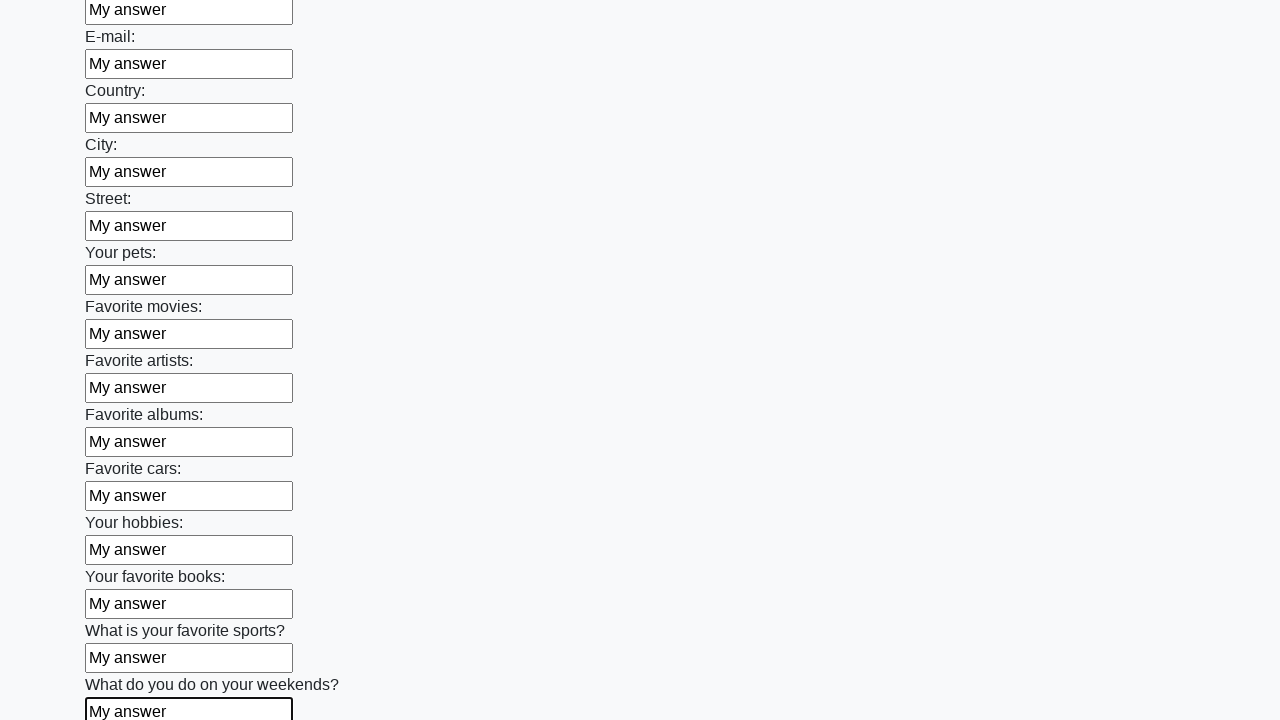

Filled an input field with 'My answer' on input >> nth=15
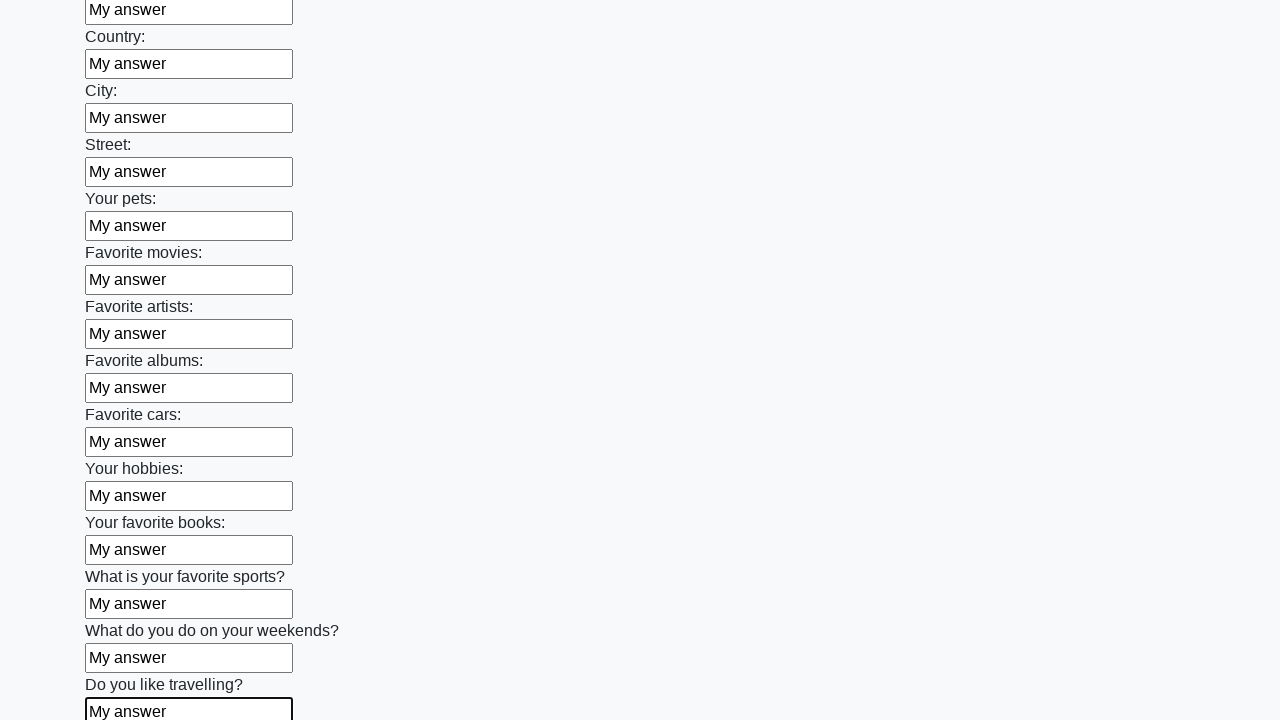

Filled an input field with 'My answer' on input >> nth=16
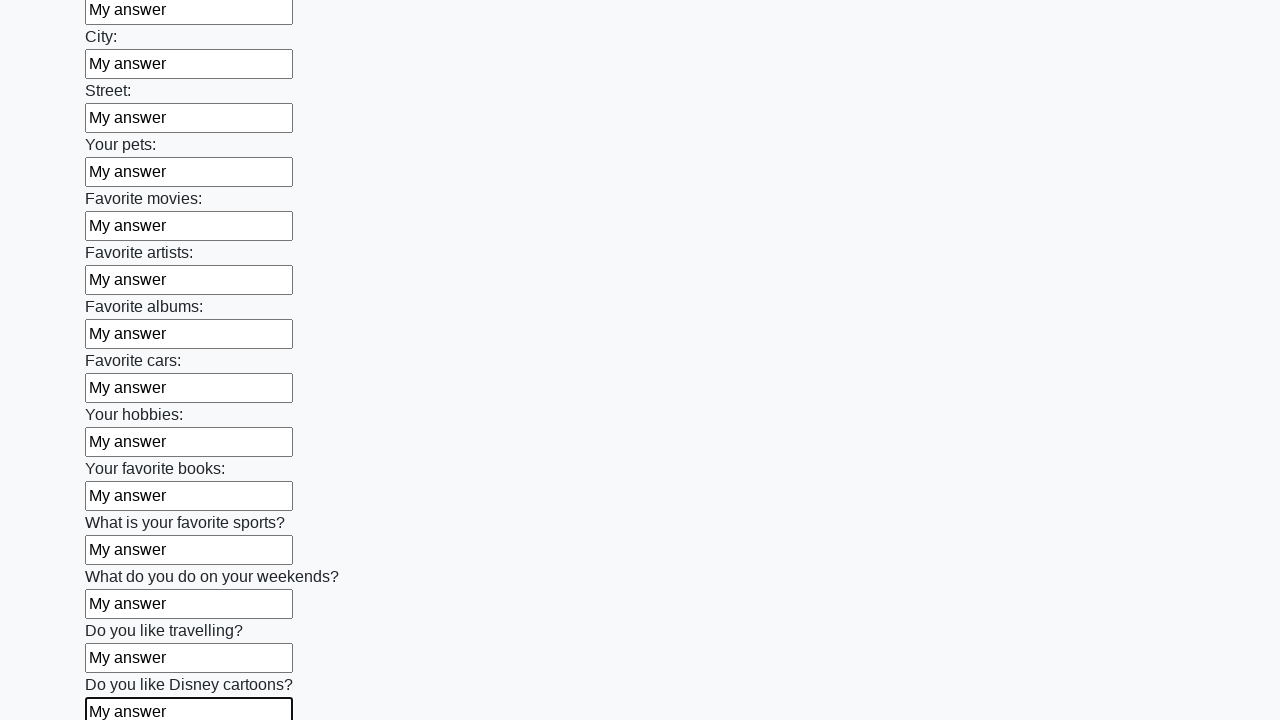

Filled an input field with 'My answer' on input >> nth=17
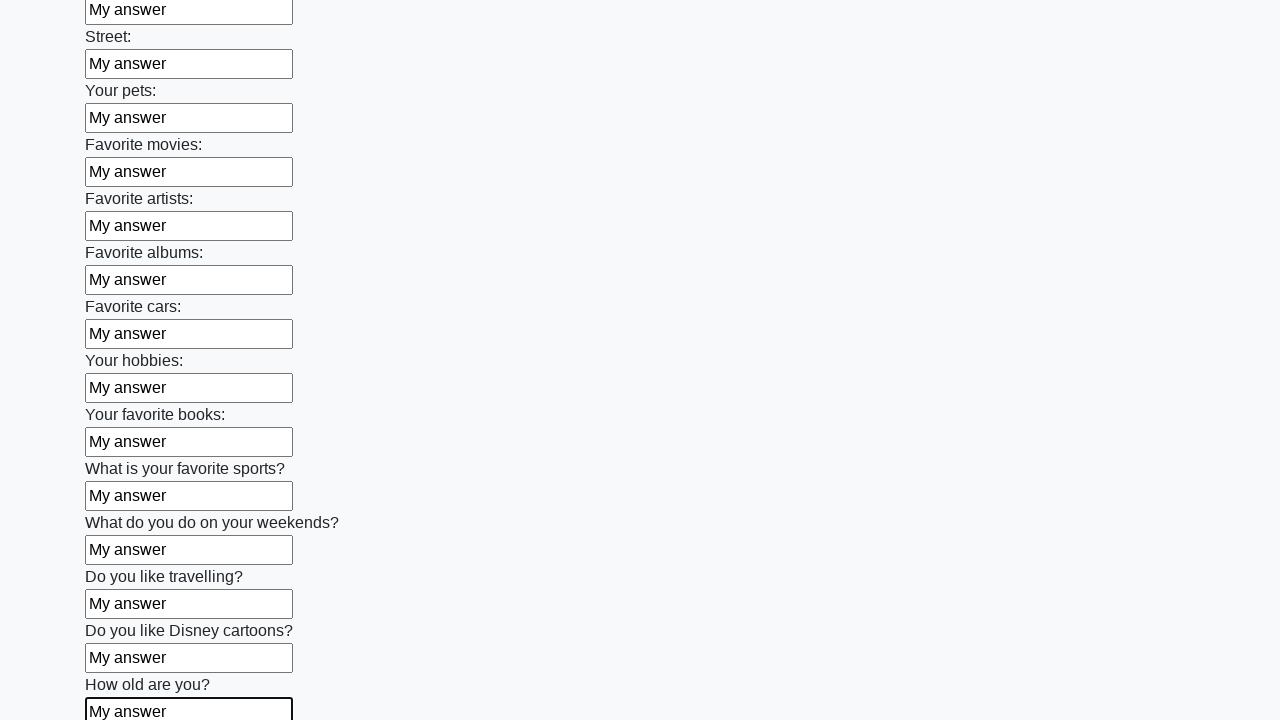

Filled an input field with 'My answer' on input >> nth=18
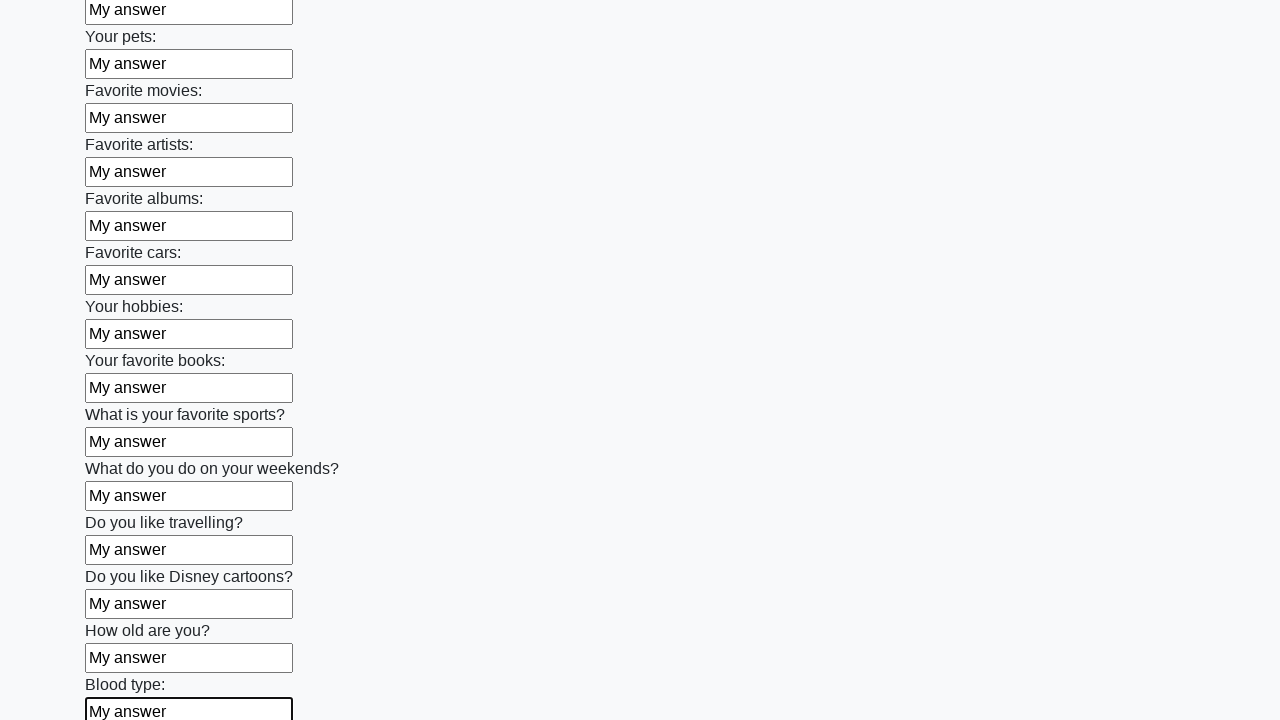

Filled an input field with 'My answer' on input >> nth=19
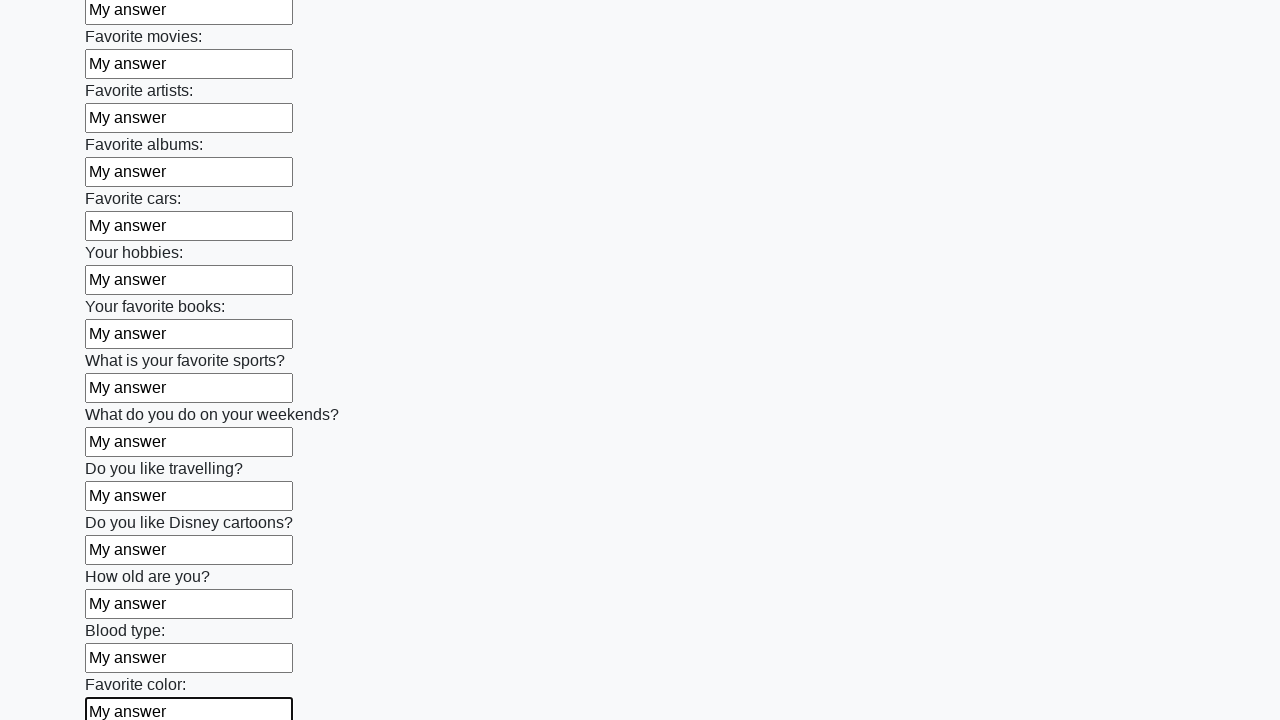

Filled an input field with 'My answer' on input >> nth=20
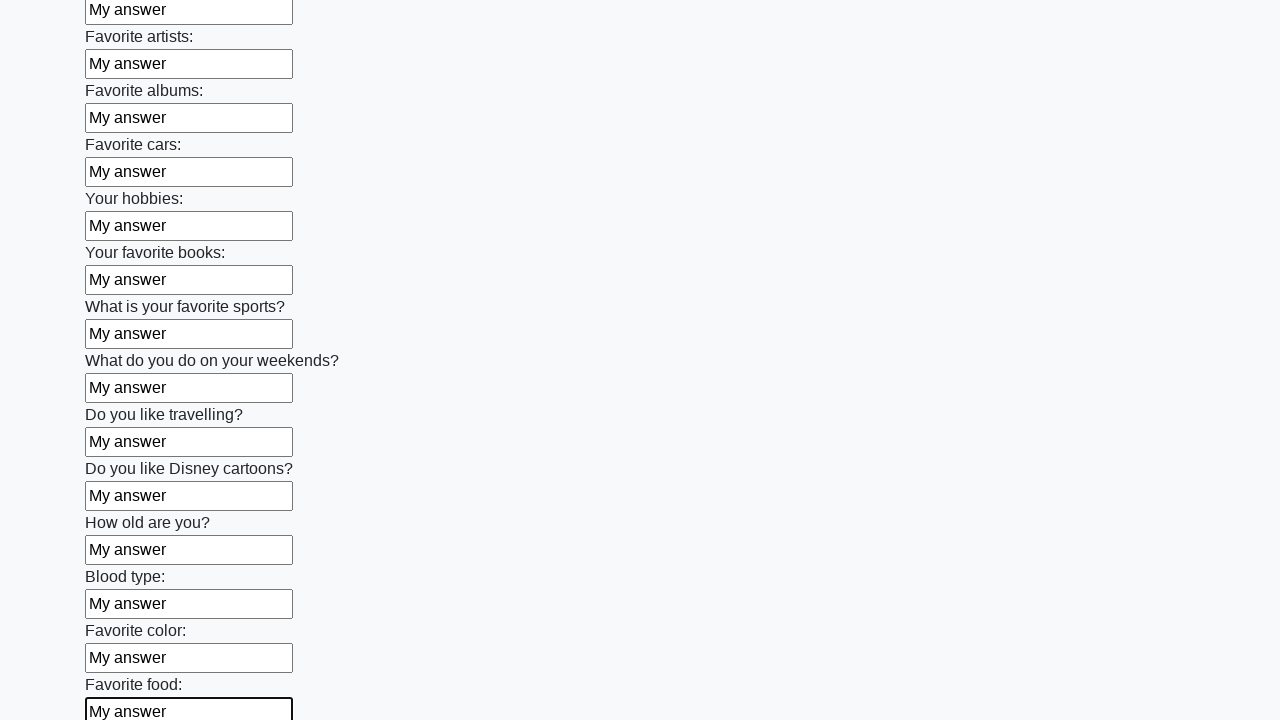

Filled an input field with 'My answer' on input >> nth=21
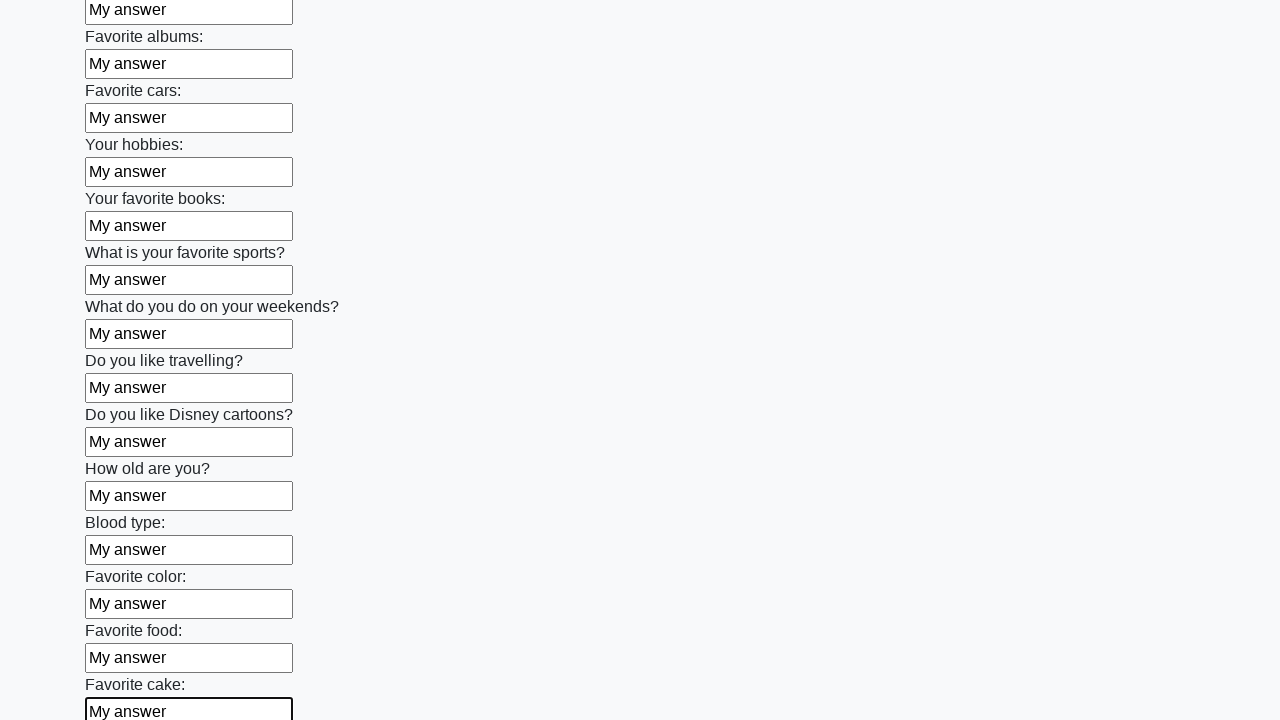

Filled an input field with 'My answer' on input >> nth=22
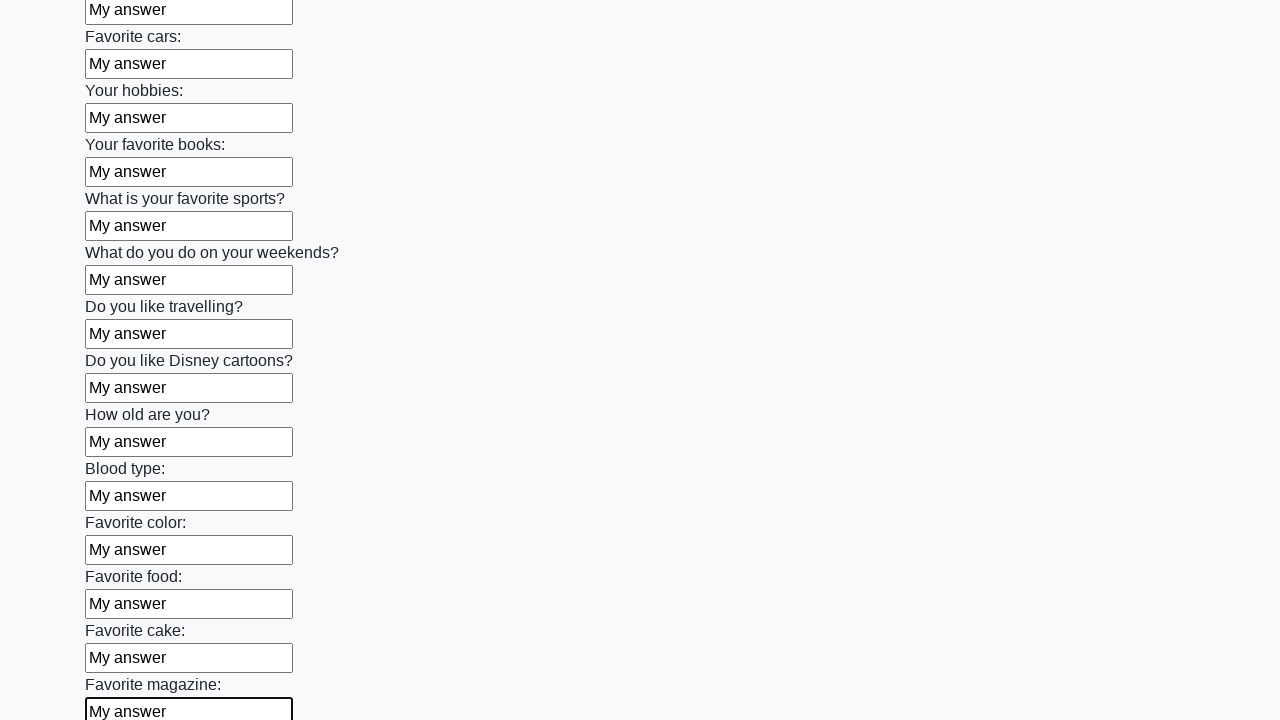

Filled an input field with 'My answer' on input >> nth=23
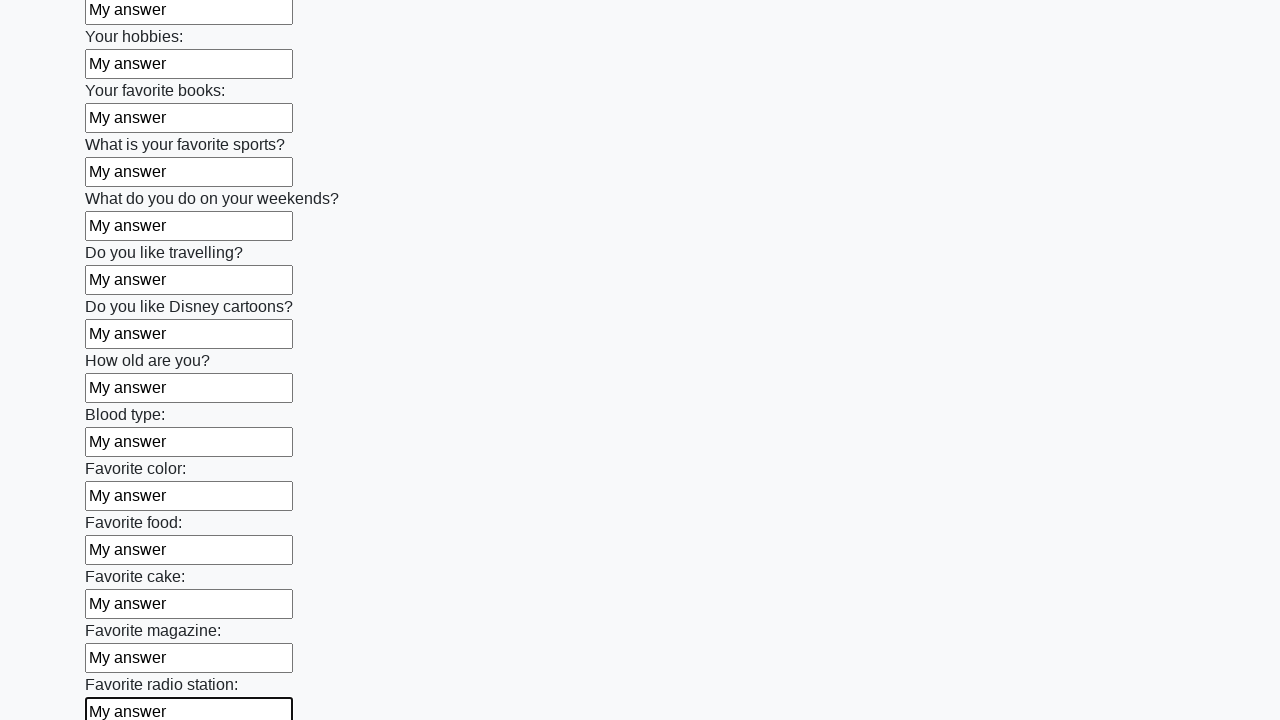

Filled an input field with 'My answer' on input >> nth=24
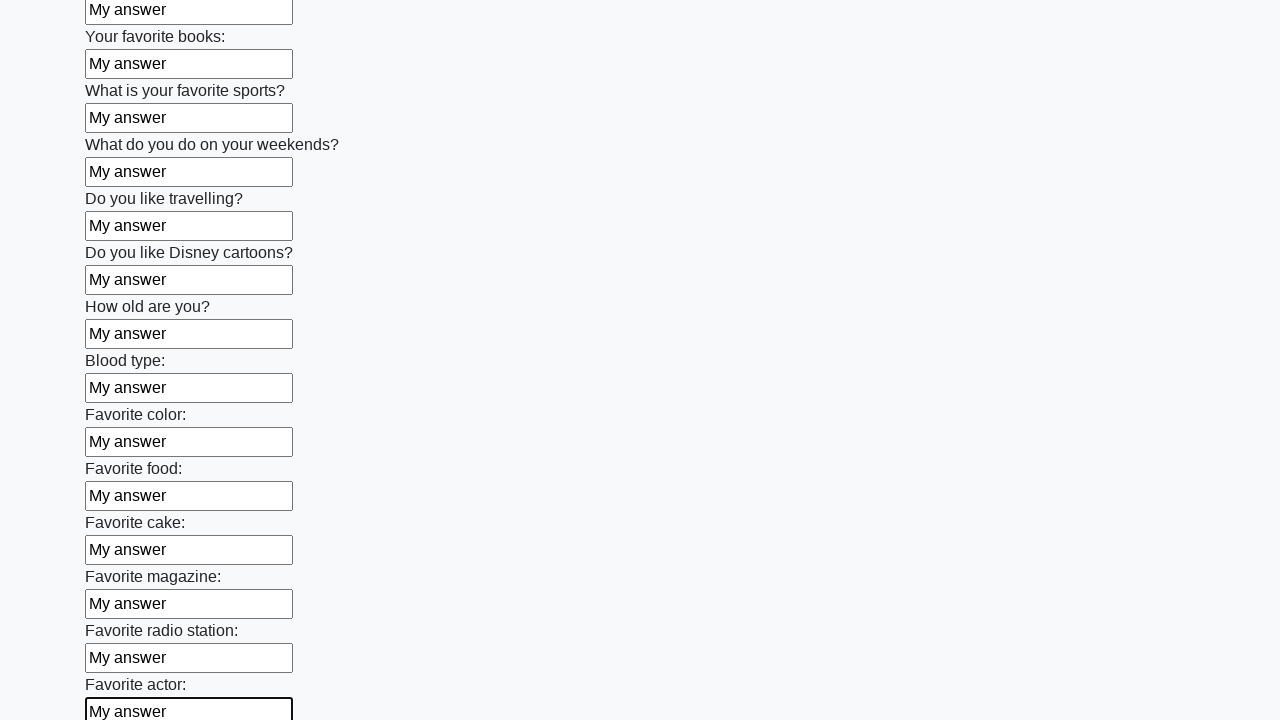

Filled an input field with 'My answer' on input >> nth=25
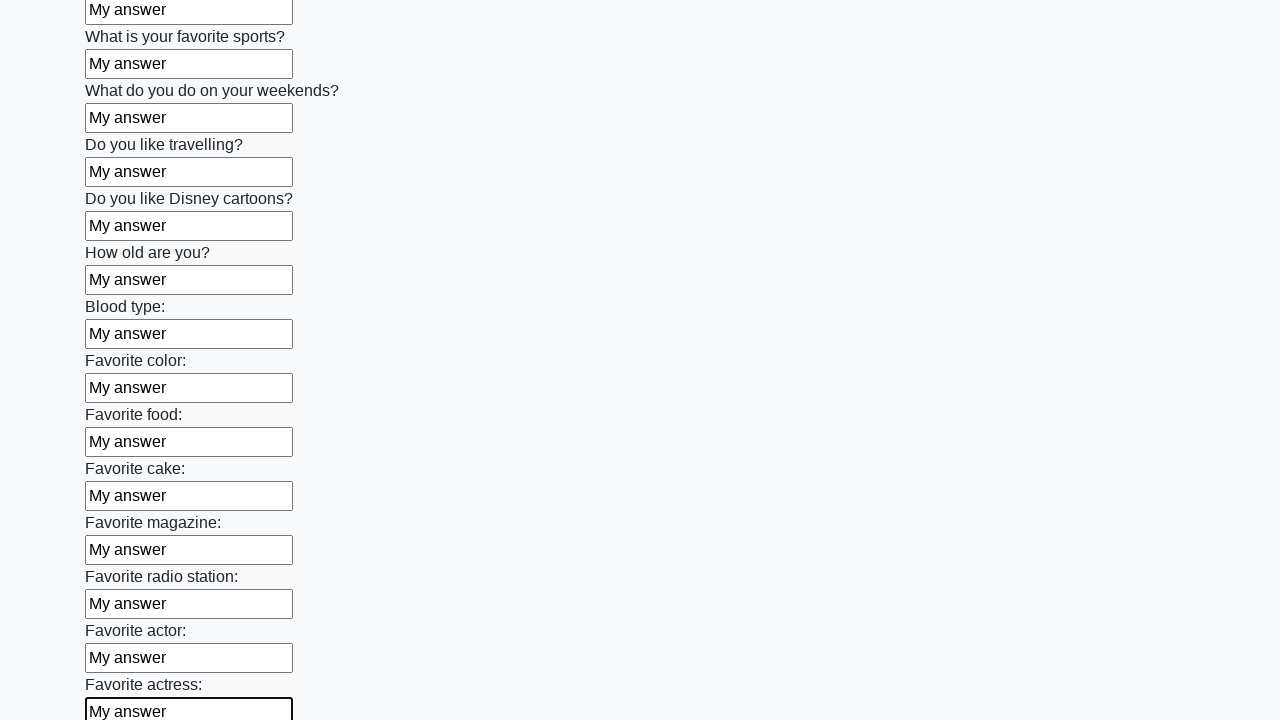

Filled an input field with 'My answer' on input >> nth=26
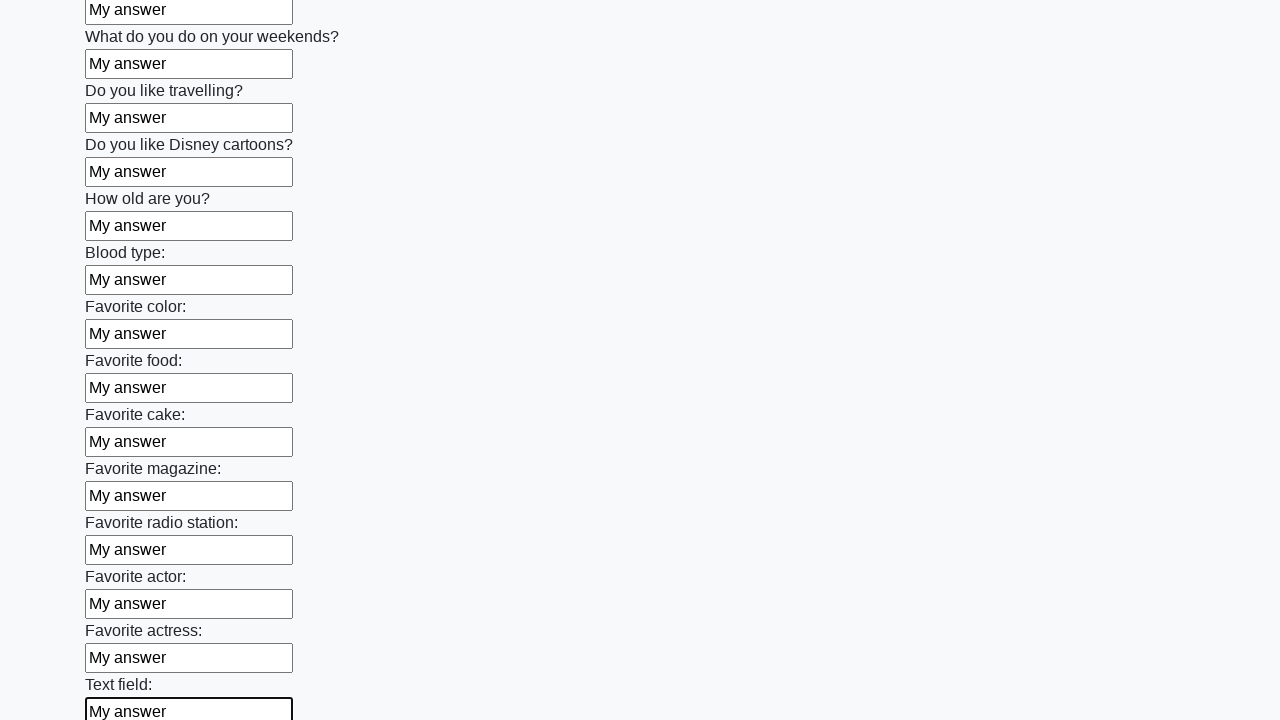

Filled an input field with 'My answer' on input >> nth=27
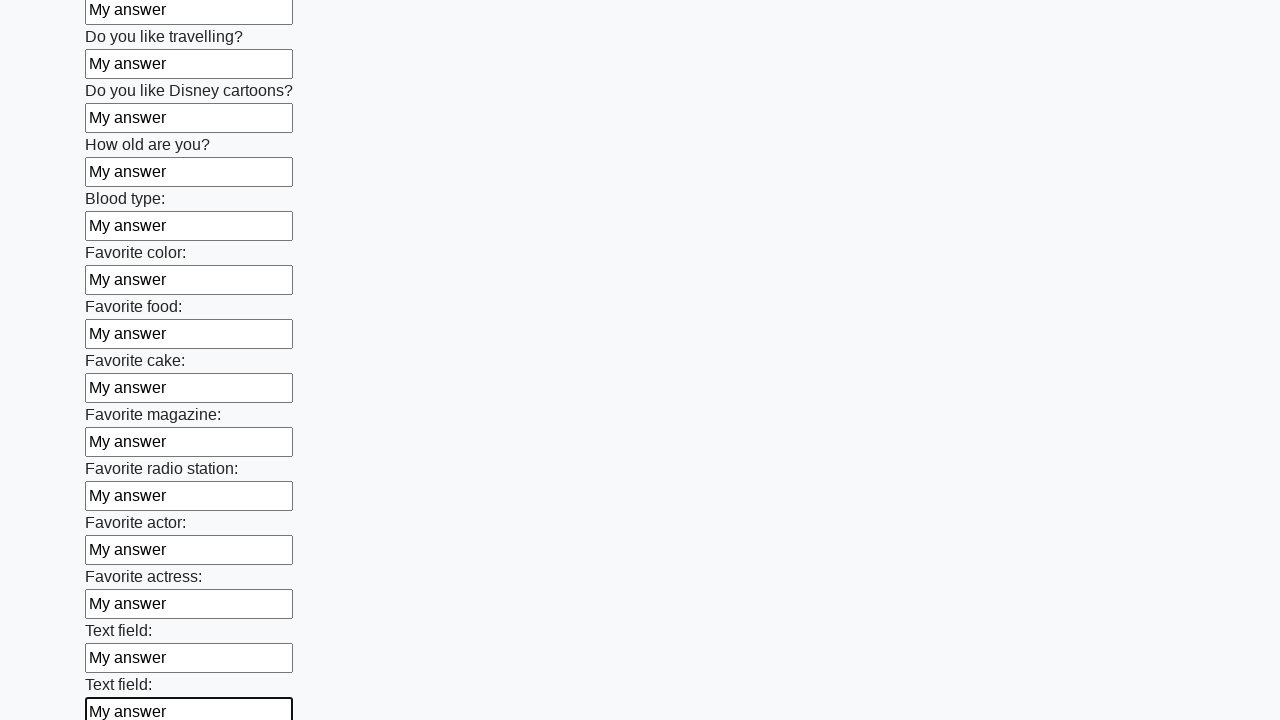

Filled an input field with 'My answer' on input >> nth=28
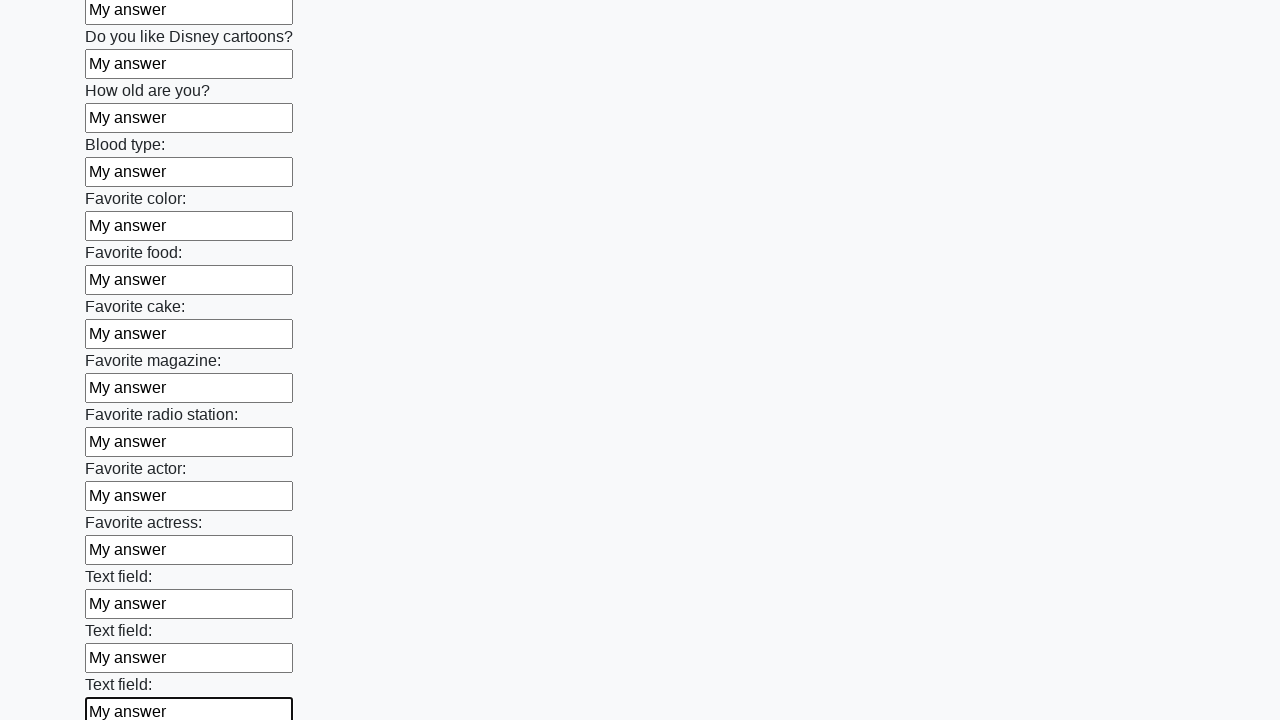

Filled an input field with 'My answer' on input >> nth=29
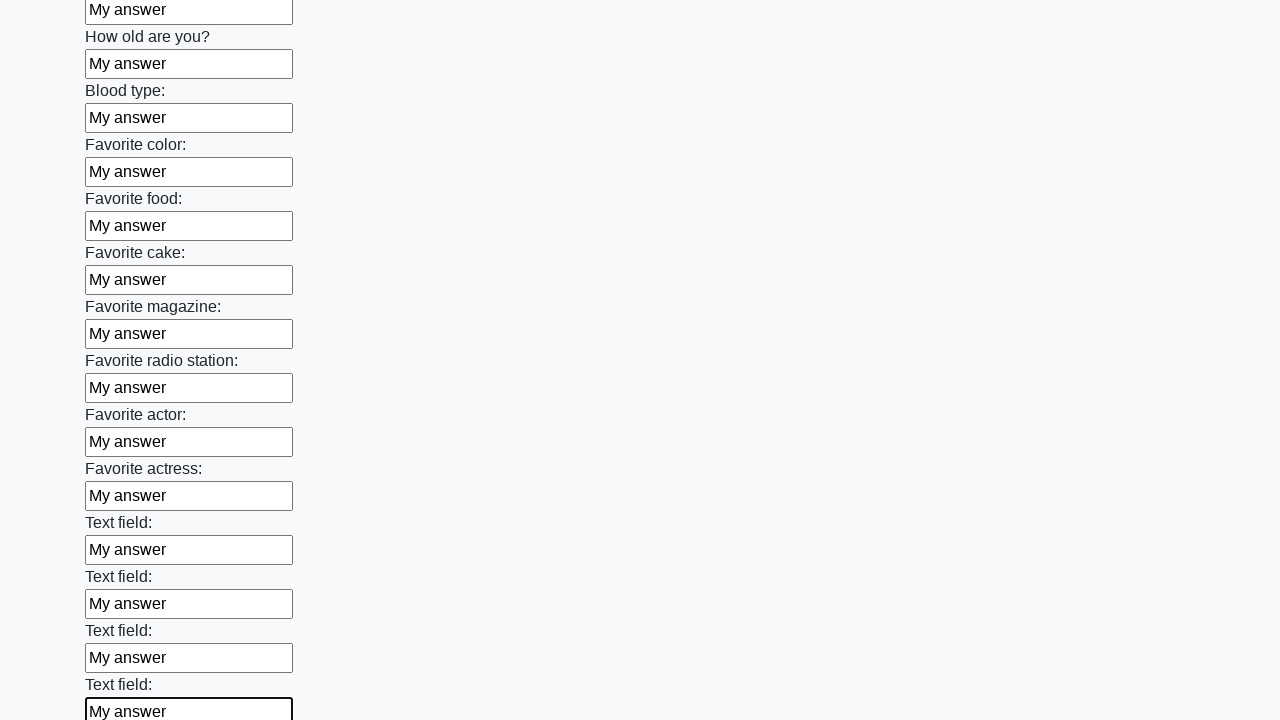

Filled an input field with 'My answer' on input >> nth=30
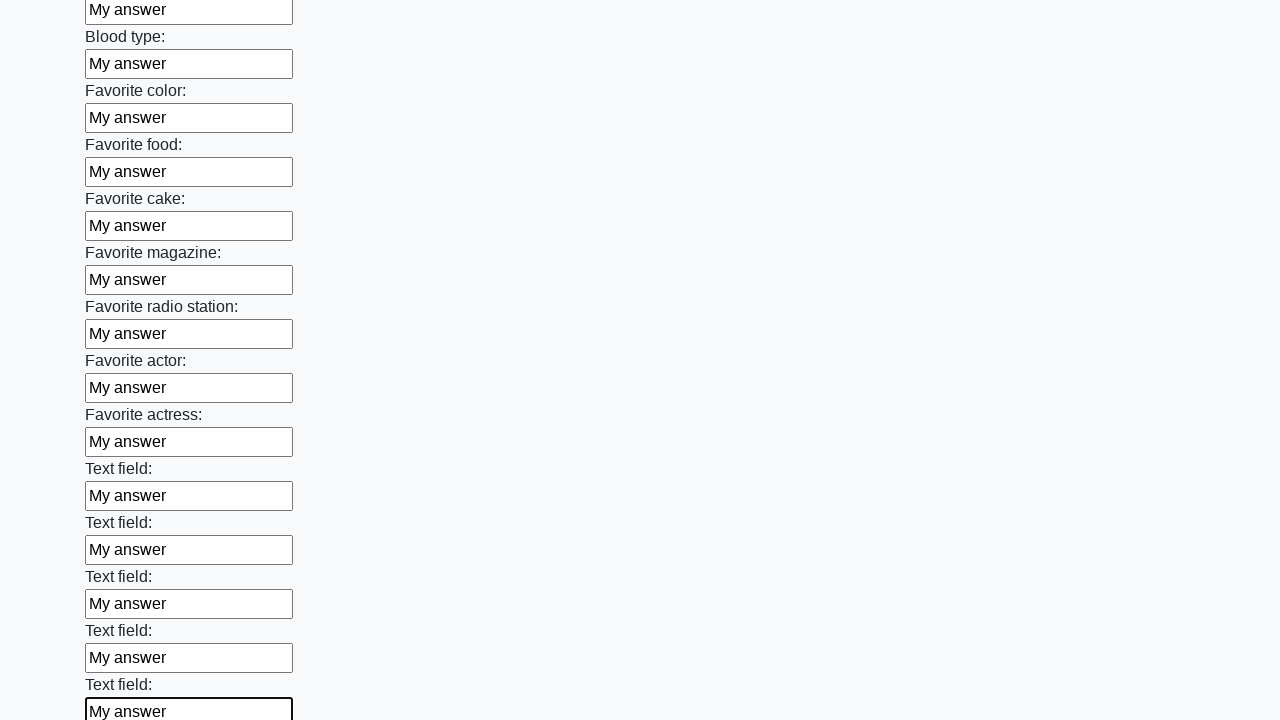

Filled an input field with 'My answer' on input >> nth=31
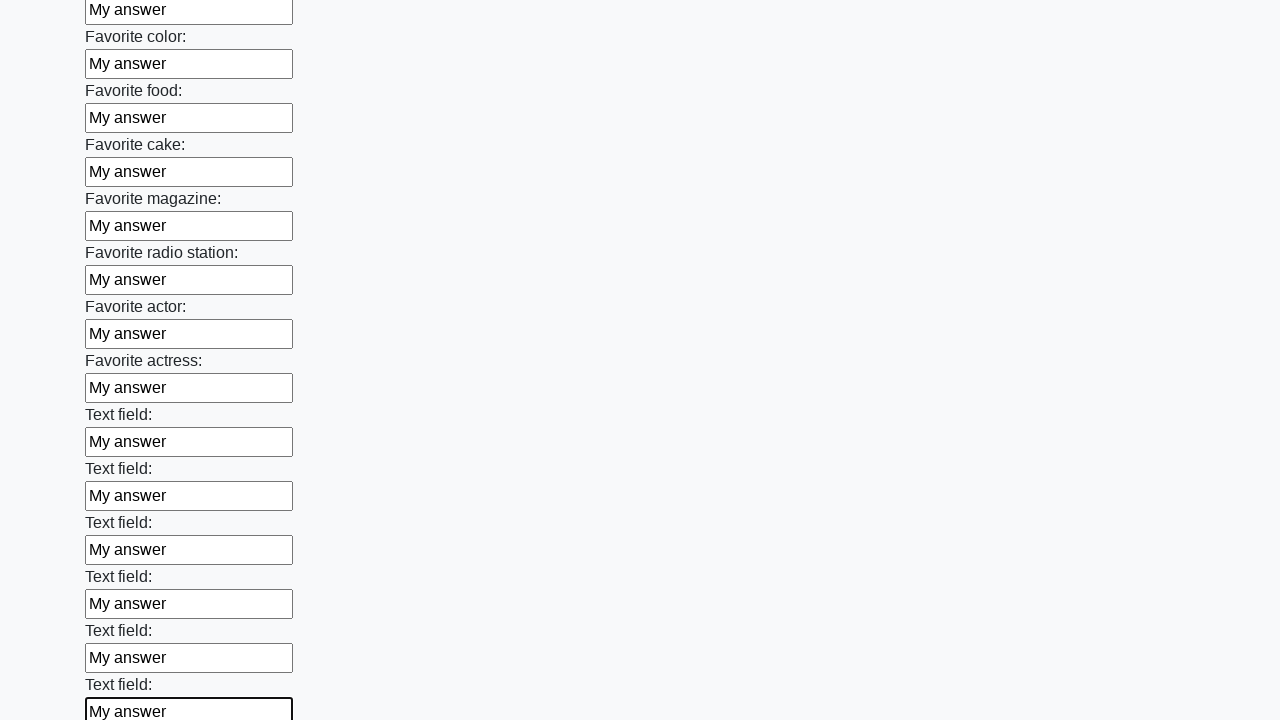

Filled an input field with 'My answer' on input >> nth=32
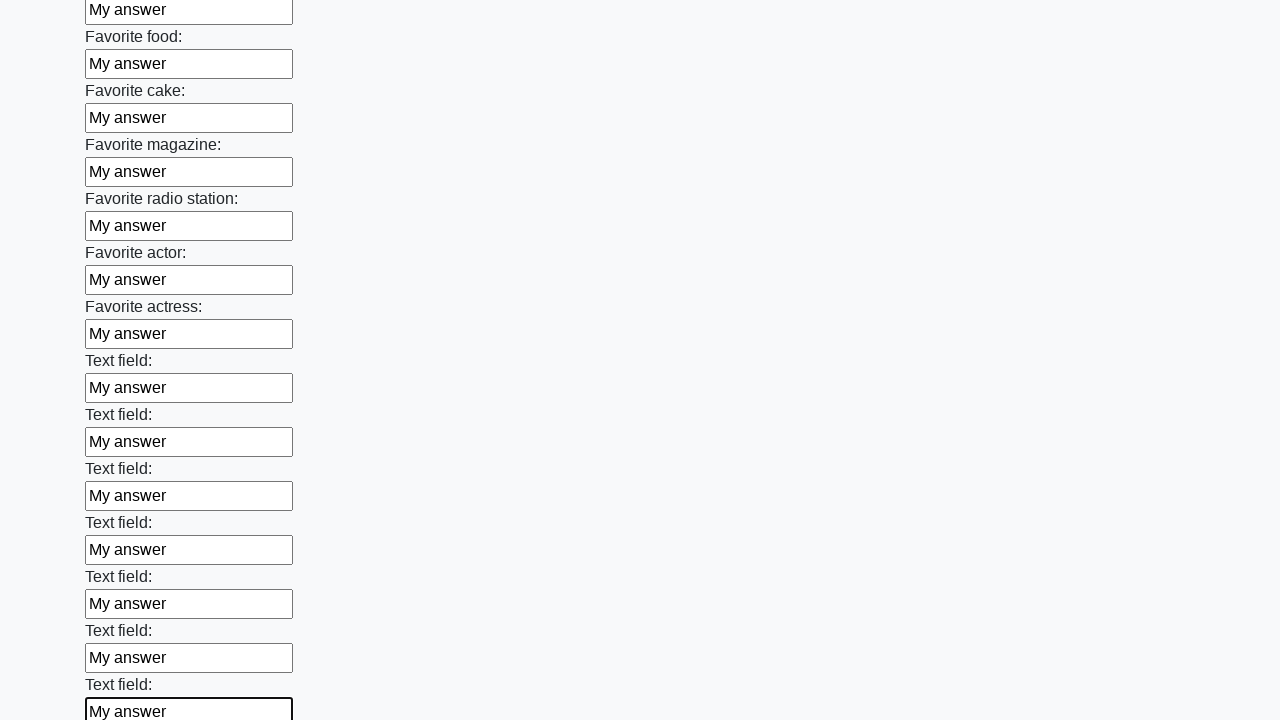

Filled an input field with 'My answer' on input >> nth=33
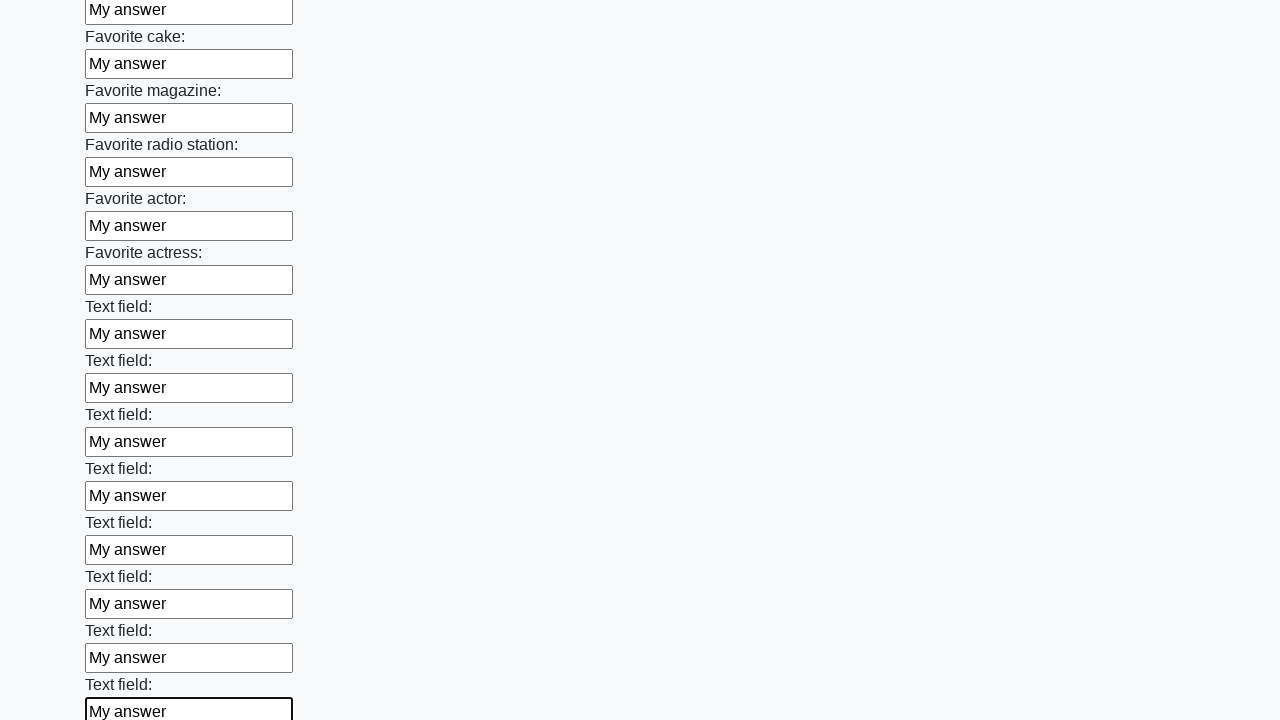

Filled an input field with 'My answer' on input >> nth=34
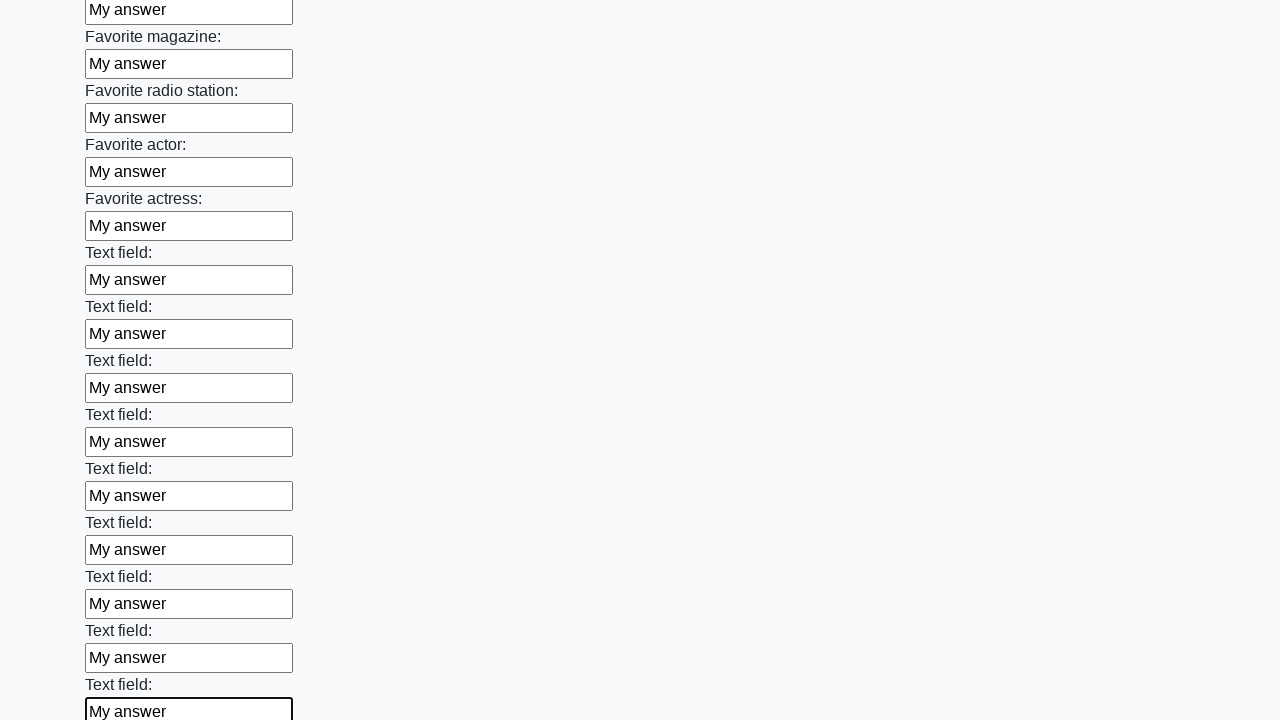

Filled an input field with 'My answer' on input >> nth=35
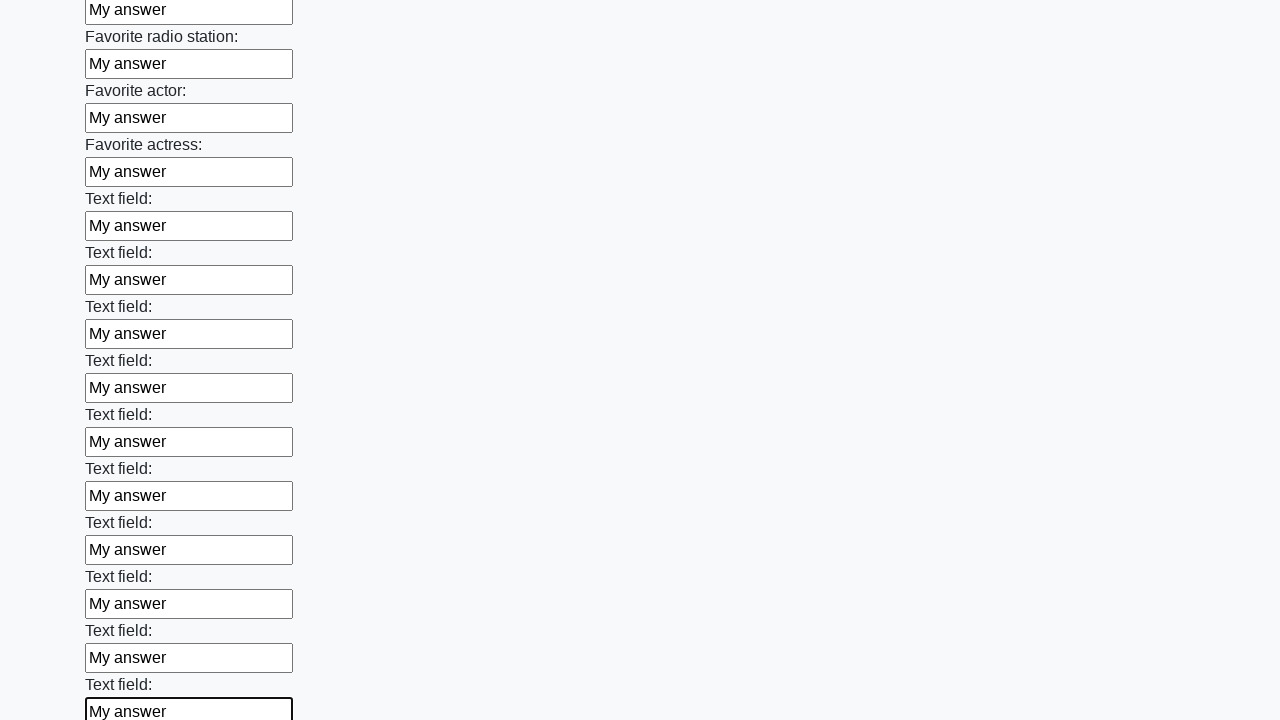

Filled an input field with 'My answer' on input >> nth=36
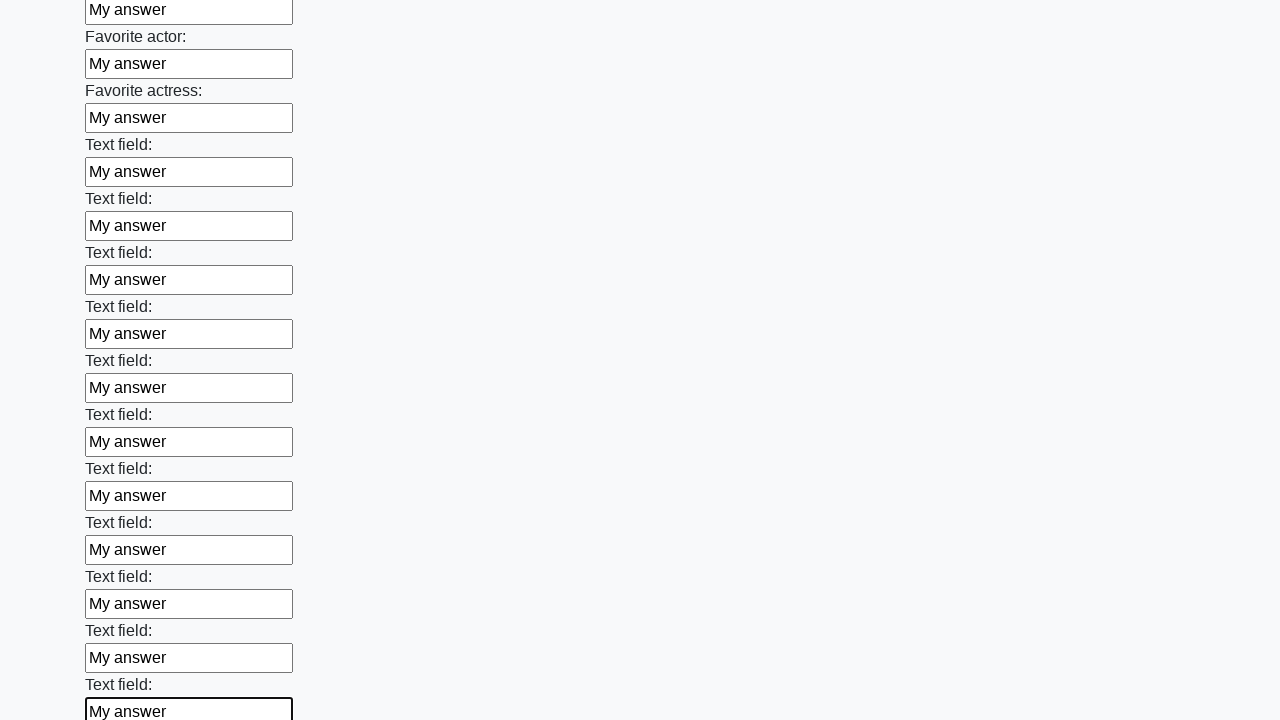

Filled an input field with 'My answer' on input >> nth=37
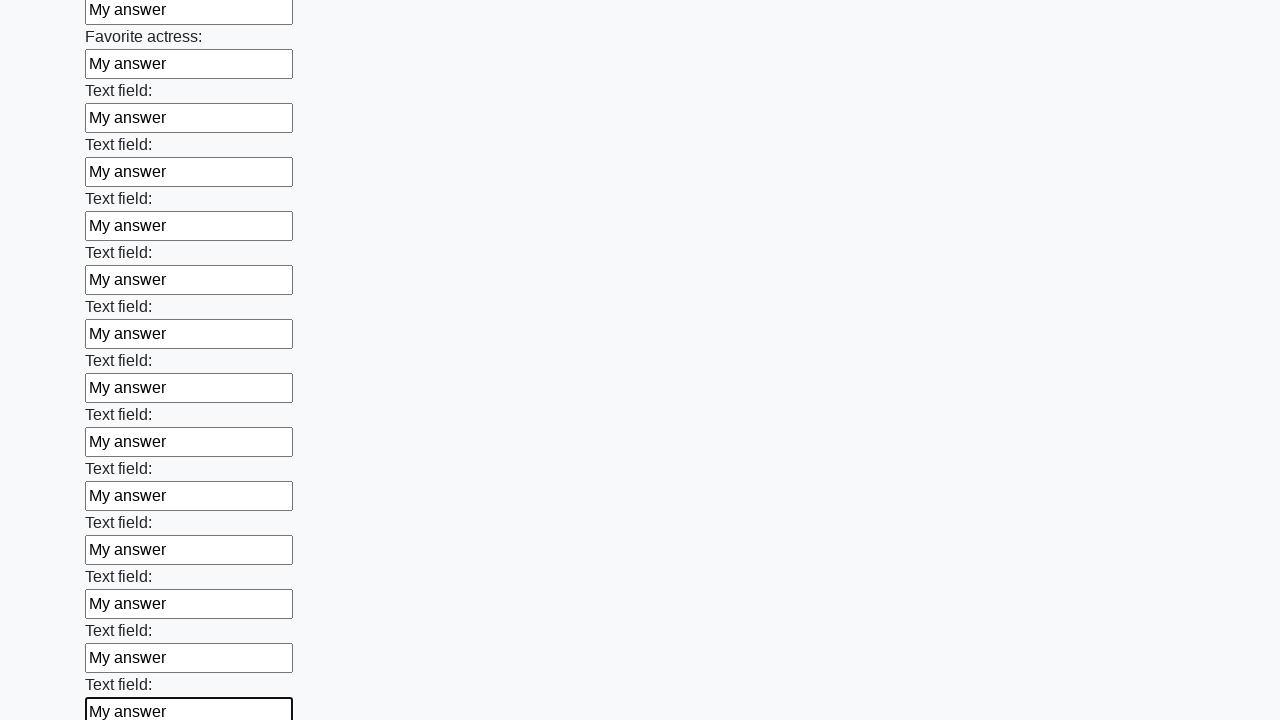

Filled an input field with 'My answer' on input >> nth=38
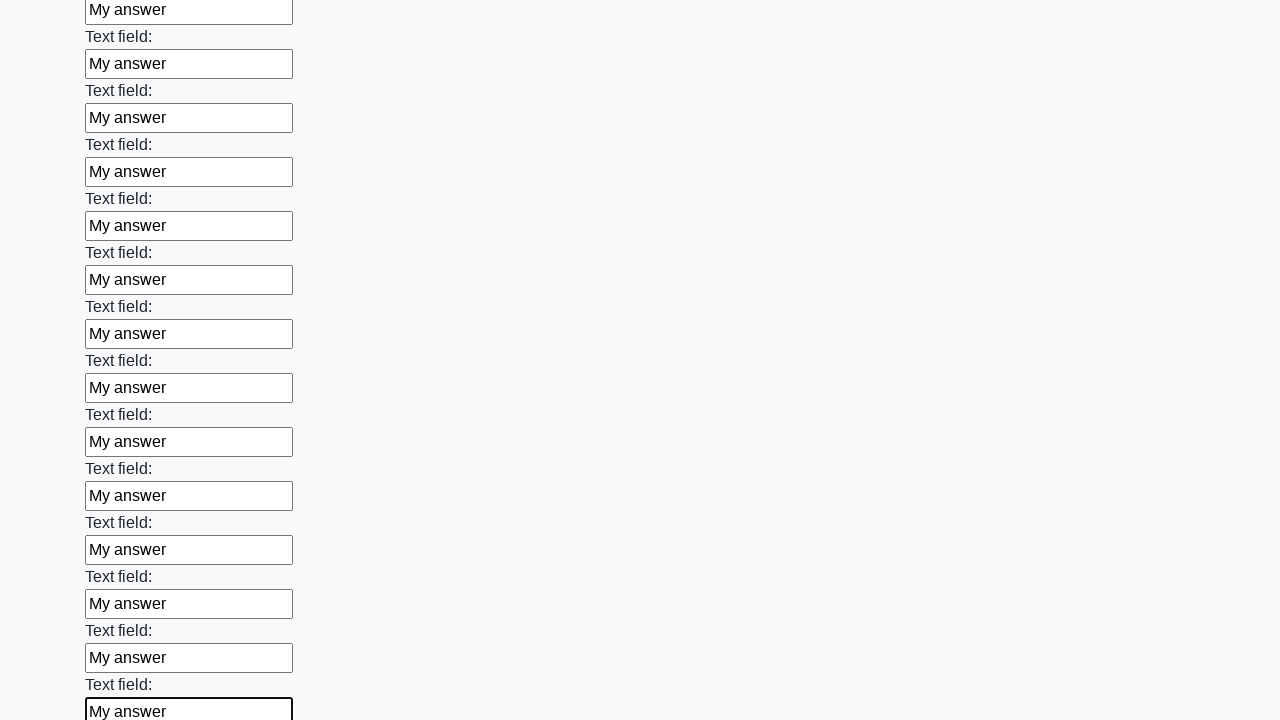

Filled an input field with 'My answer' on input >> nth=39
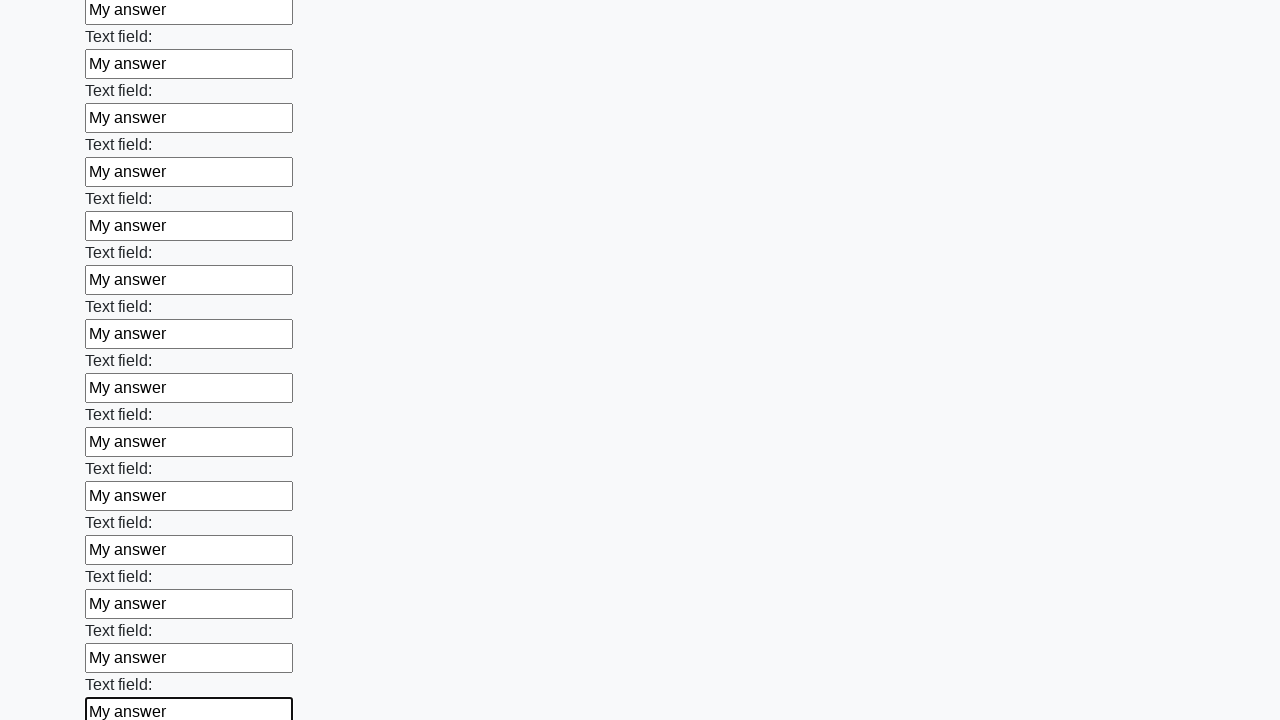

Filled an input field with 'My answer' on input >> nth=40
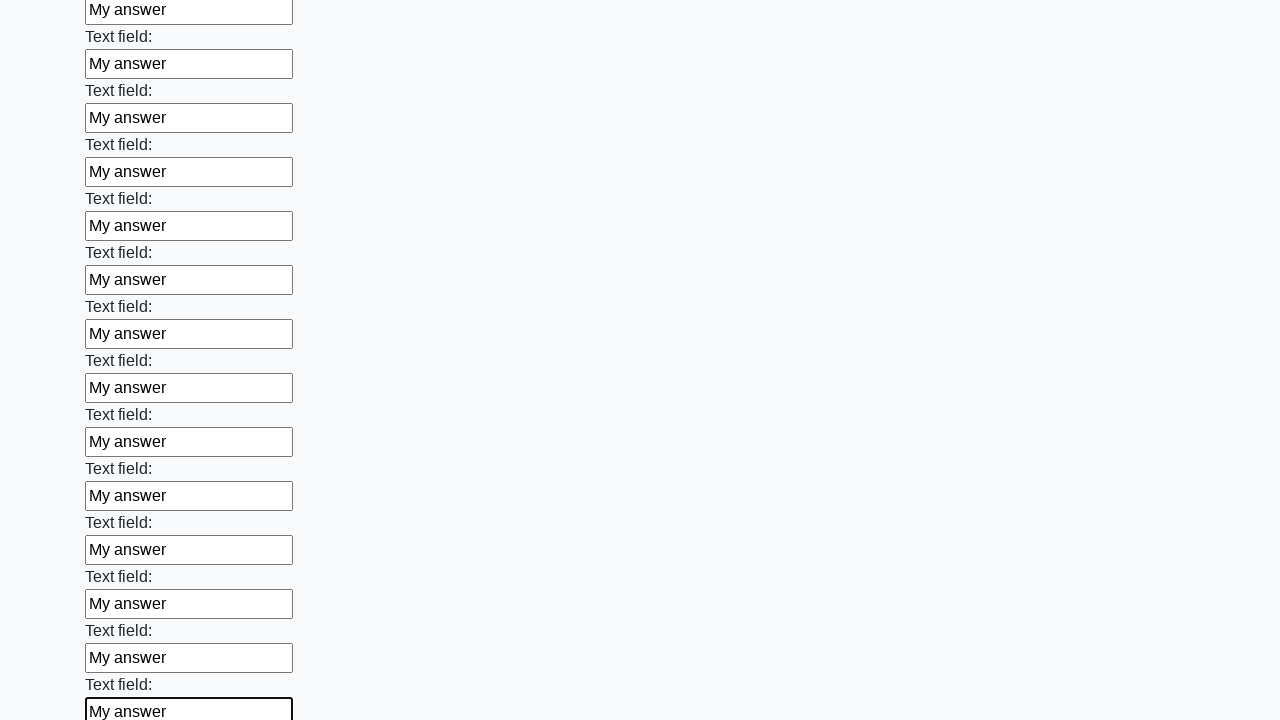

Filled an input field with 'My answer' on input >> nth=41
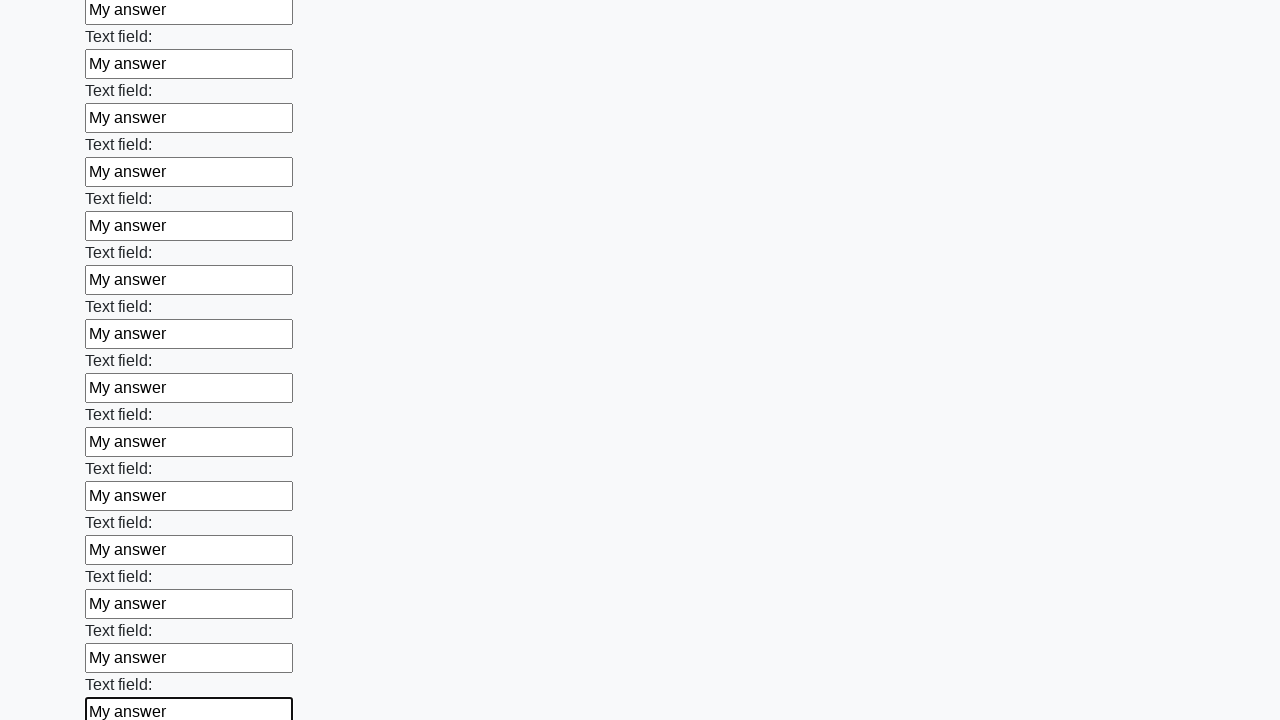

Filled an input field with 'My answer' on input >> nth=42
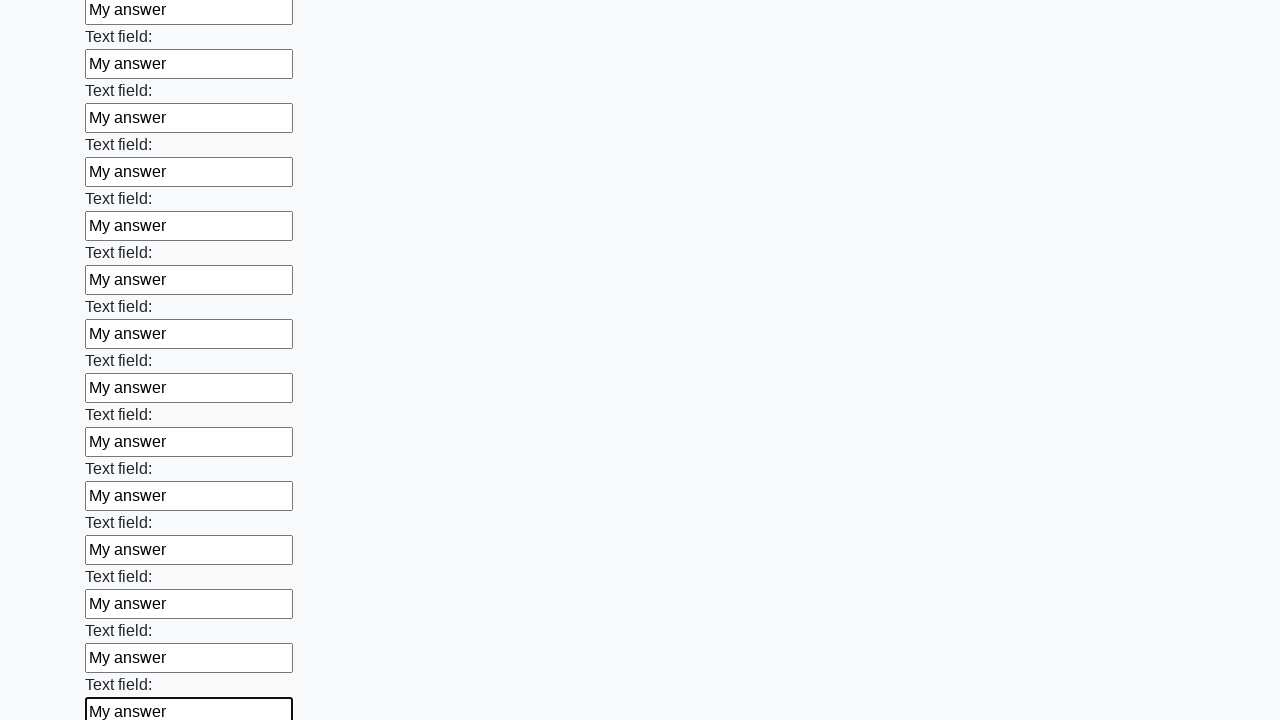

Filled an input field with 'My answer' on input >> nth=43
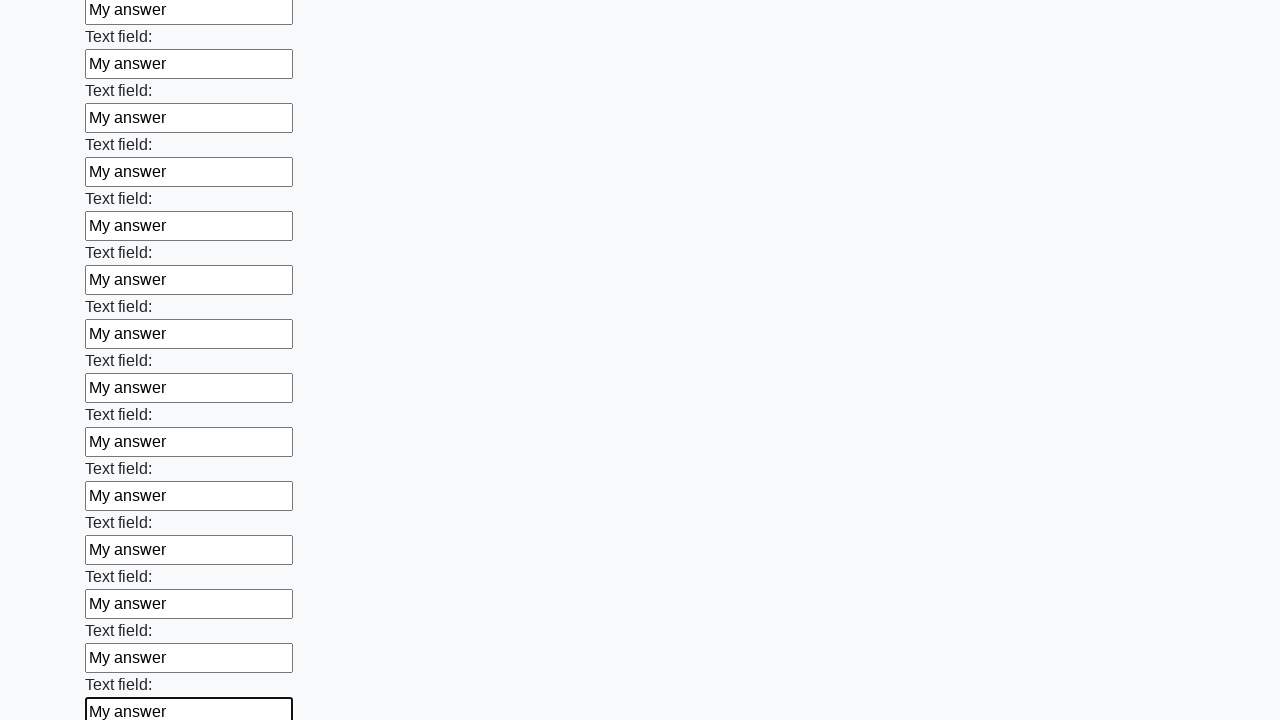

Filled an input field with 'My answer' on input >> nth=44
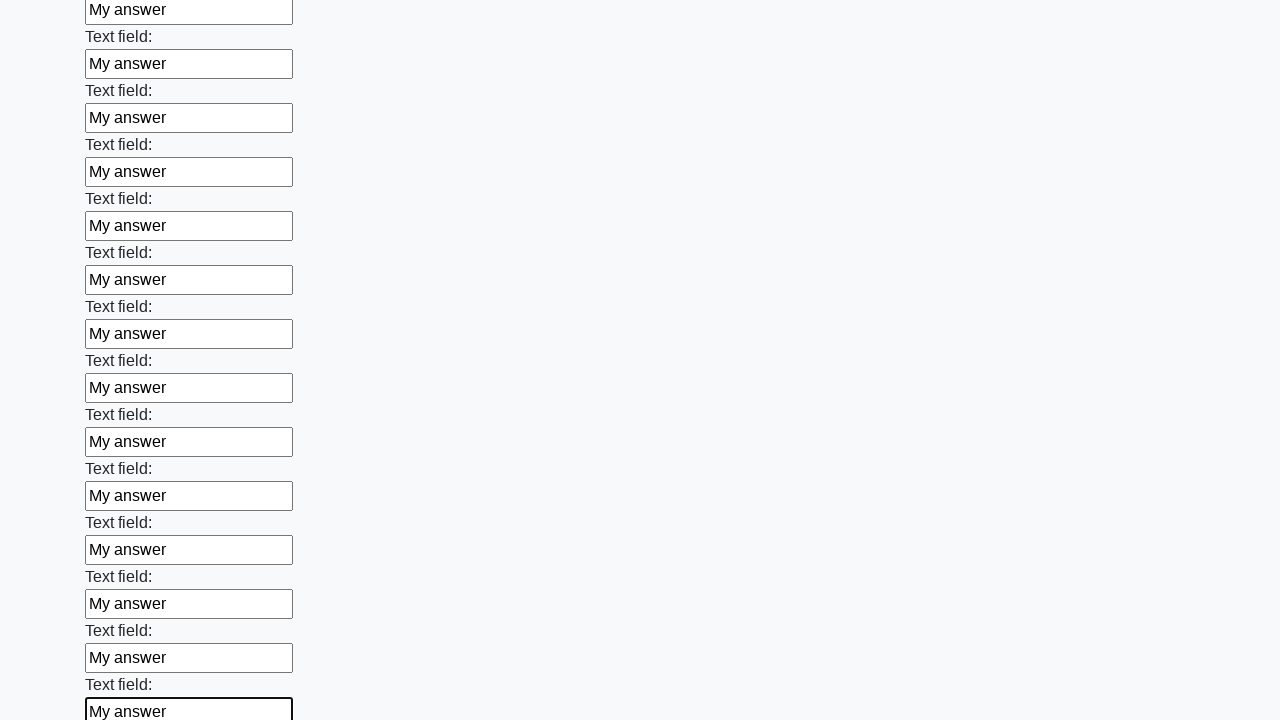

Filled an input field with 'My answer' on input >> nth=45
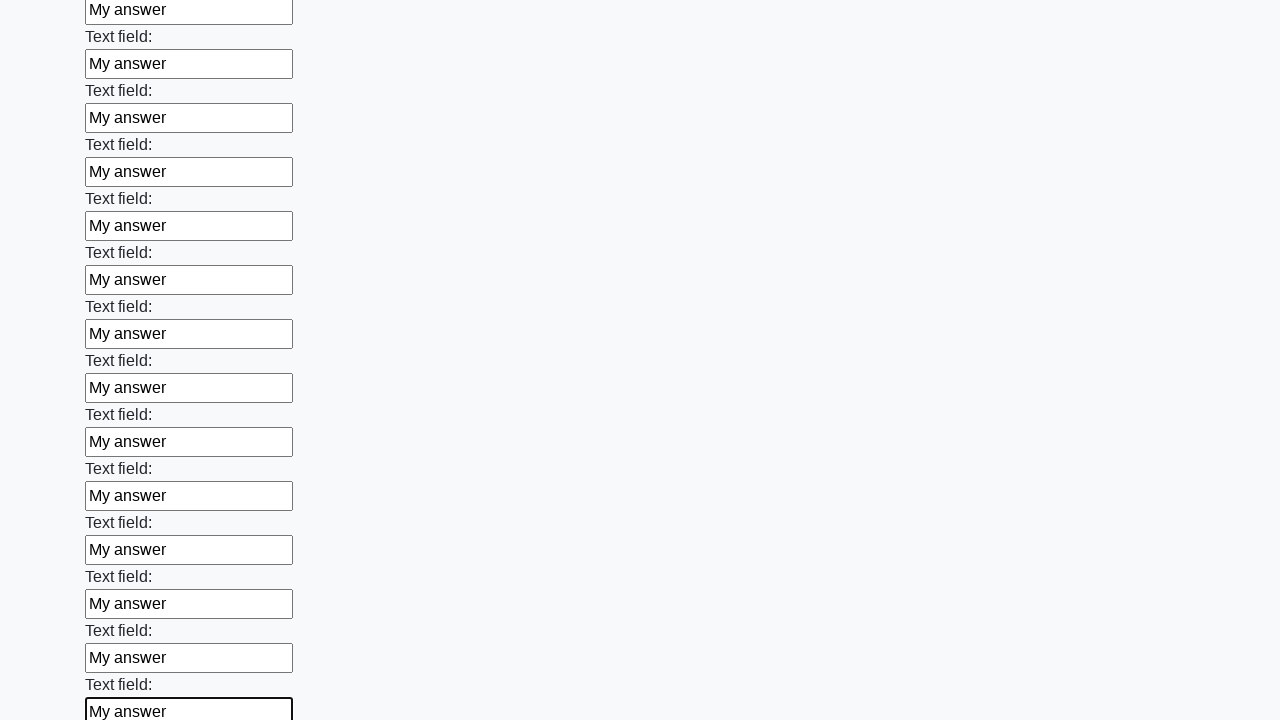

Filled an input field with 'My answer' on input >> nth=46
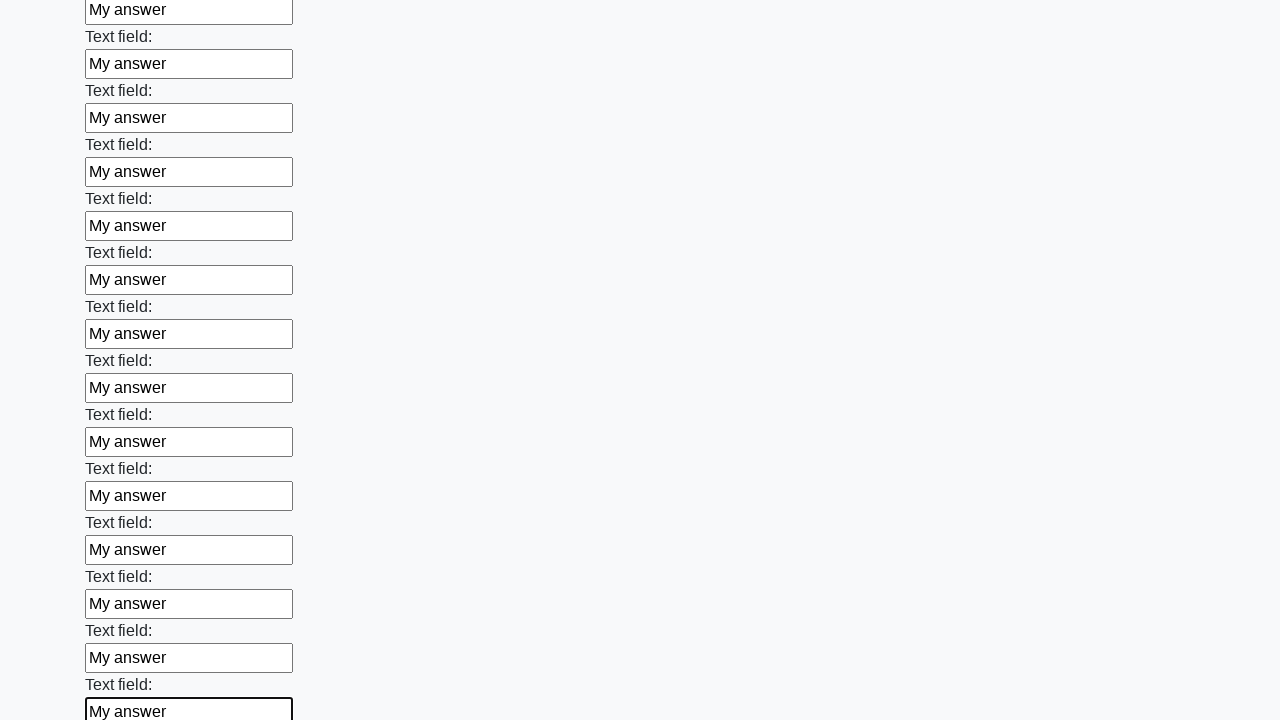

Filled an input field with 'My answer' on input >> nth=47
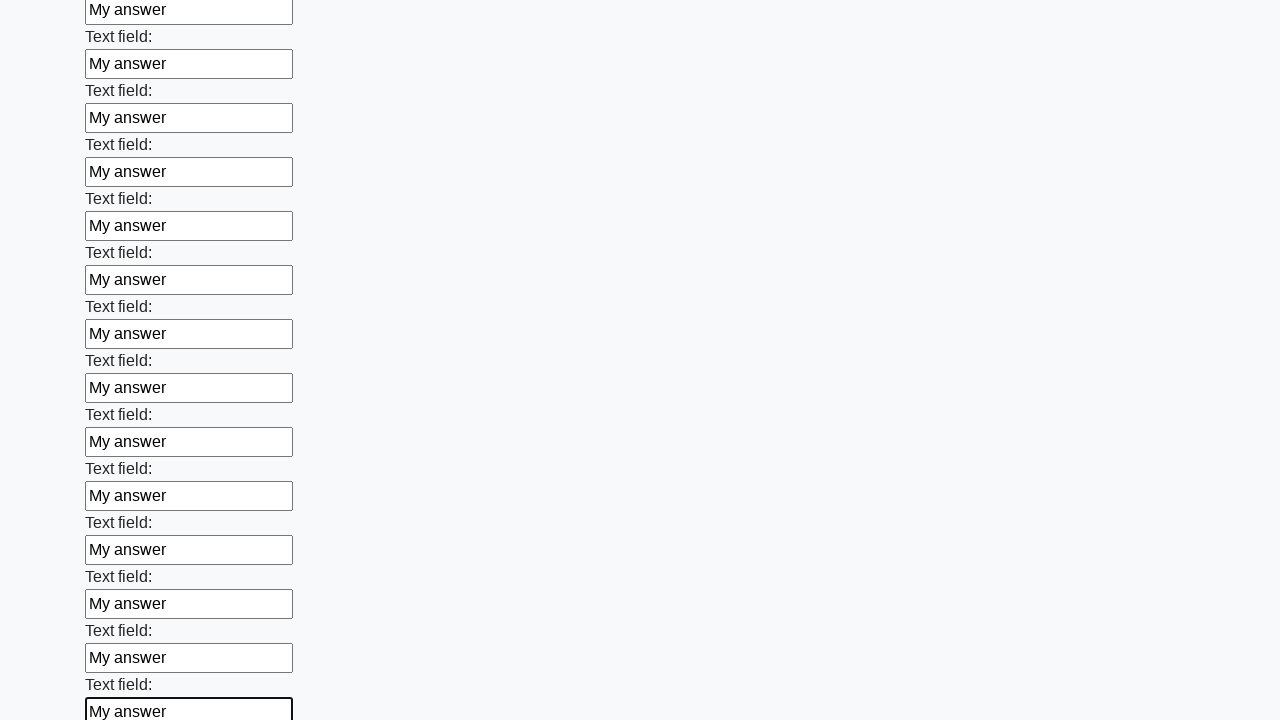

Filled an input field with 'My answer' on input >> nth=48
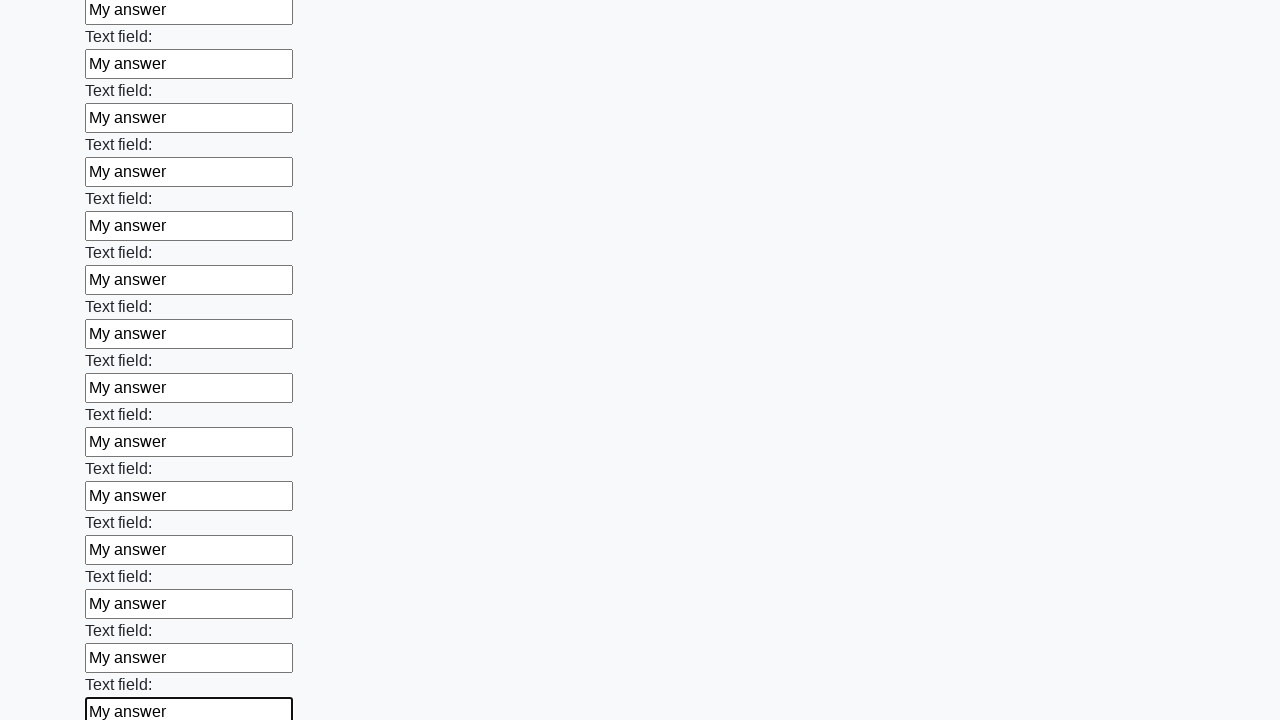

Filled an input field with 'My answer' on input >> nth=49
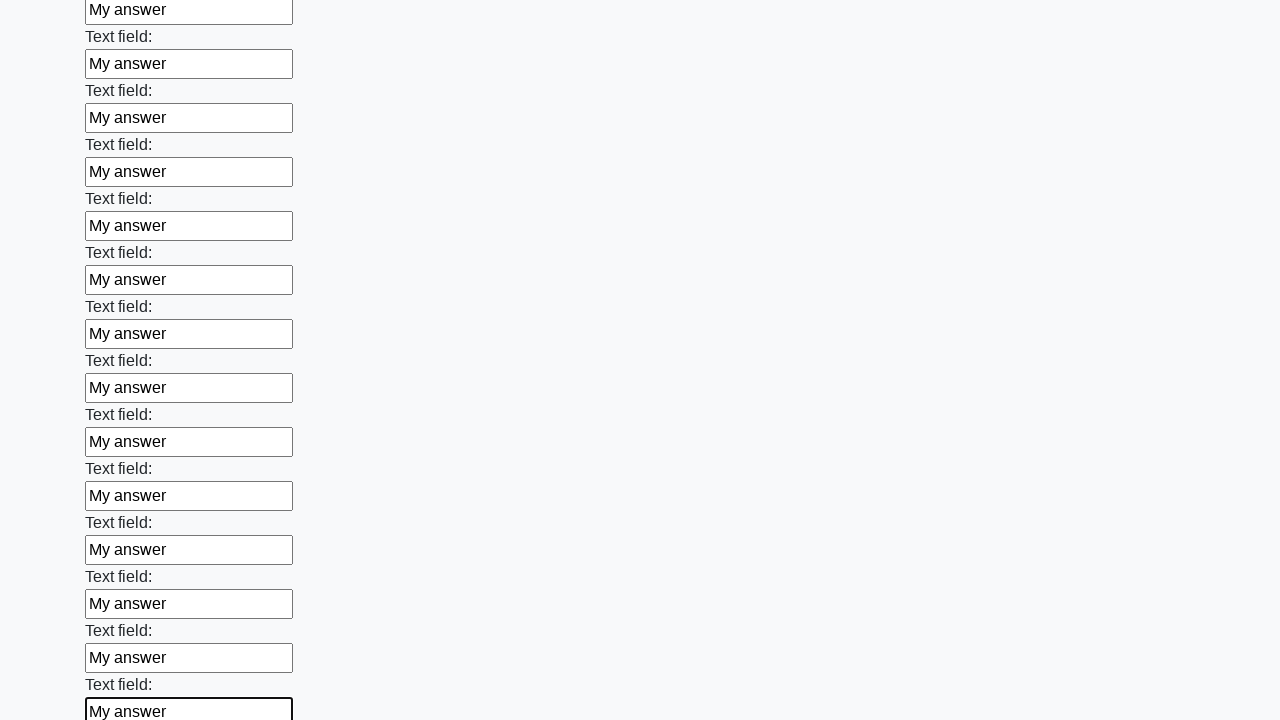

Filled an input field with 'My answer' on input >> nth=50
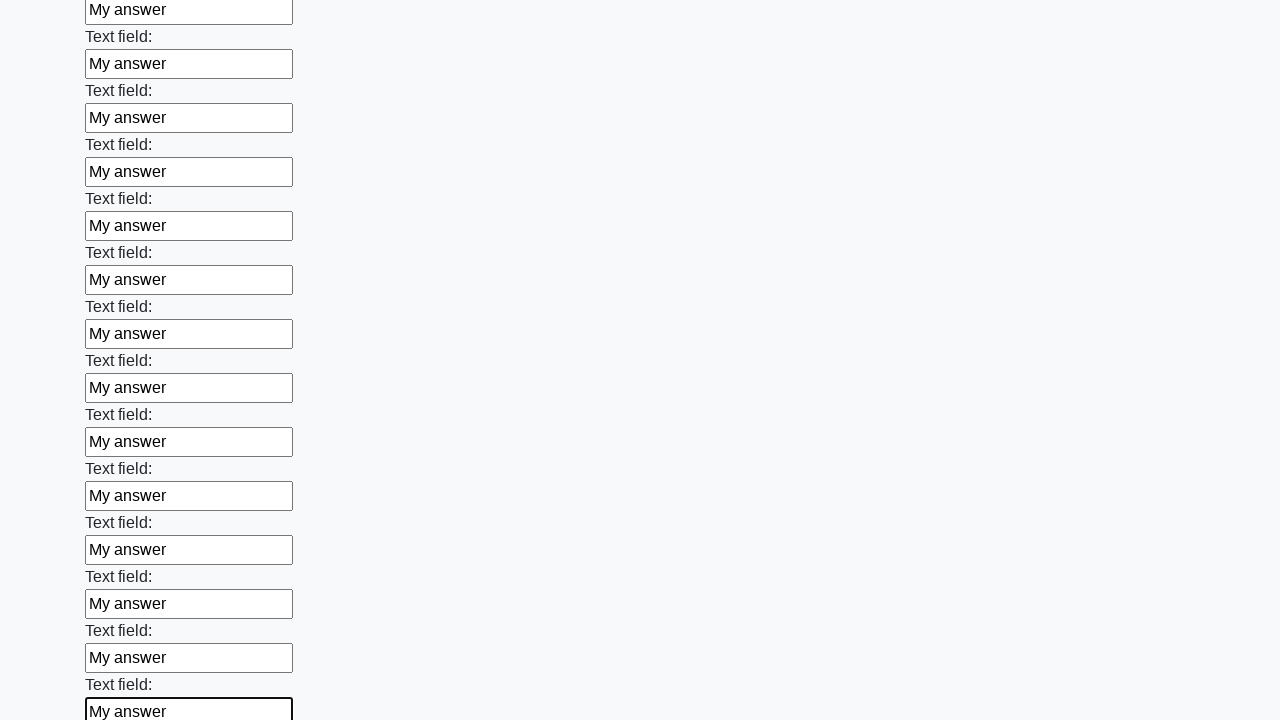

Filled an input field with 'My answer' on input >> nth=51
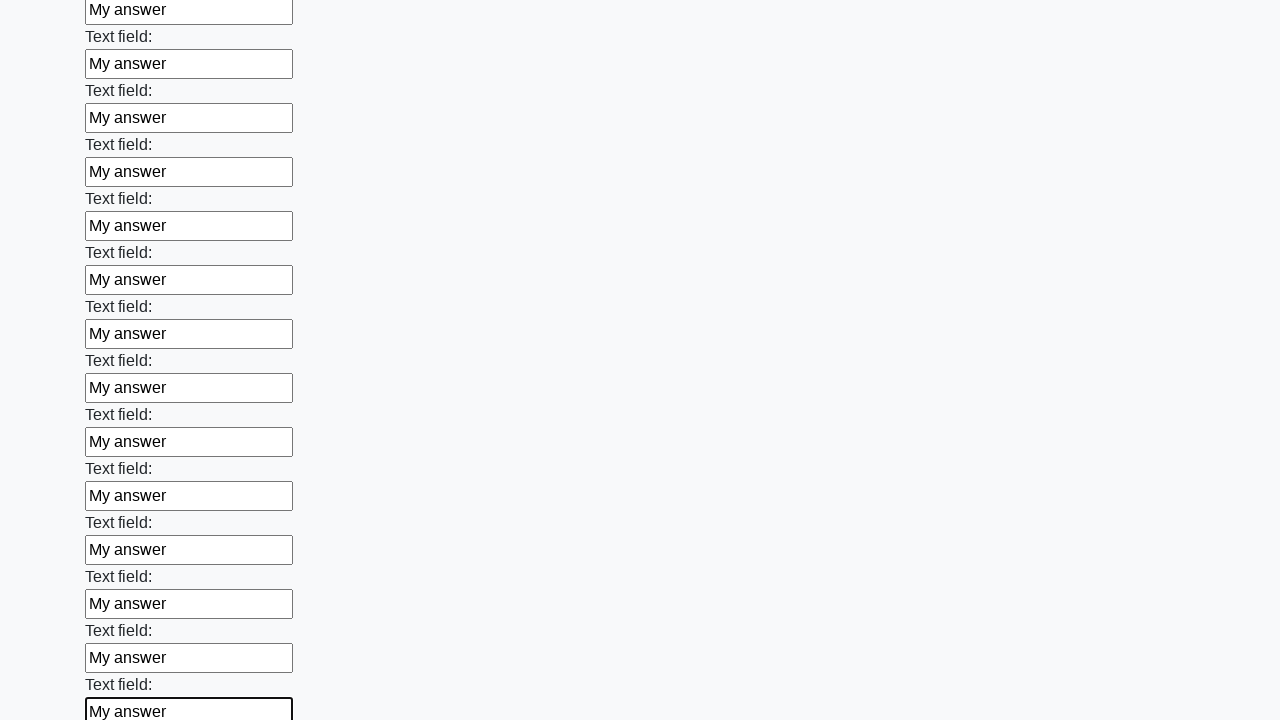

Filled an input field with 'My answer' on input >> nth=52
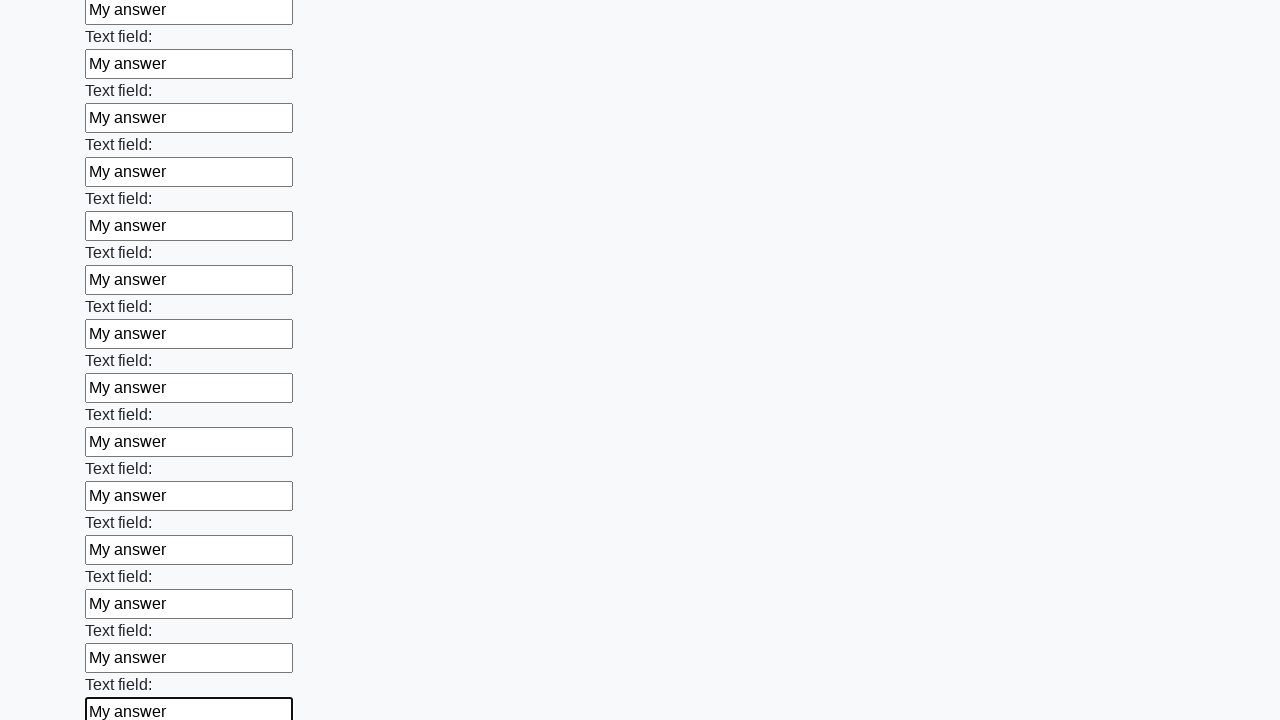

Filled an input field with 'My answer' on input >> nth=53
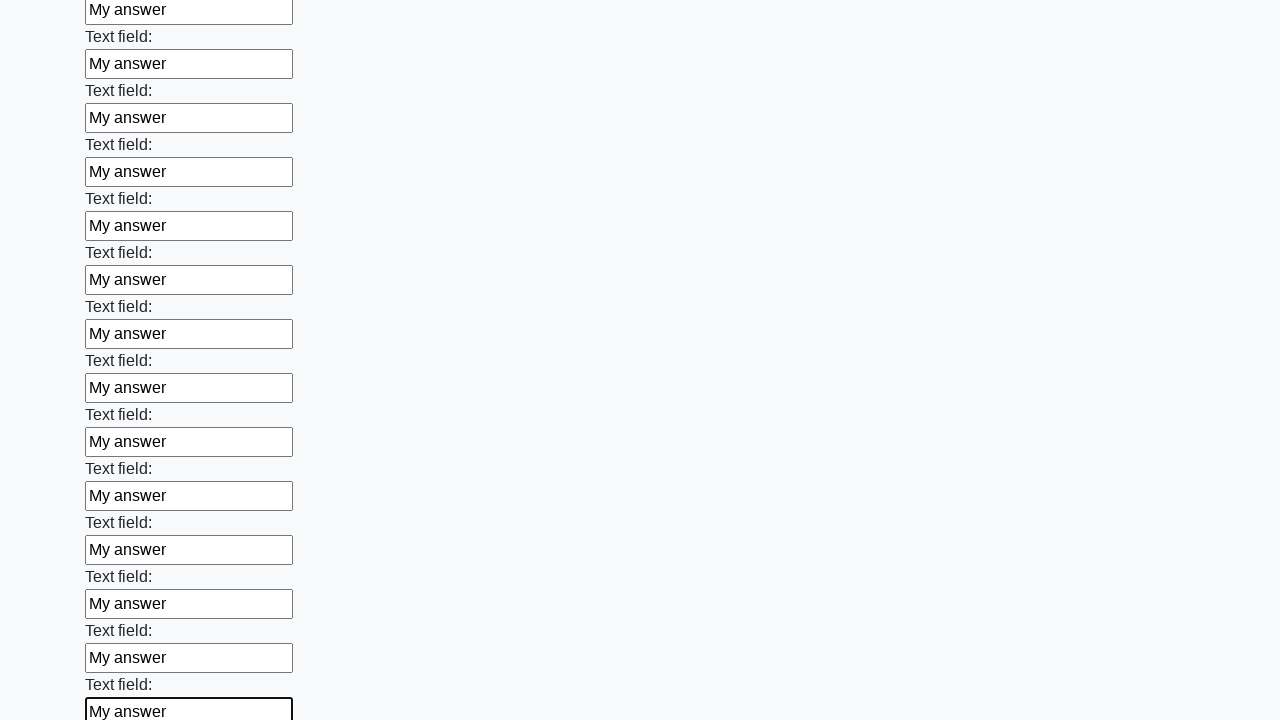

Filled an input field with 'My answer' on input >> nth=54
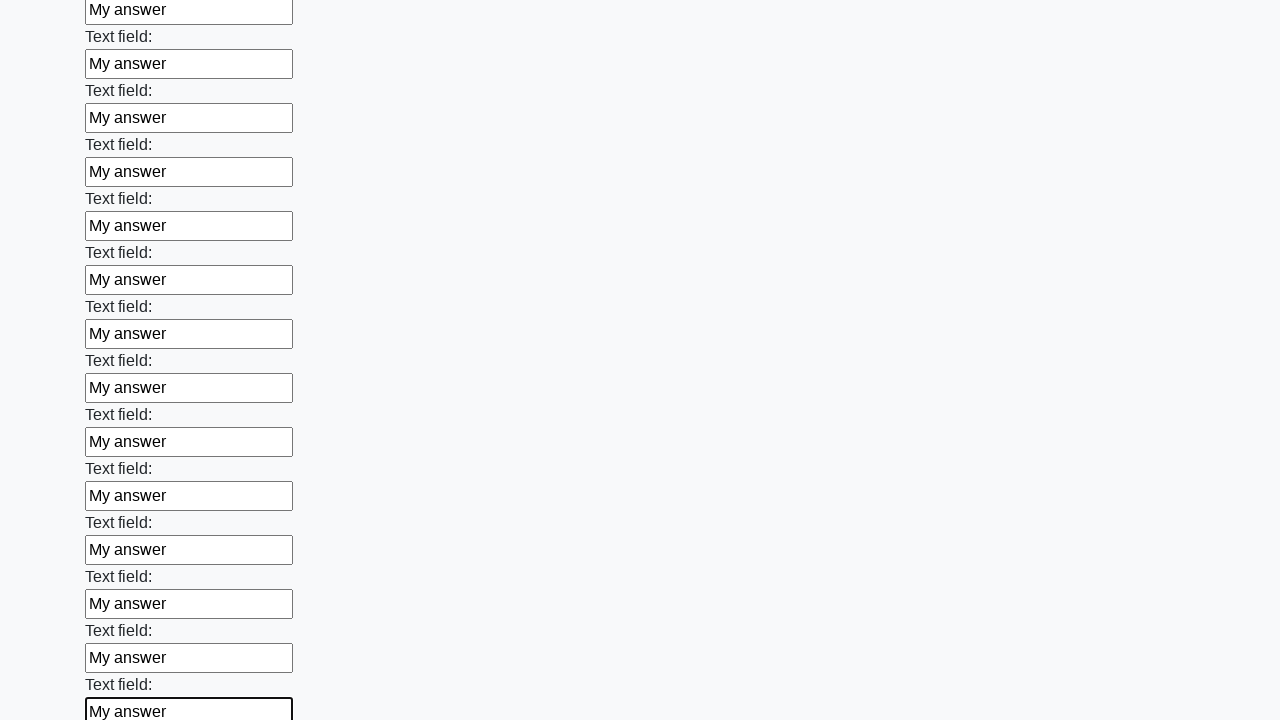

Filled an input field with 'My answer' on input >> nth=55
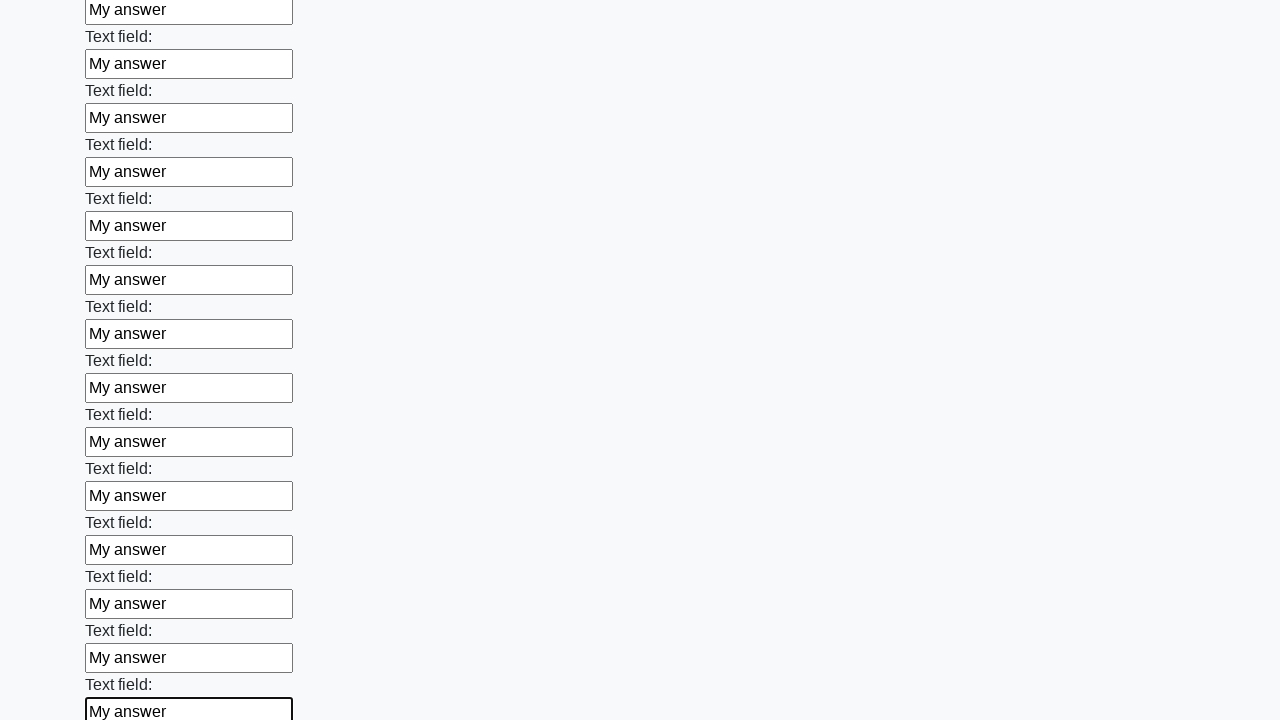

Filled an input field with 'My answer' on input >> nth=56
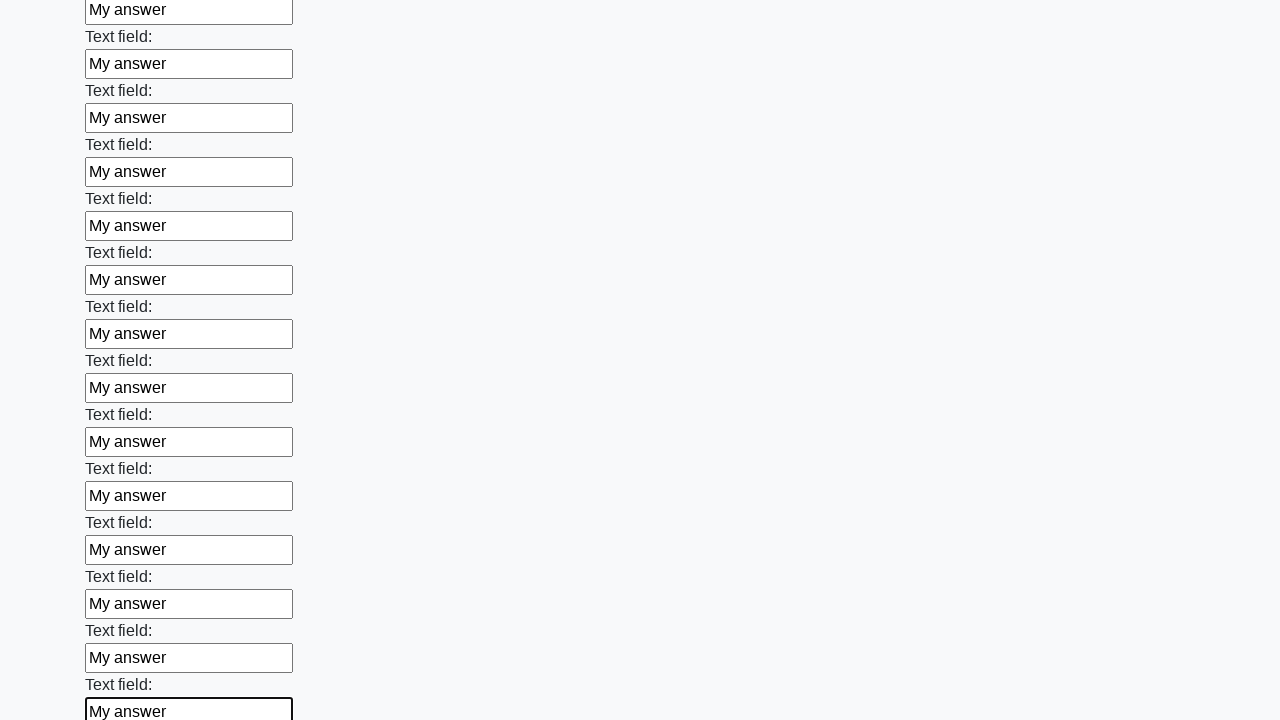

Filled an input field with 'My answer' on input >> nth=57
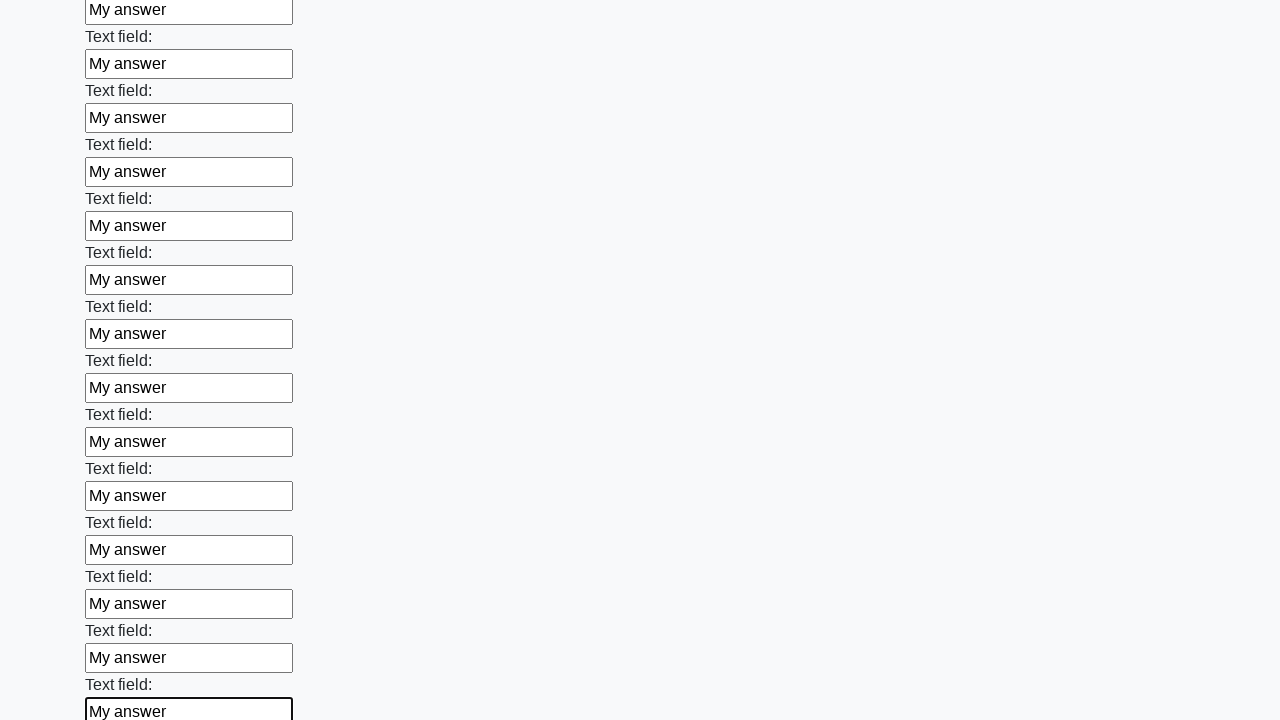

Filled an input field with 'My answer' on input >> nth=58
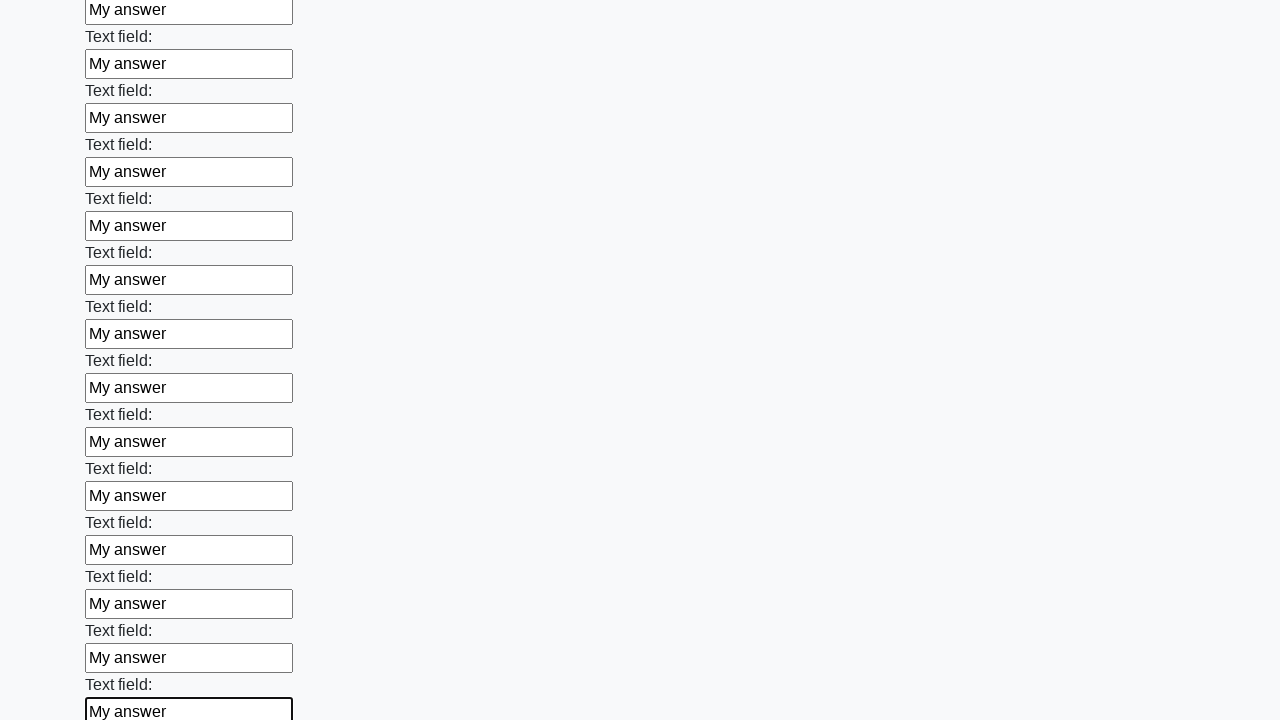

Filled an input field with 'My answer' on input >> nth=59
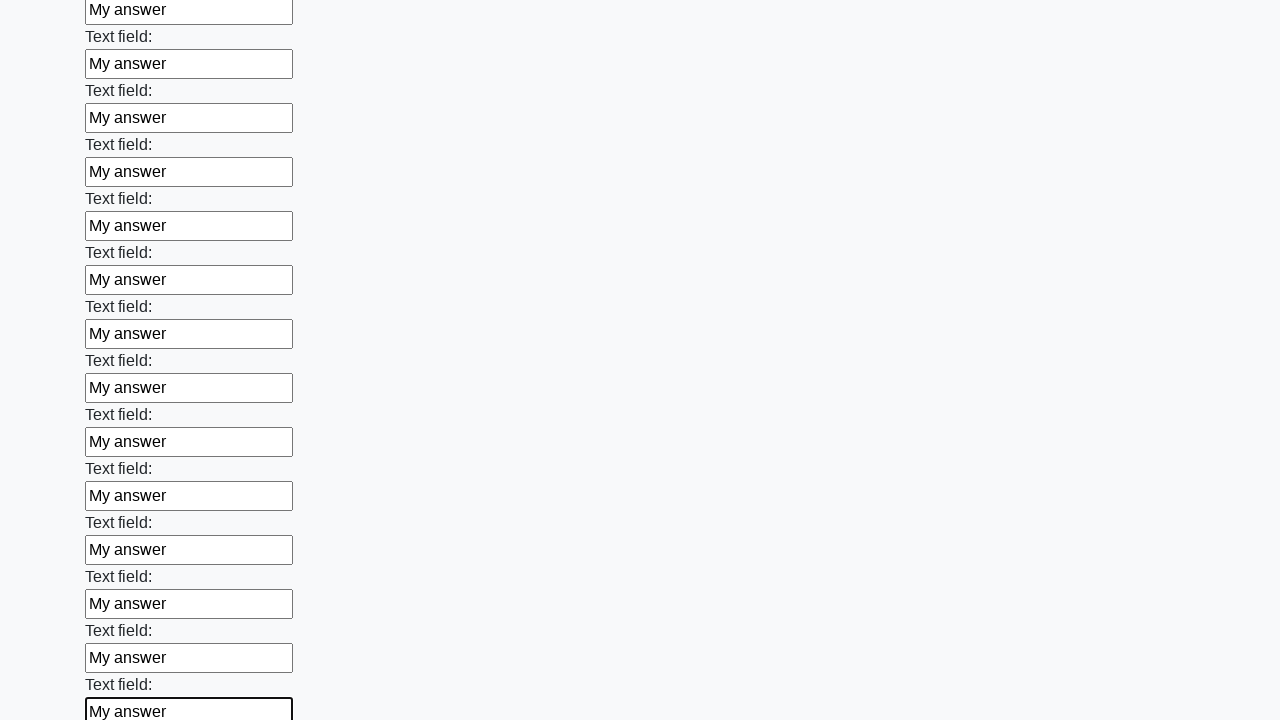

Filled an input field with 'My answer' on input >> nth=60
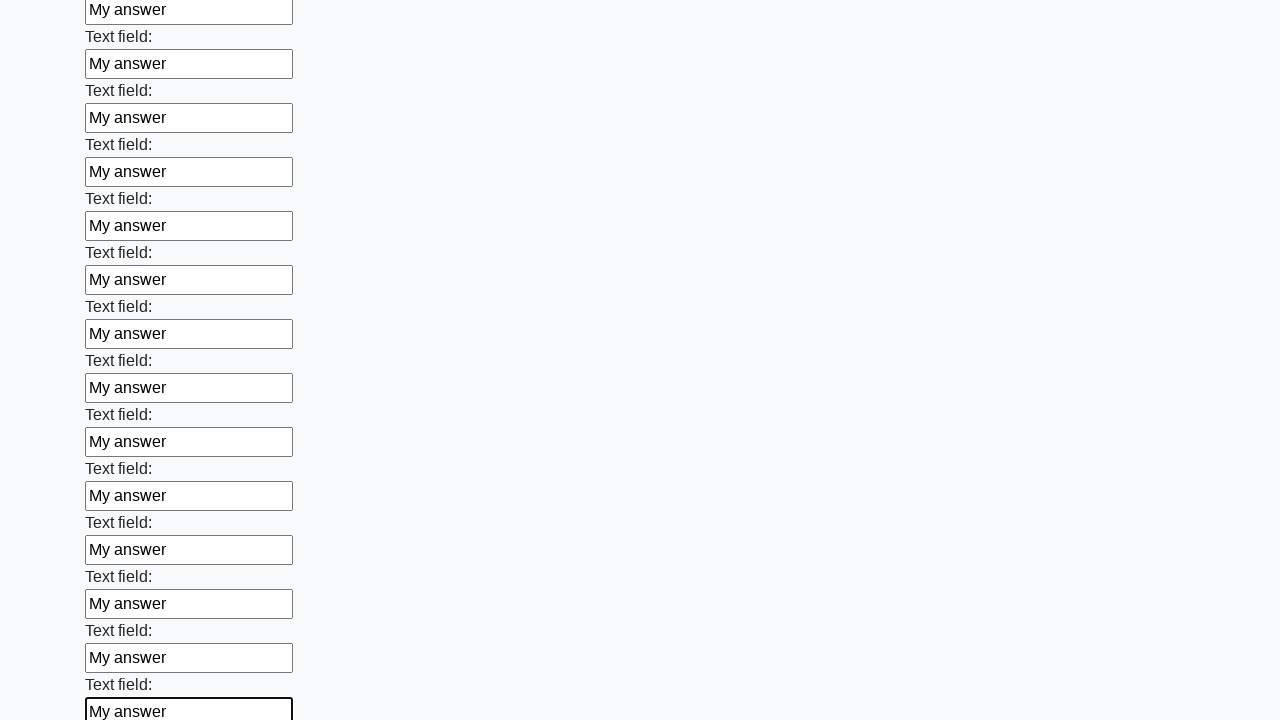

Filled an input field with 'My answer' on input >> nth=61
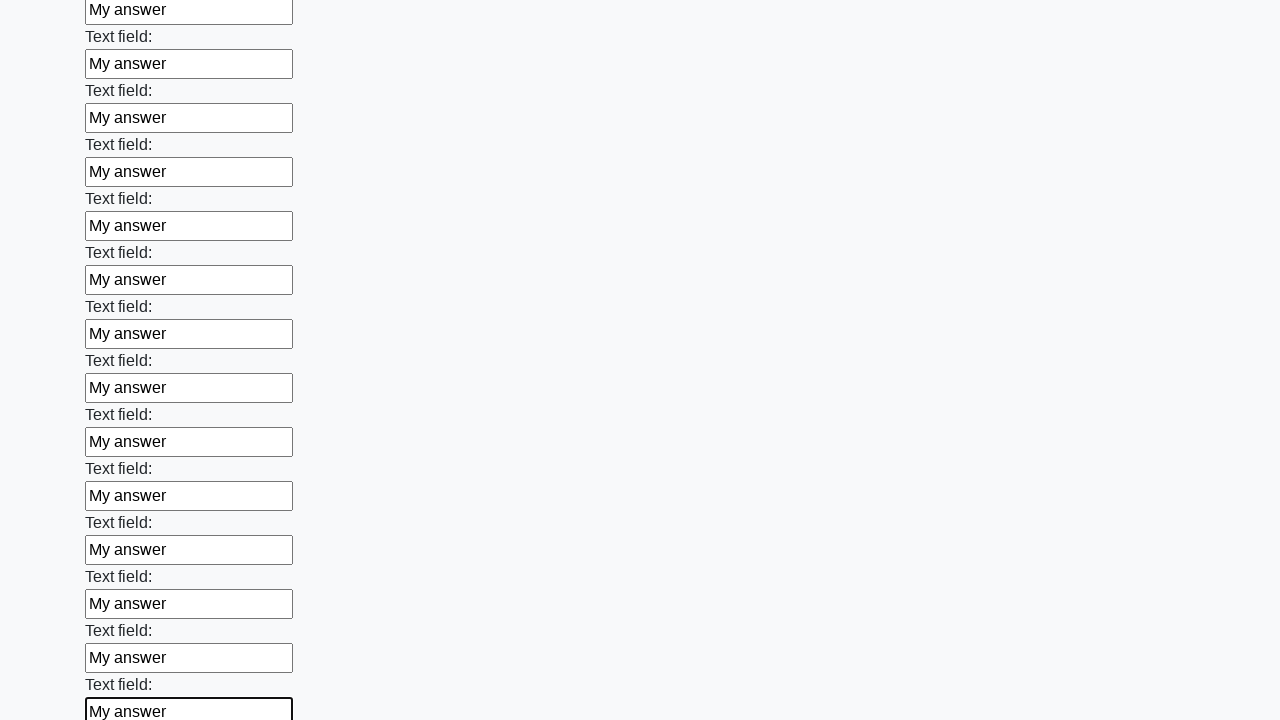

Filled an input field with 'My answer' on input >> nth=62
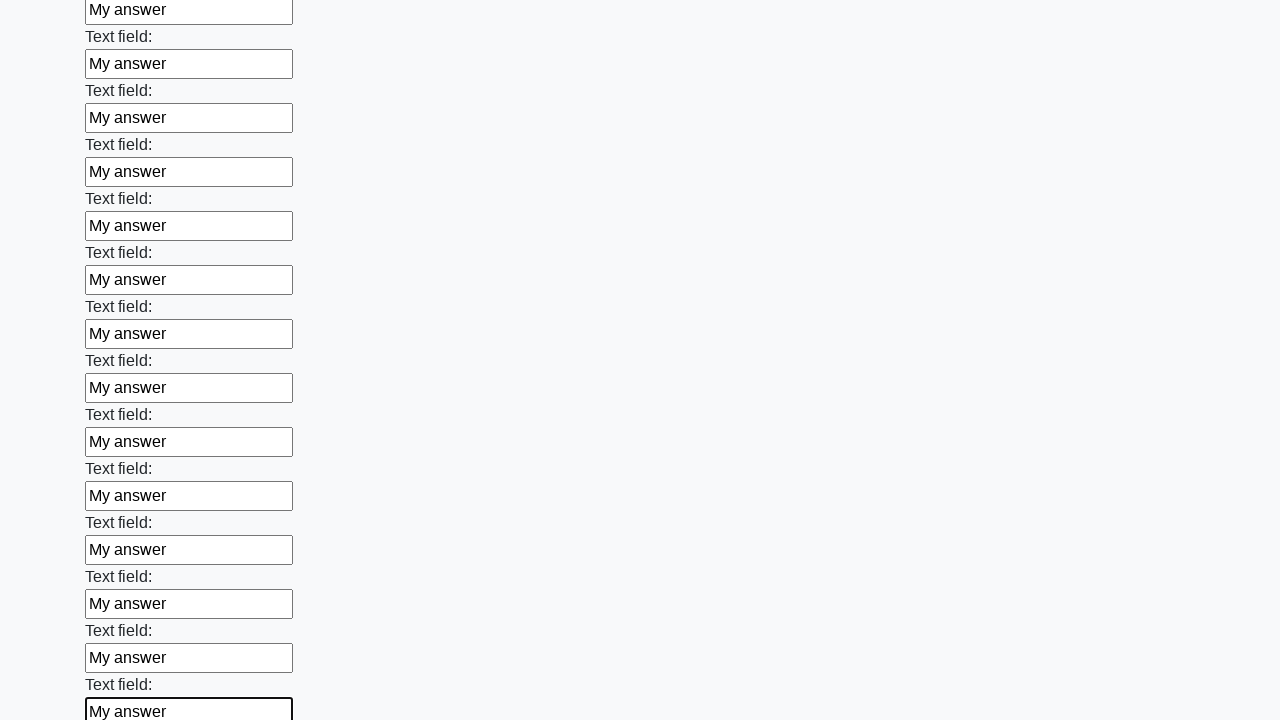

Filled an input field with 'My answer' on input >> nth=63
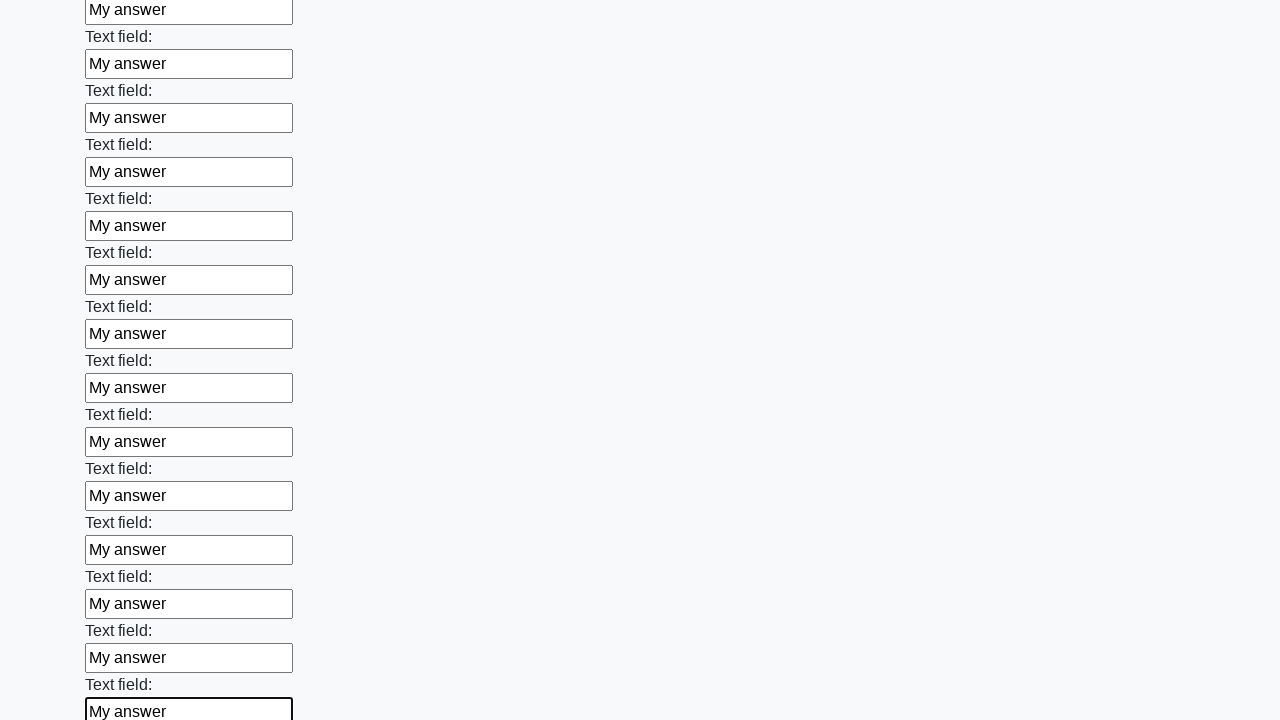

Filled an input field with 'My answer' on input >> nth=64
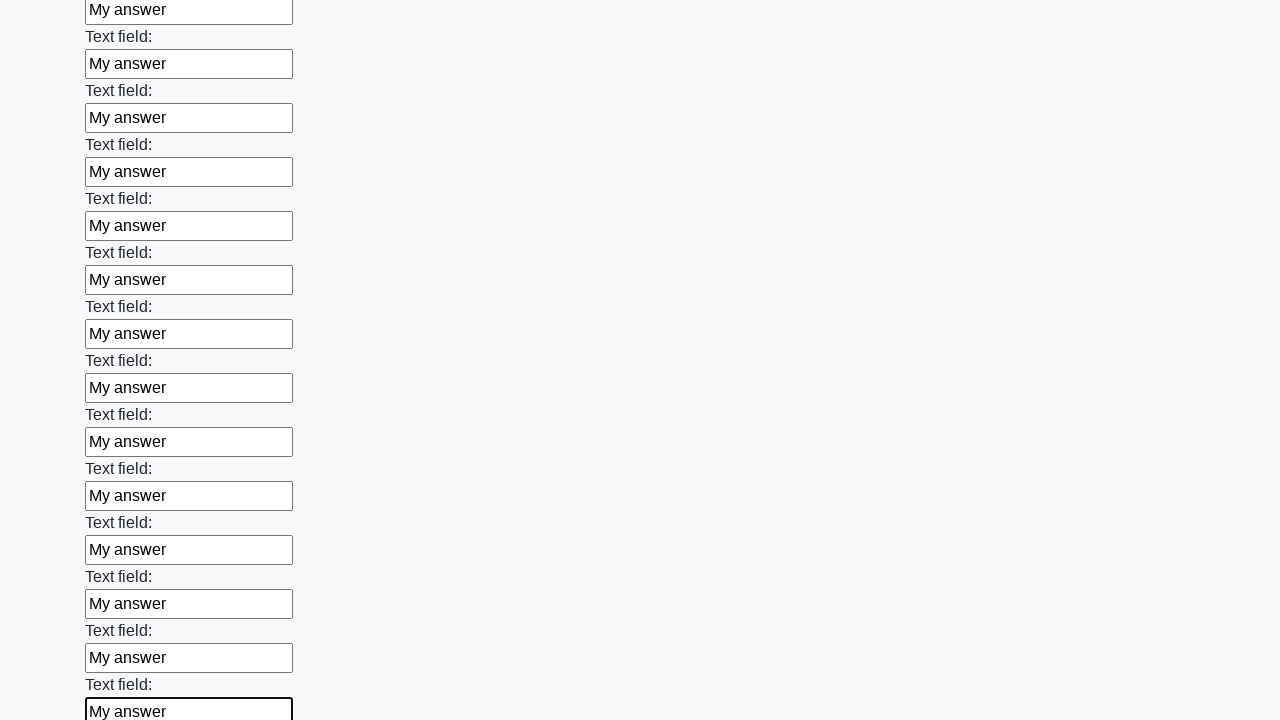

Filled an input field with 'My answer' on input >> nth=65
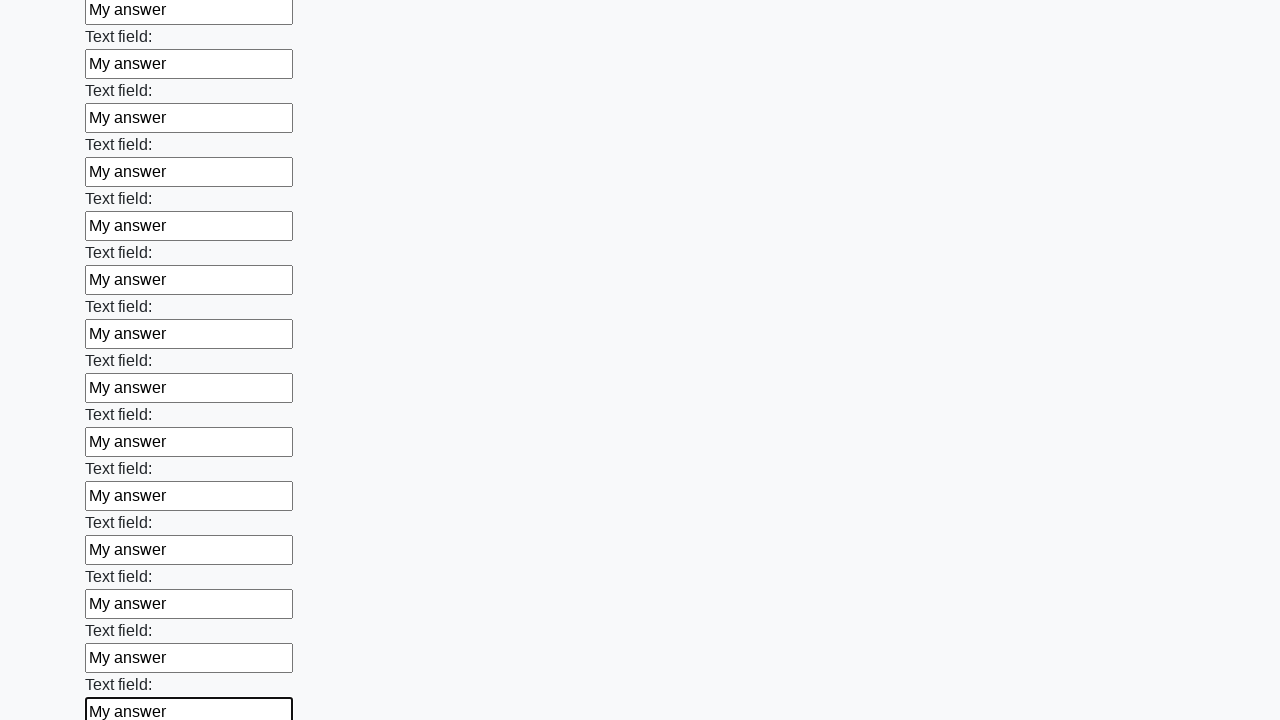

Filled an input field with 'My answer' on input >> nth=66
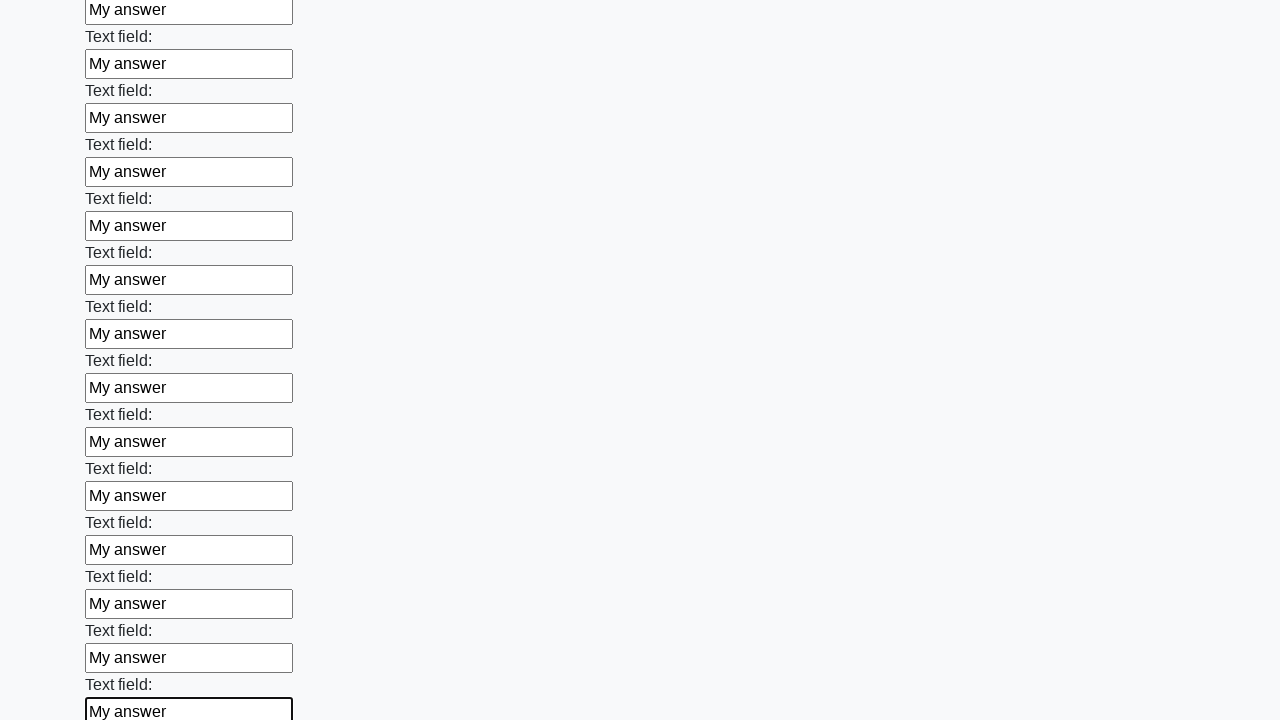

Filled an input field with 'My answer' on input >> nth=67
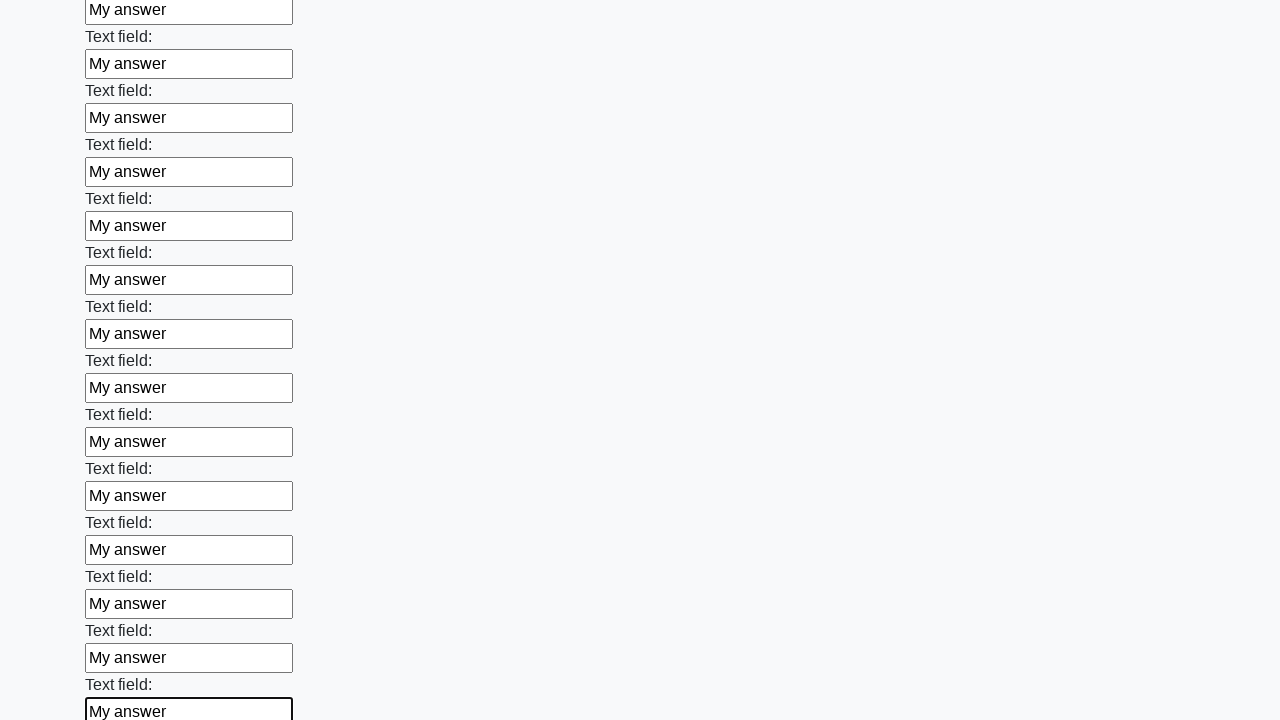

Filled an input field with 'My answer' on input >> nth=68
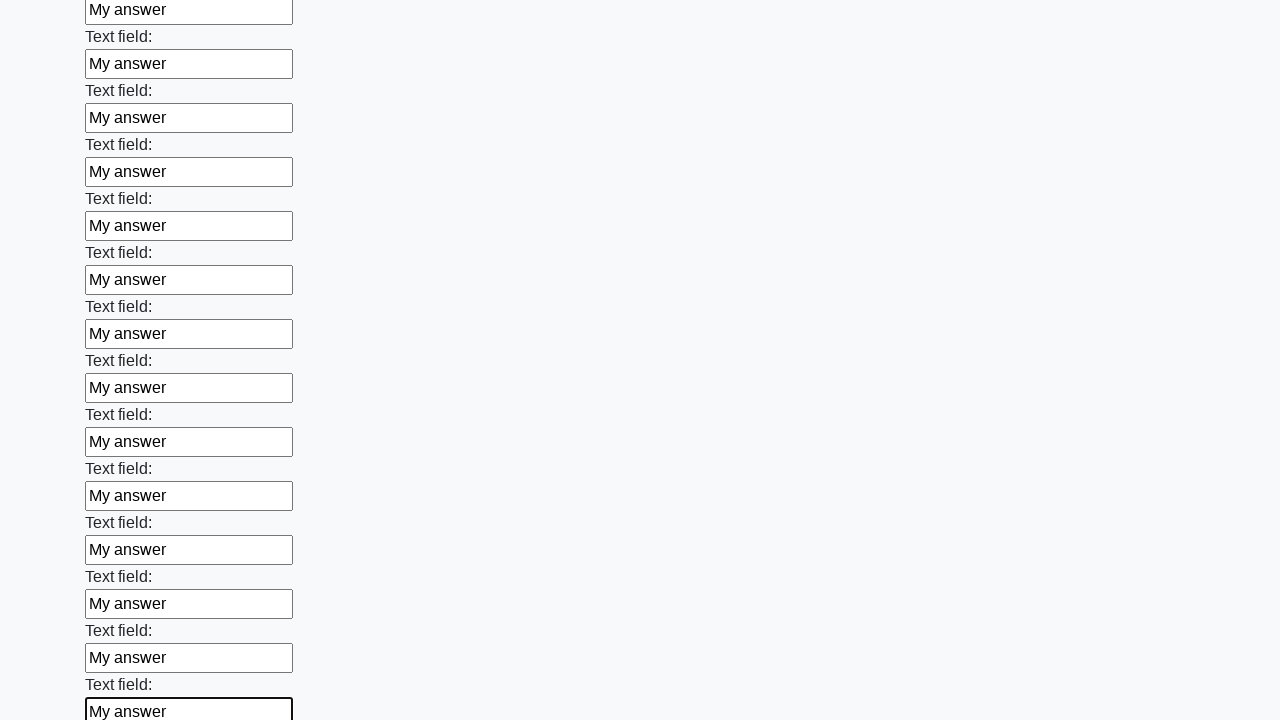

Filled an input field with 'My answer' on input >> nth=69
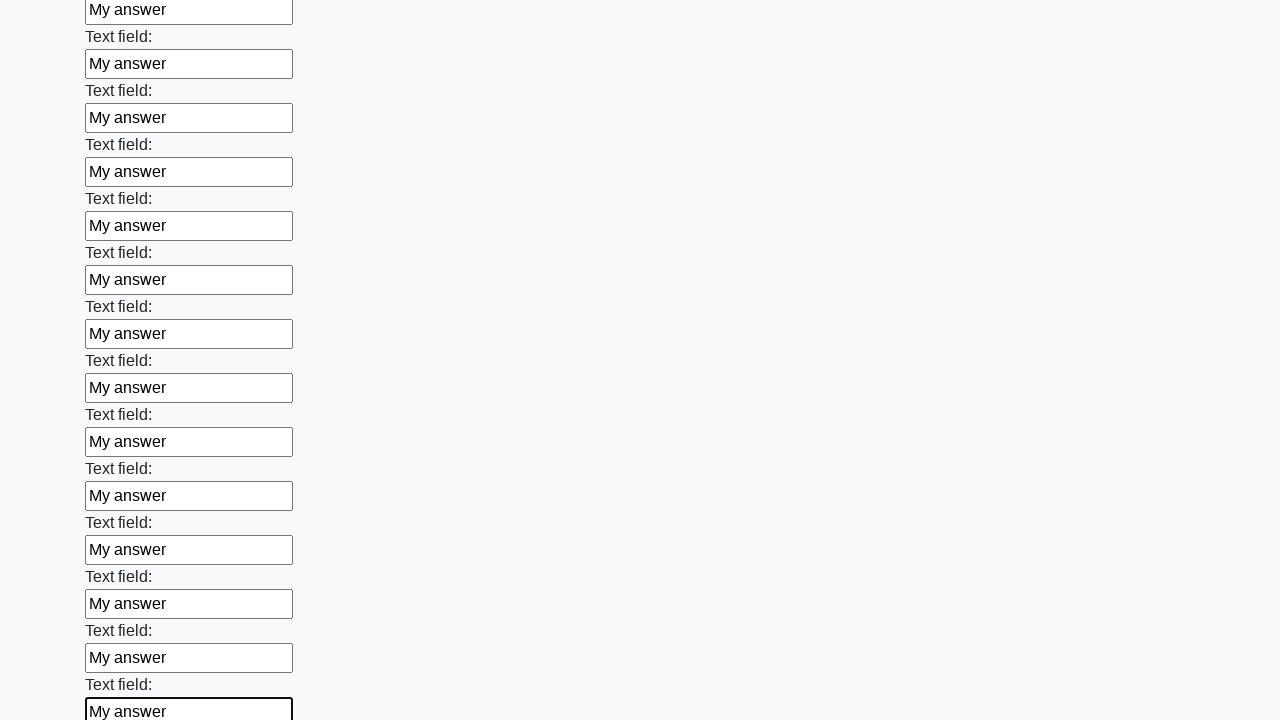

Filled an input field with 'My answer' on input >> nth=70
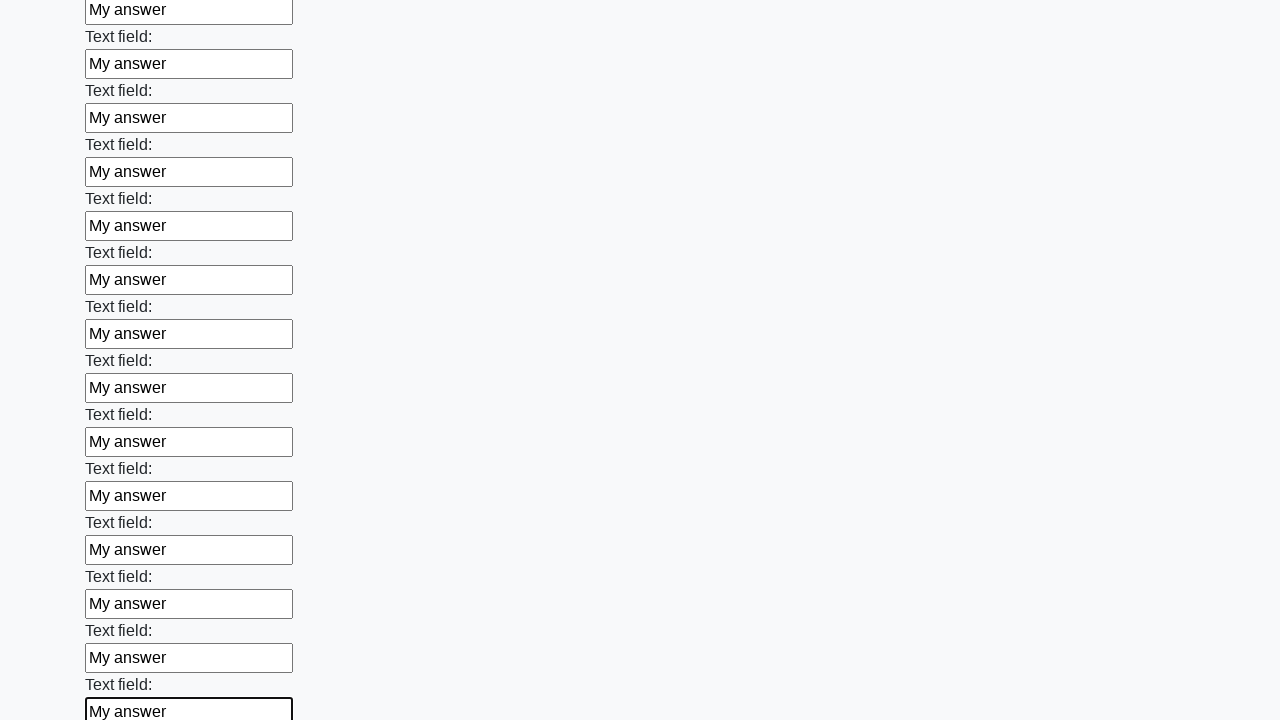

Filled an input field with 'My answer' on input >> nth=71
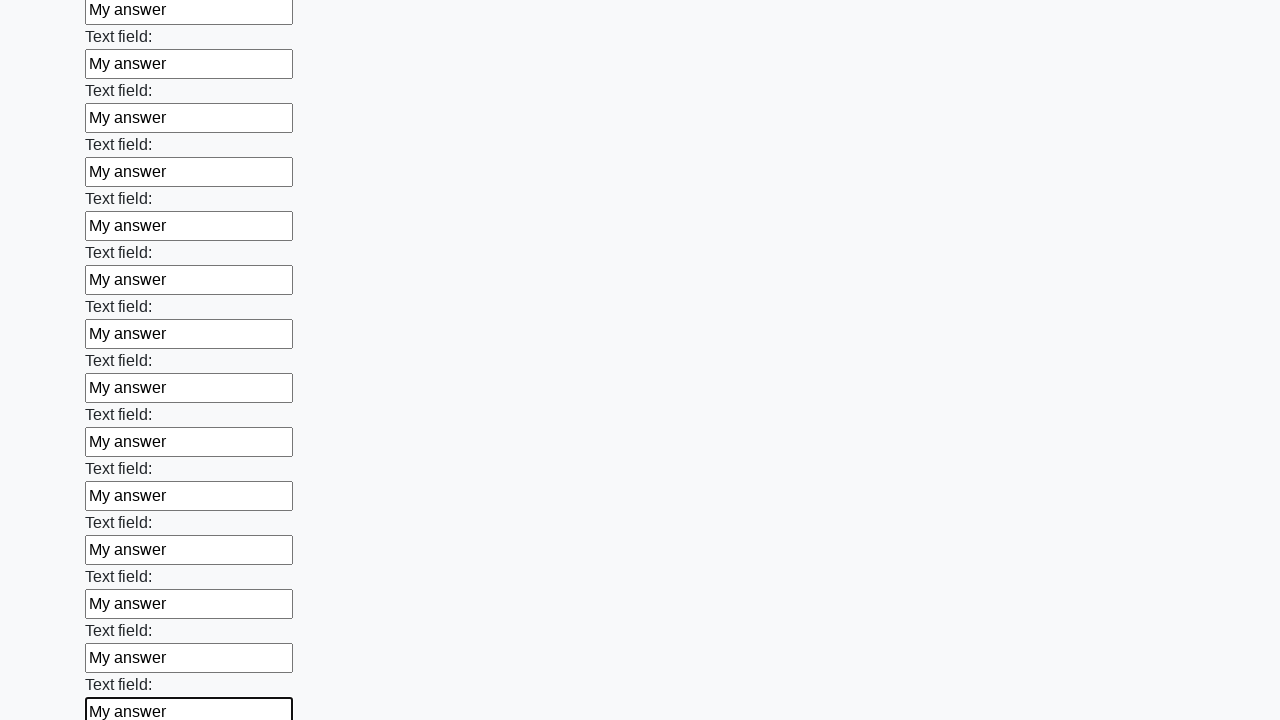

Filled an input field with 'My answer' on input >> nth=72
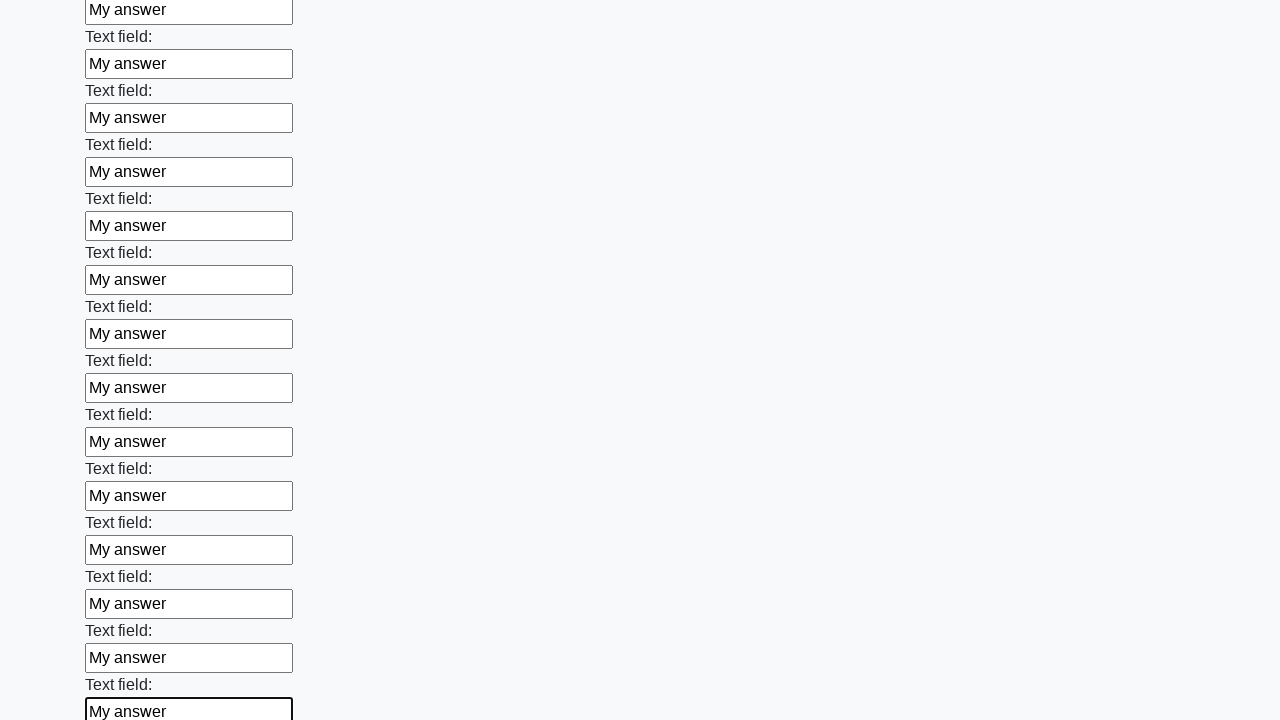

Filled an input field with 'My answer' on input >> nth=73
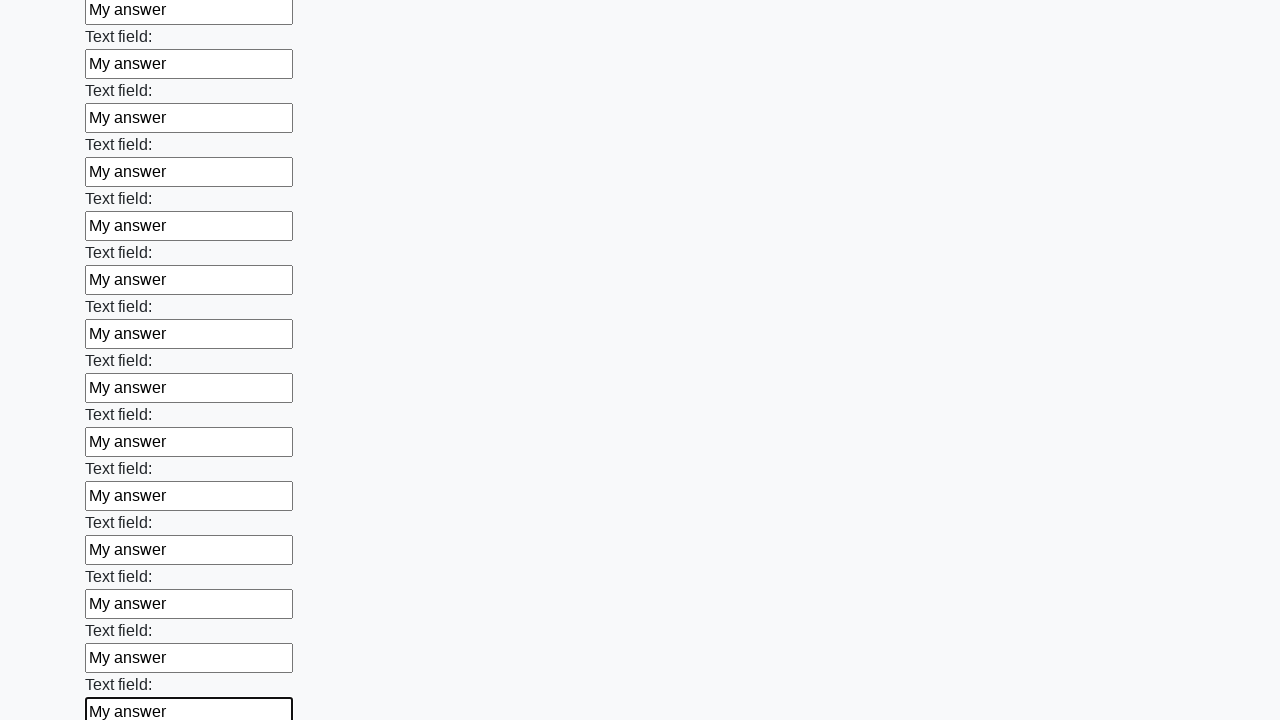

Filled an input field with 'My answer' on input >> nth=74
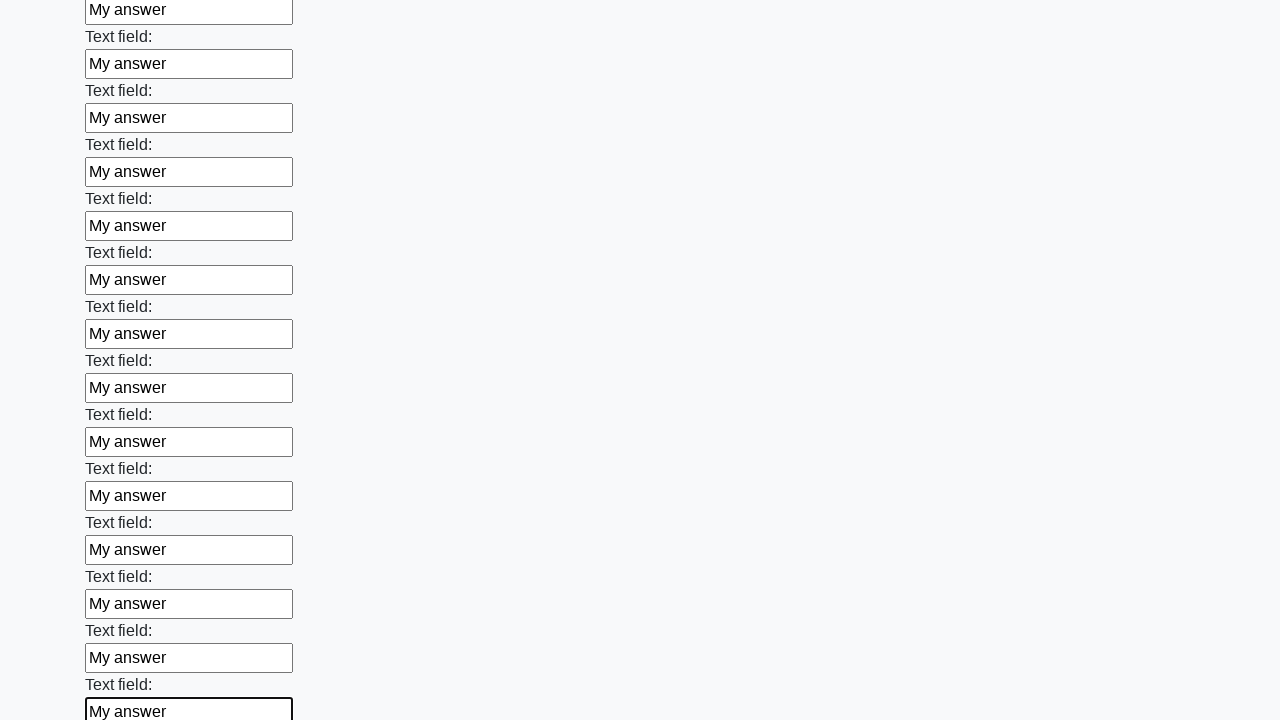

Filled an input field with 'My answer' on input >> nth=75
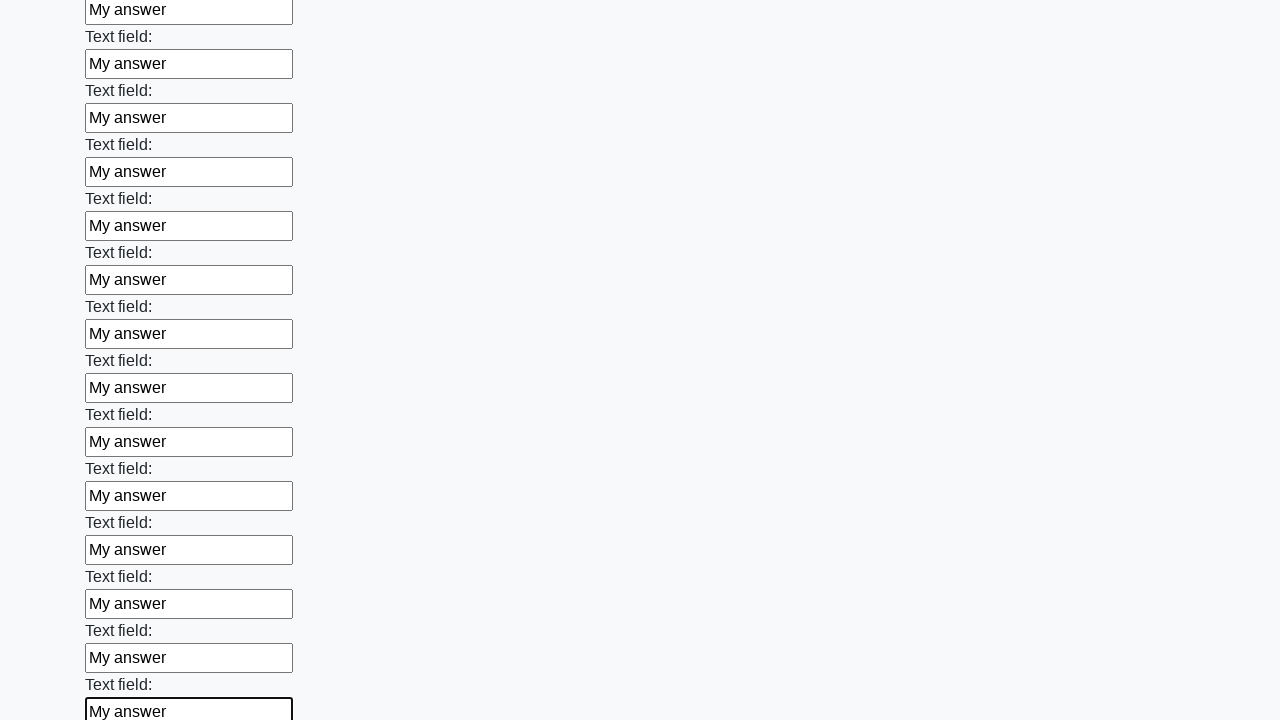

Filled an input field with 'My answer' on input >> nth=76
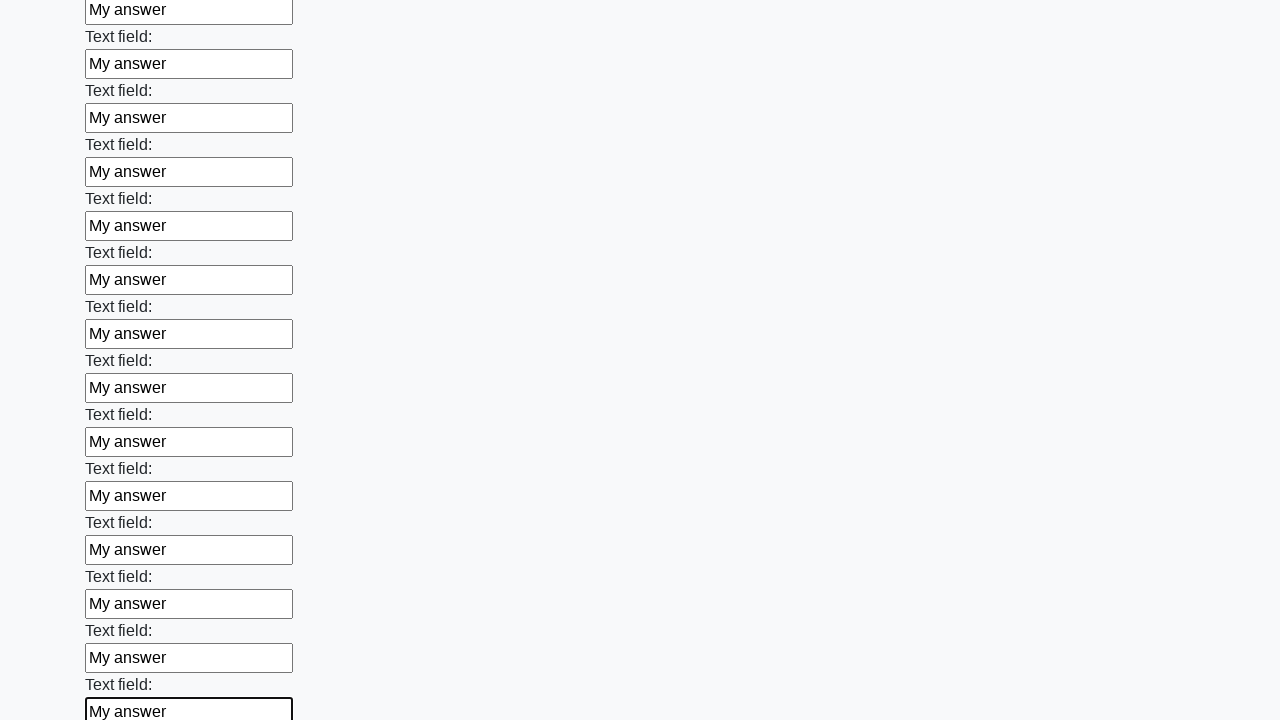

Filled an input field with 'My answer' on input >> nth=77
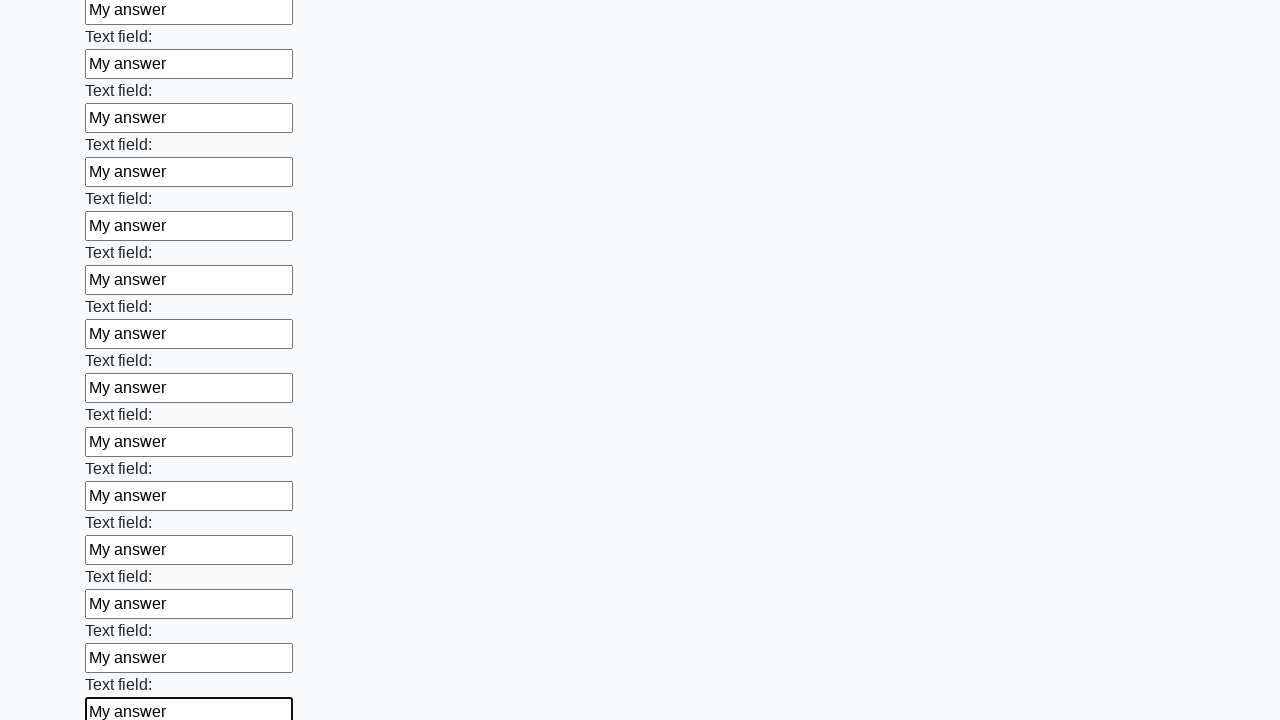

Filled an input field with 'My answer' on input >> nth=78
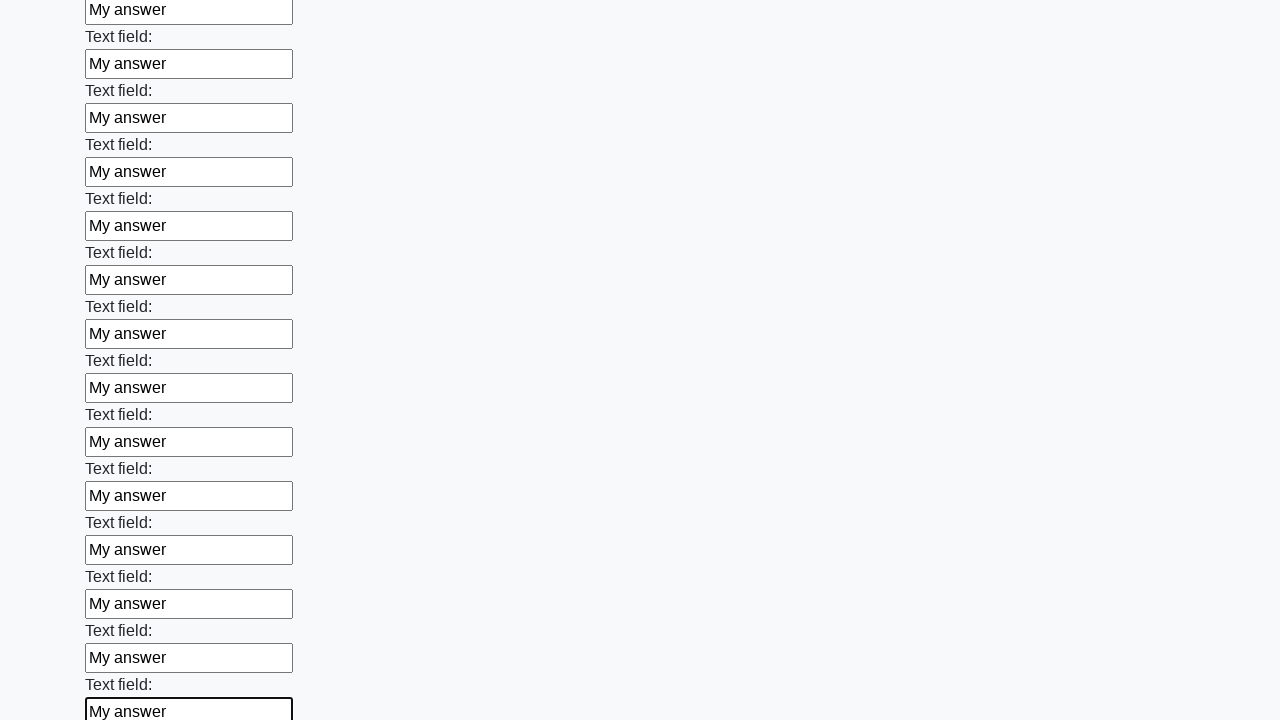

Filled an input field with 'My answer' on input >> nth=79
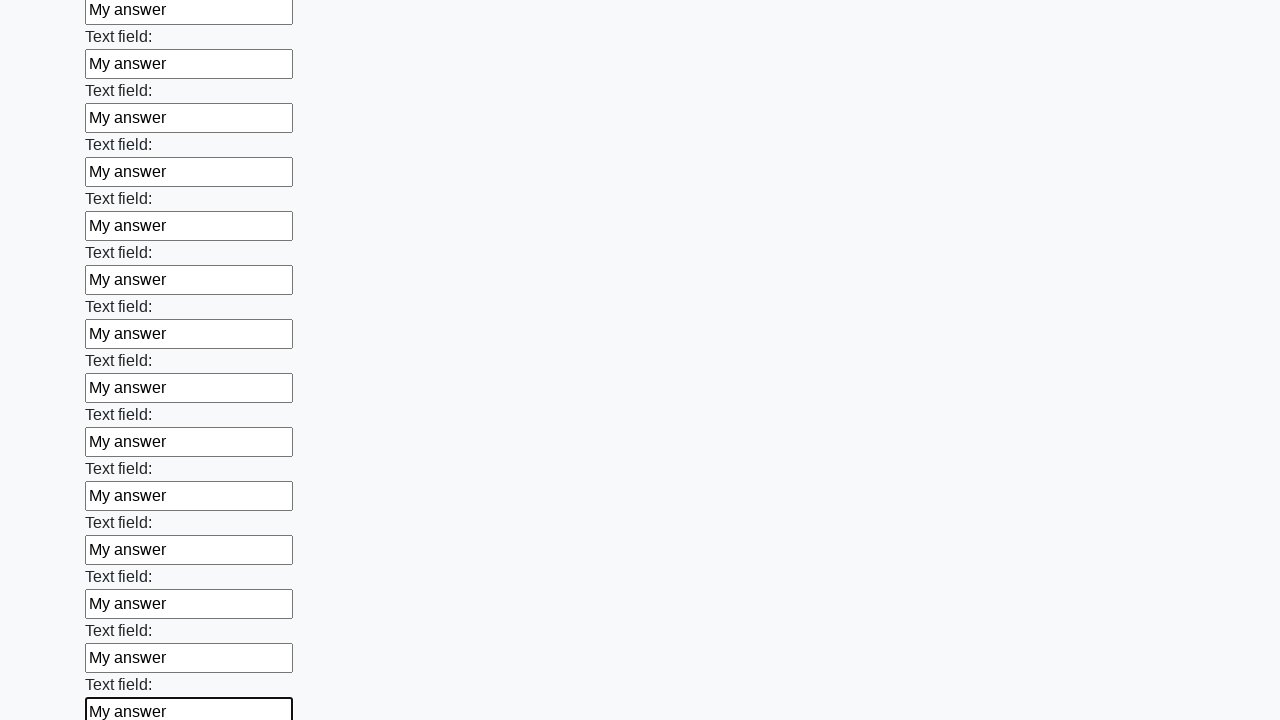

Filled an input field with 'My answer' on input >> nth=80
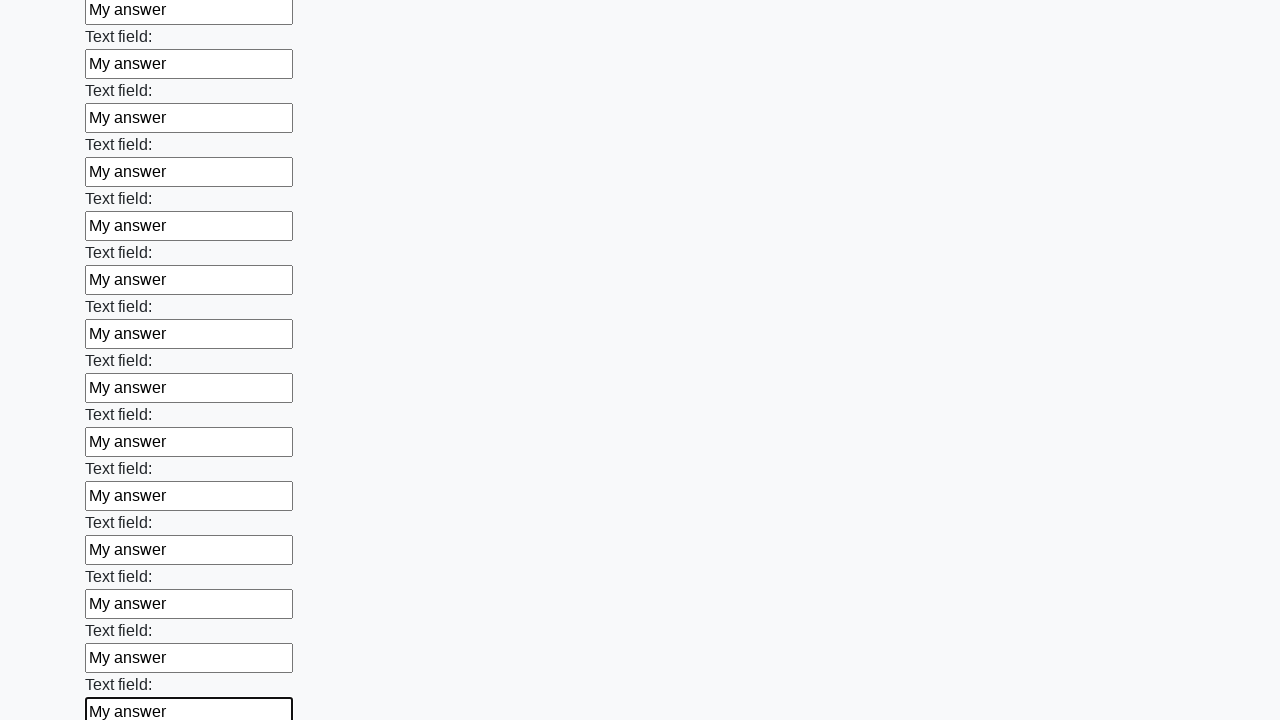

Filled an input field with 'My answer' on input >> nth=81
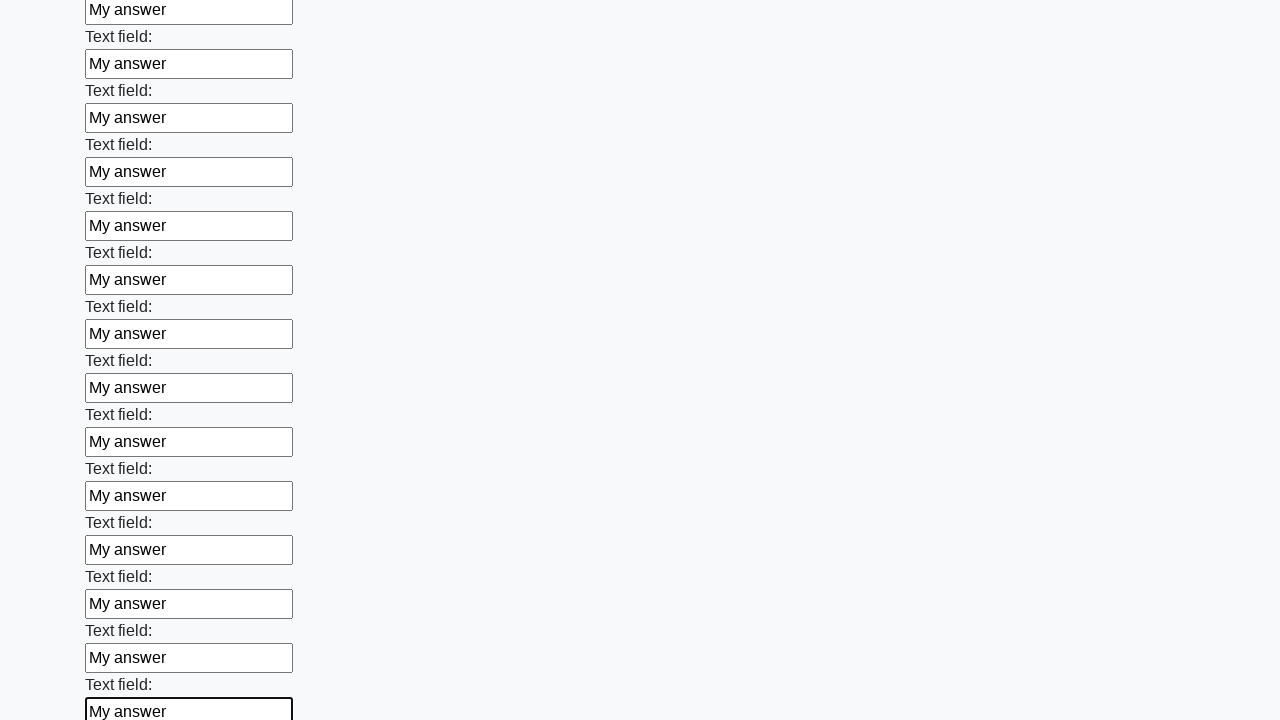

Filled an input field with 'My answer' on input >> nth=82
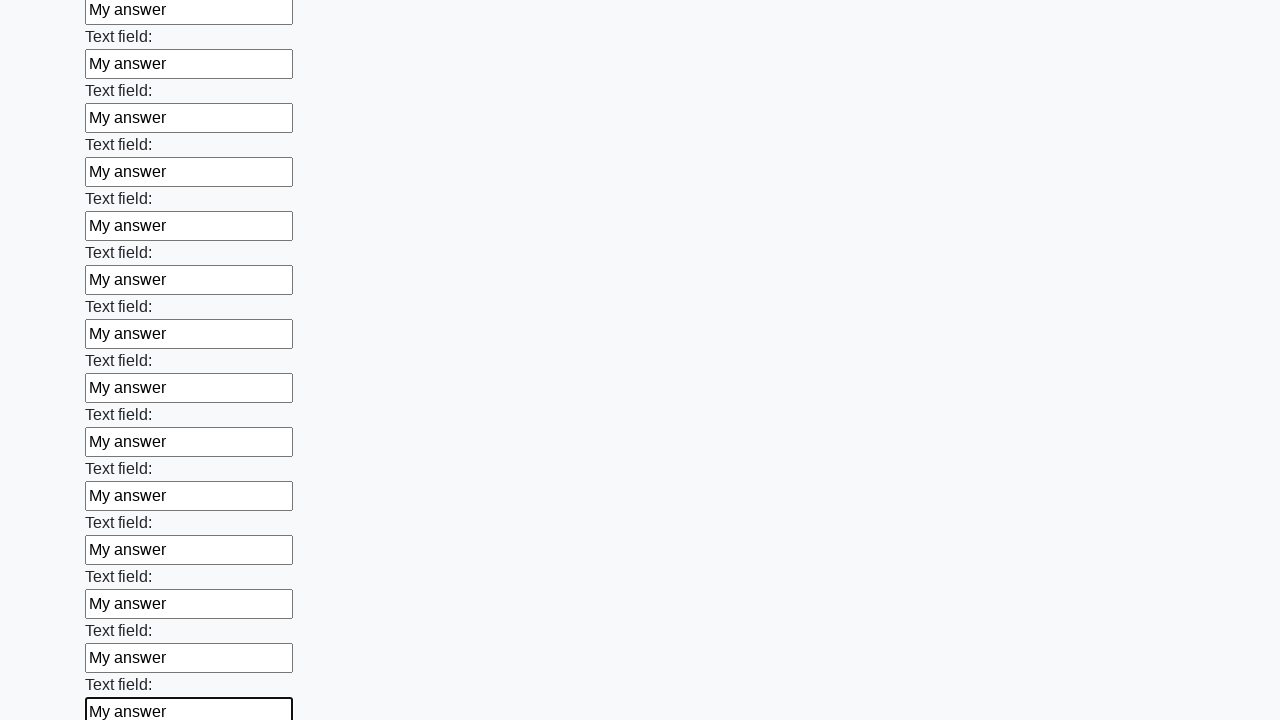

Filled an input field with 'My answer' on input >> nth=83
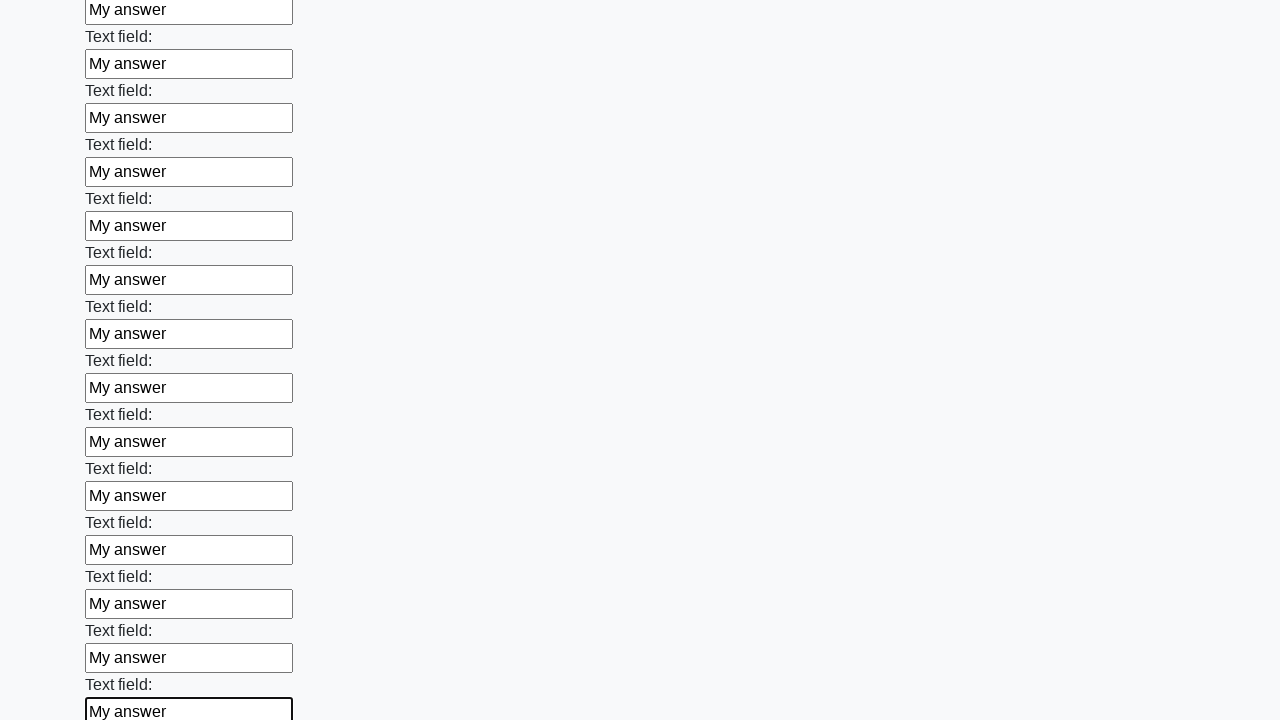

Filled an input field with 'My answer' on input >> nth=84
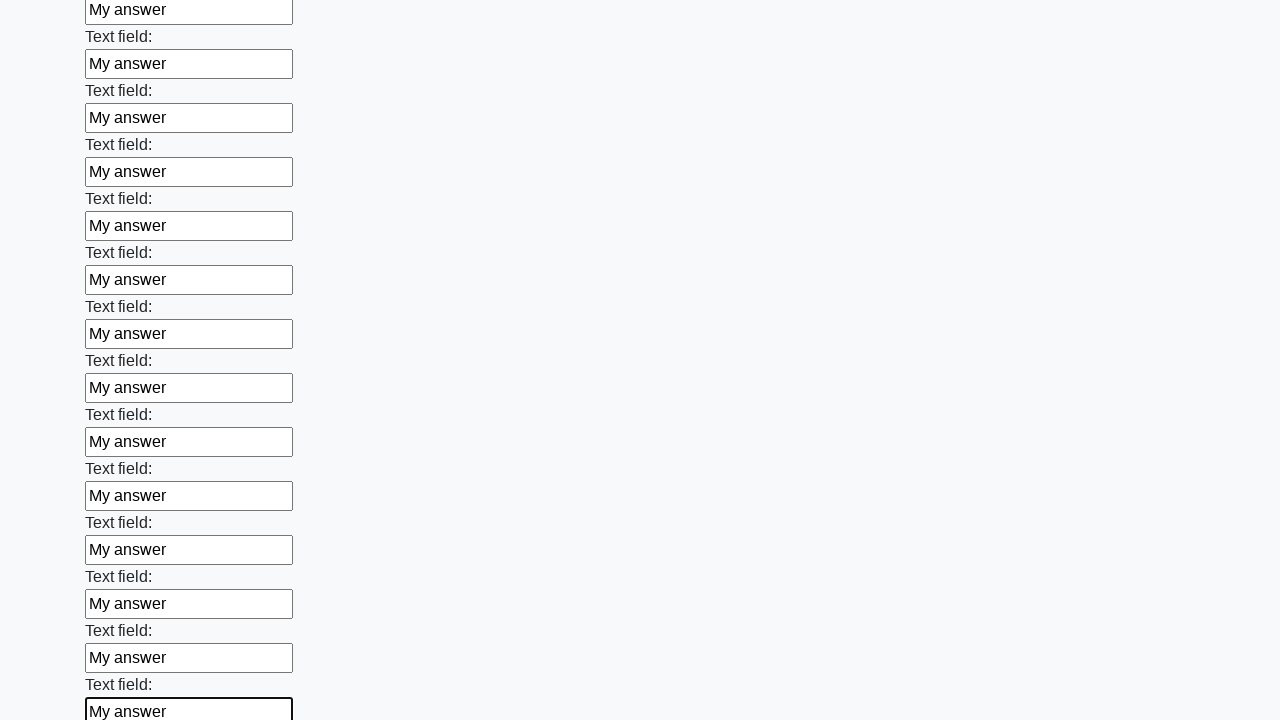

Filled an input field with 'My answer' on input >> nth=85
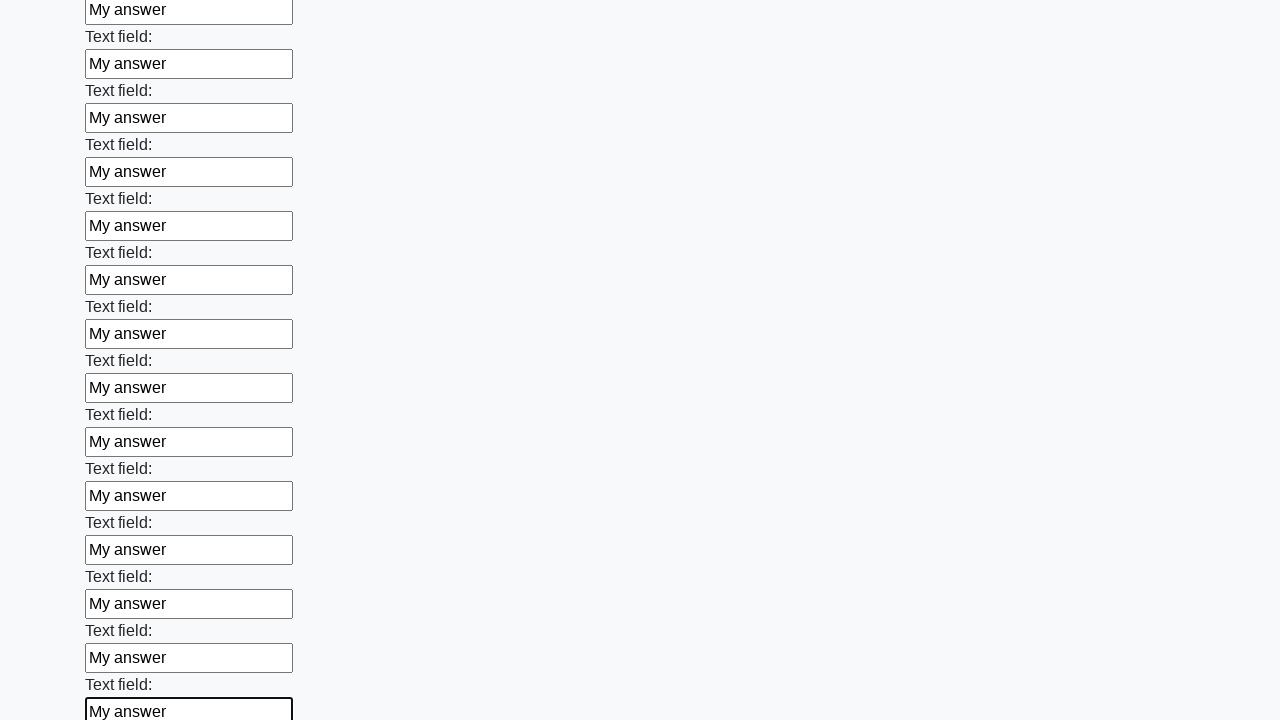

Filled an input field with 'My answer' on input >> nth=86
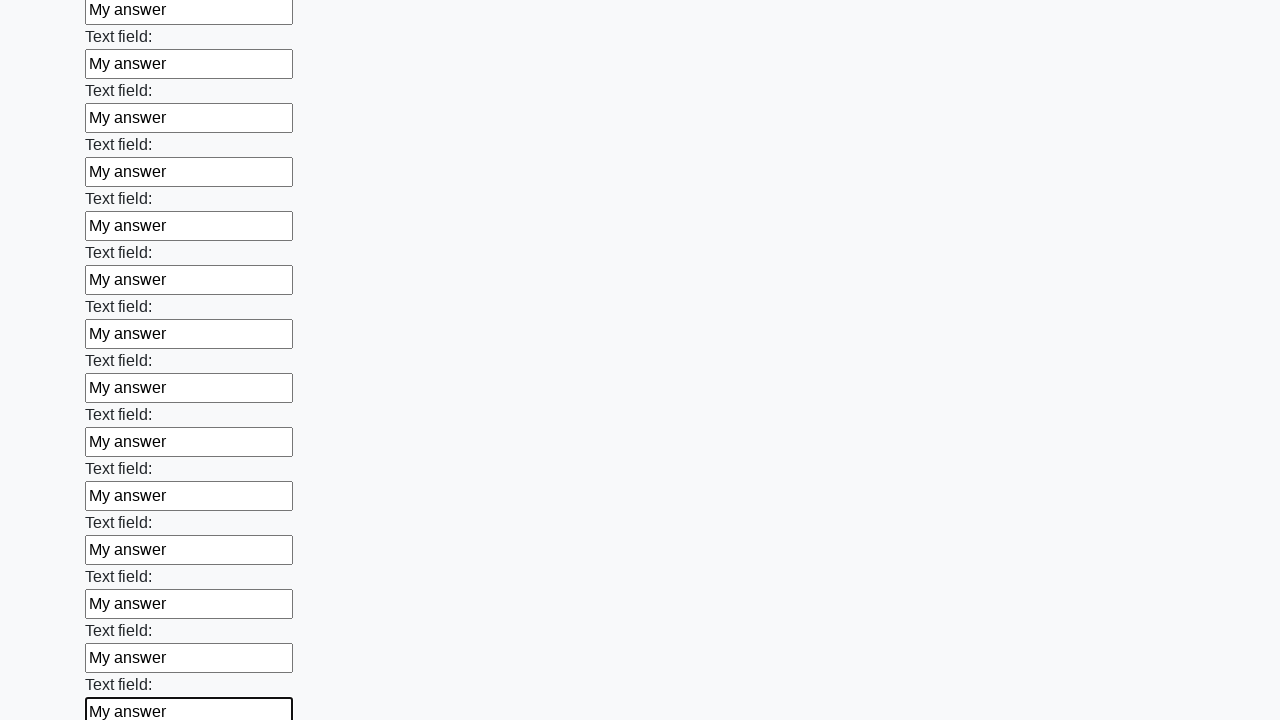

Filled an input field with 'My answer' on input >> nth=87
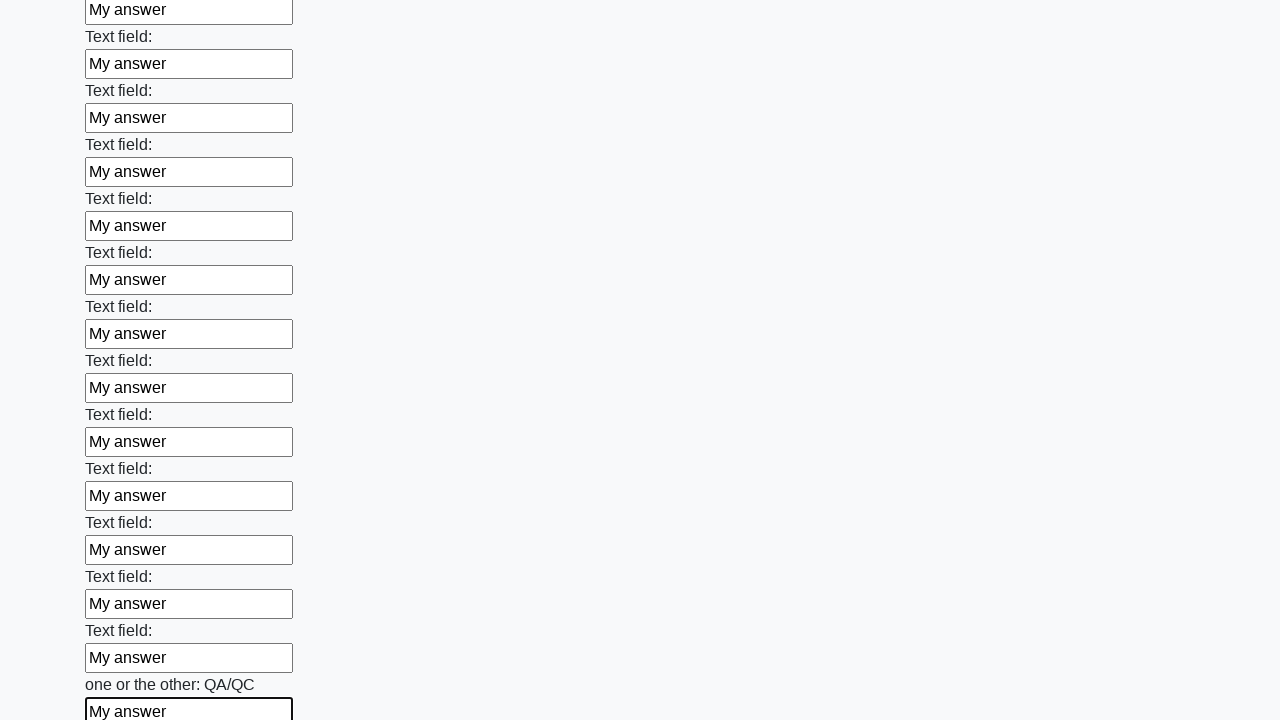

Filled an input field with 'My answer' on input >> nth=88
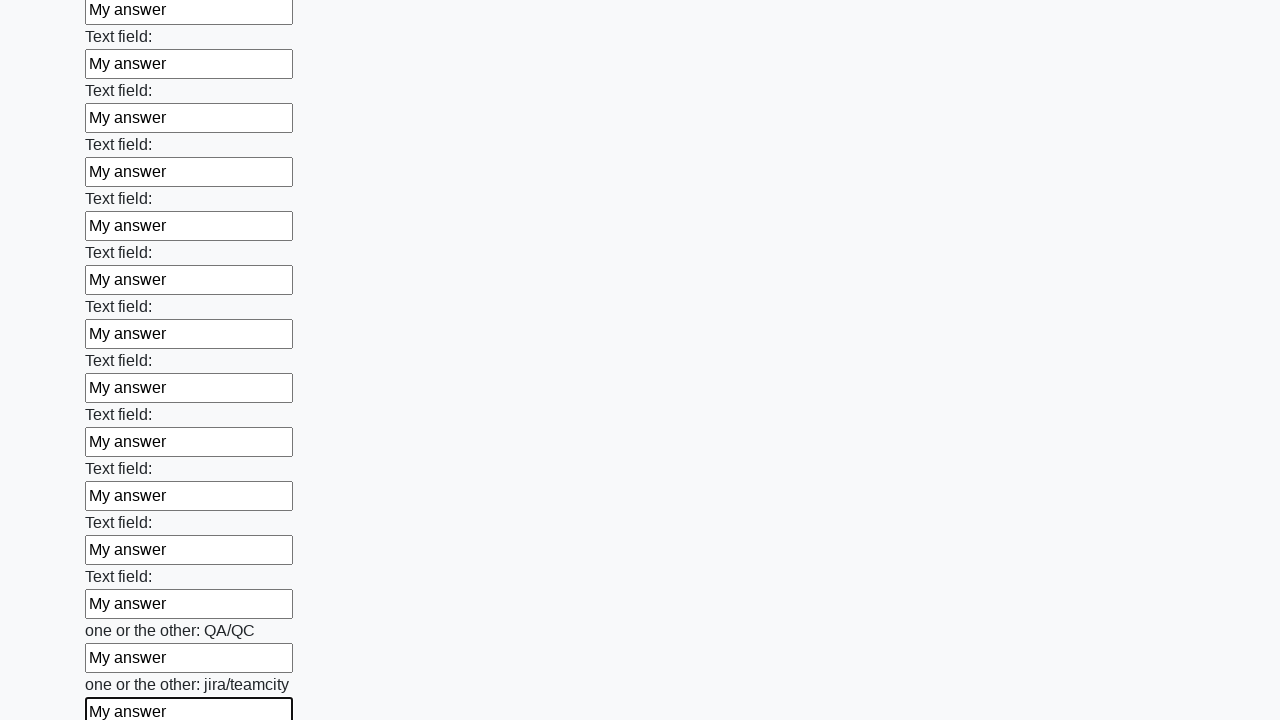

Filled an input field with 'My answer' on input >> nth=89
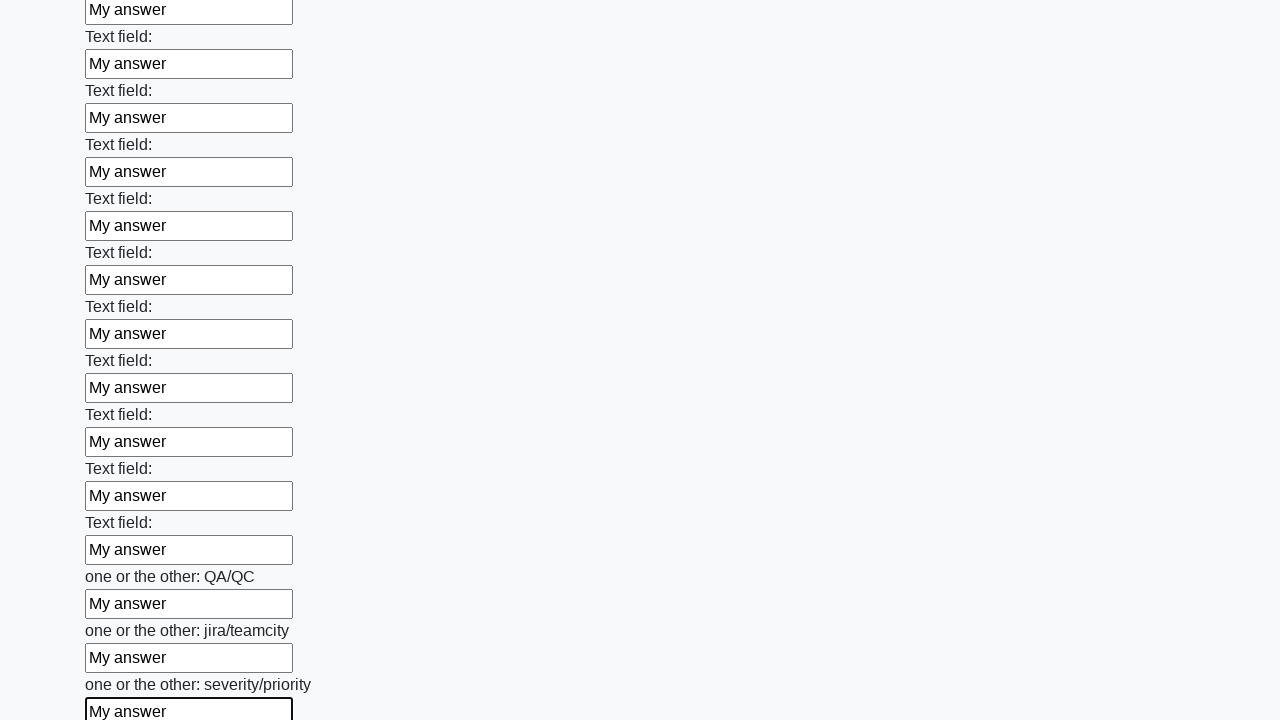

Filled an input field with 'My answer' on input >> nth=90
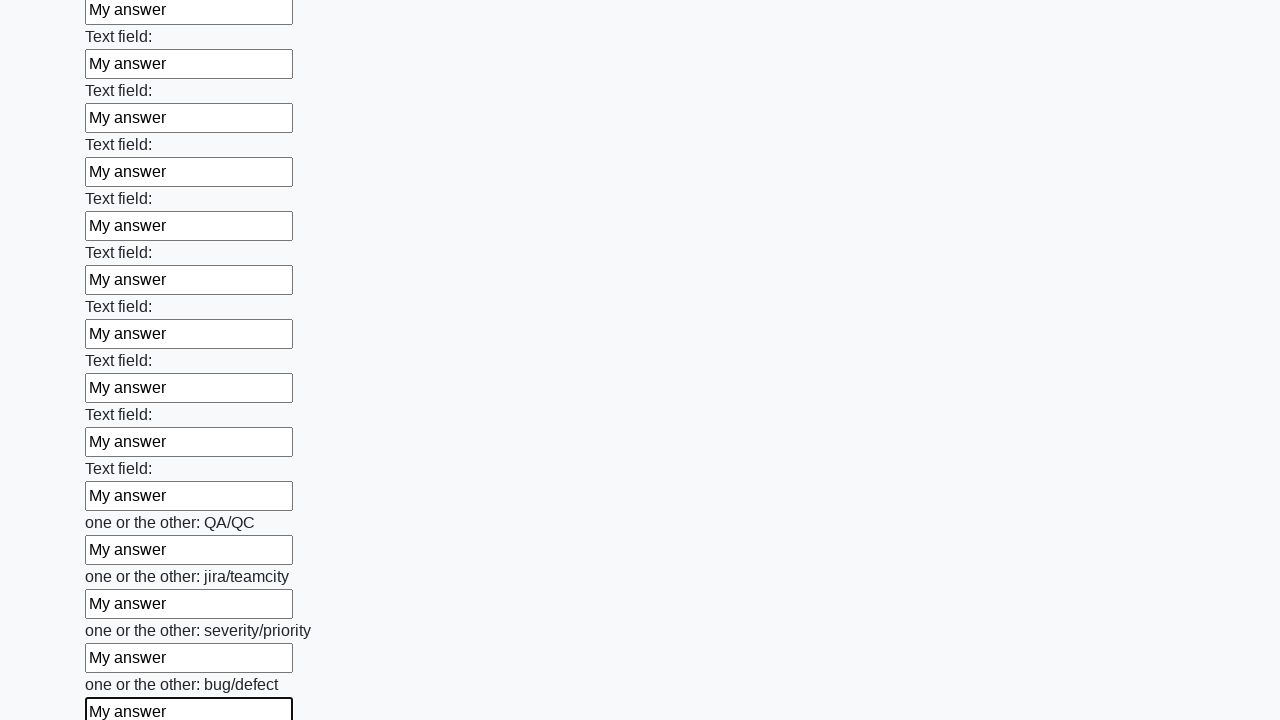

Filled an input field with 'My answer' on input >> nth=91
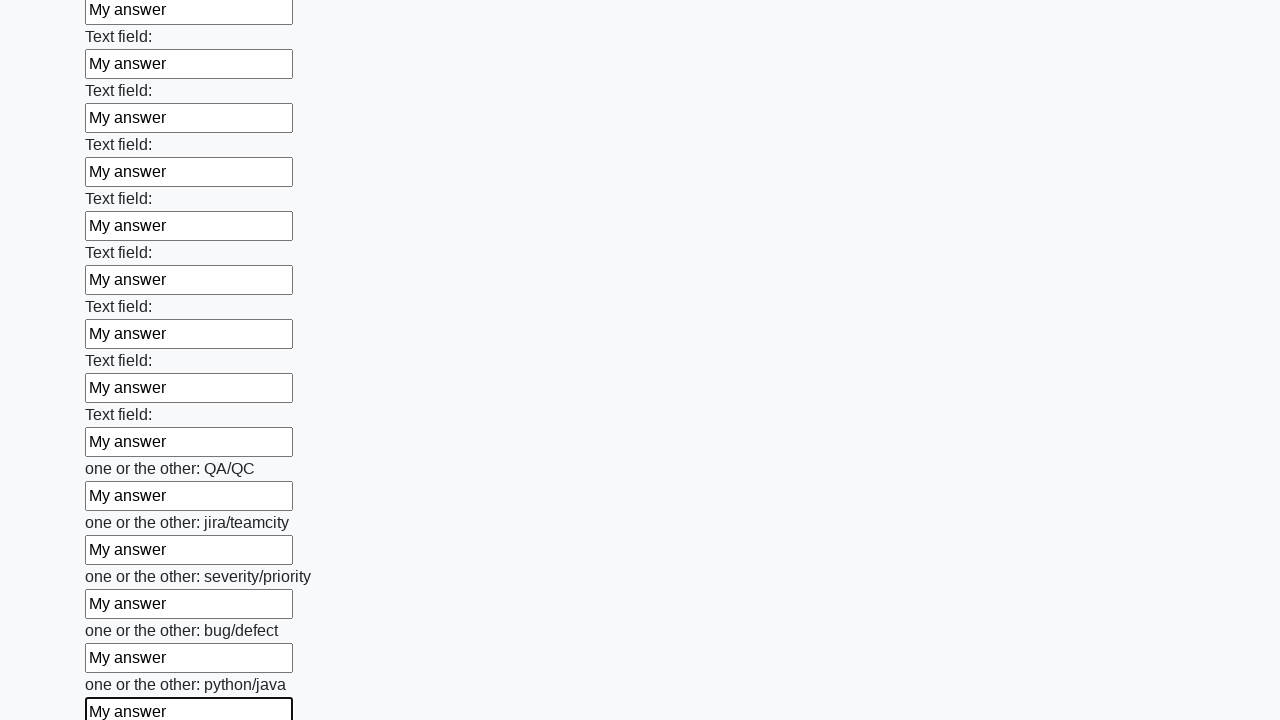

Filled an input field with 'My answer' on input >> nth=92
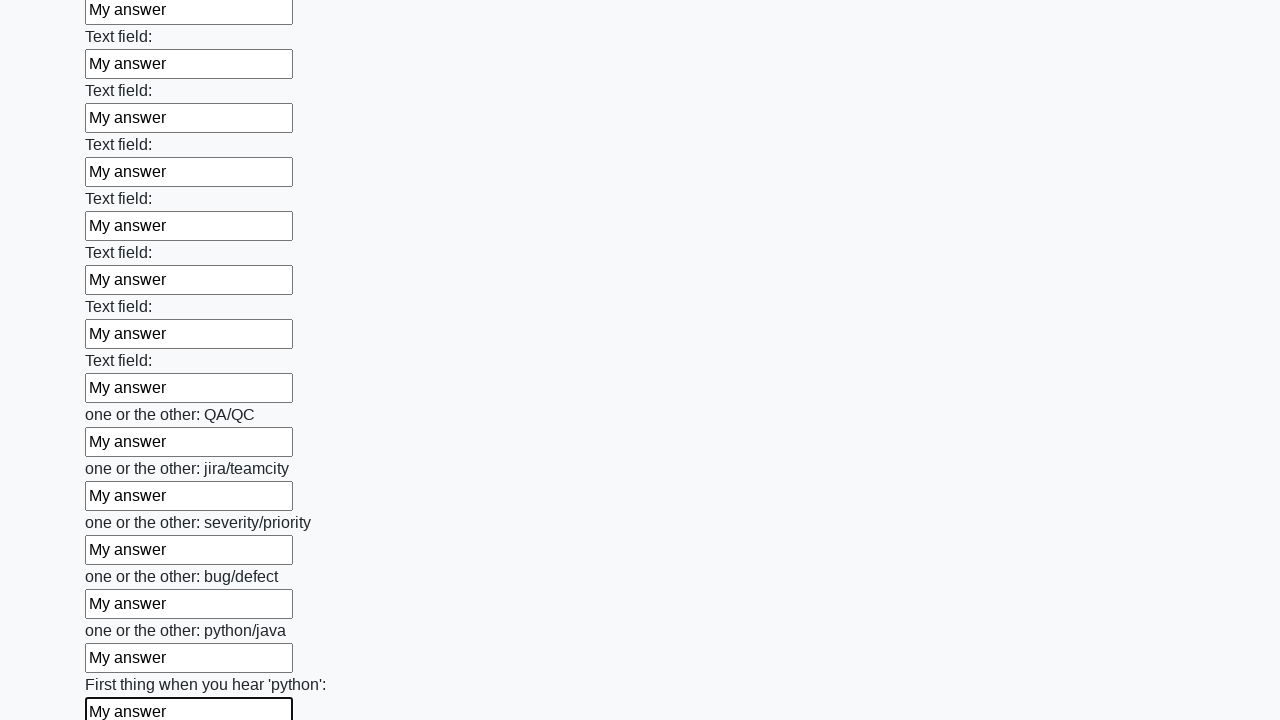

Filled an input field with 'My answer' on input >> nth=93
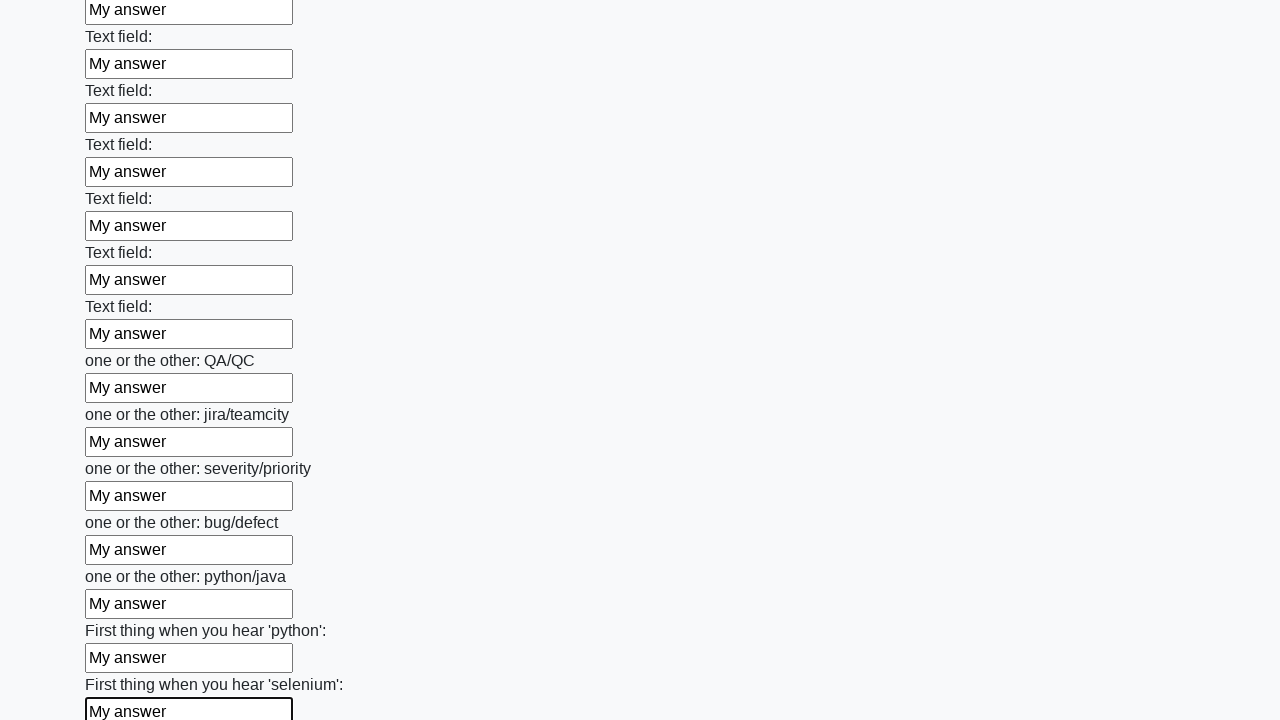

Filled an input field with 'My answer' on input >> nth=94
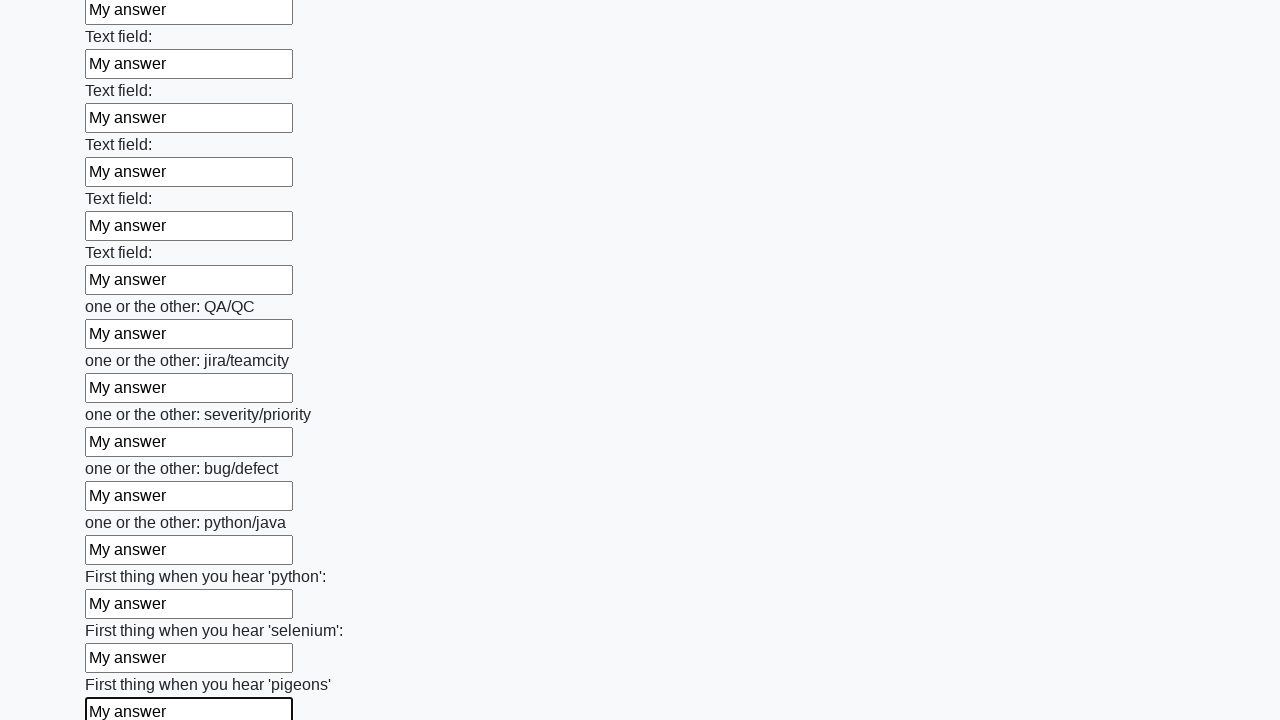

Filled an input field with 'My answer' on input >> nth=95
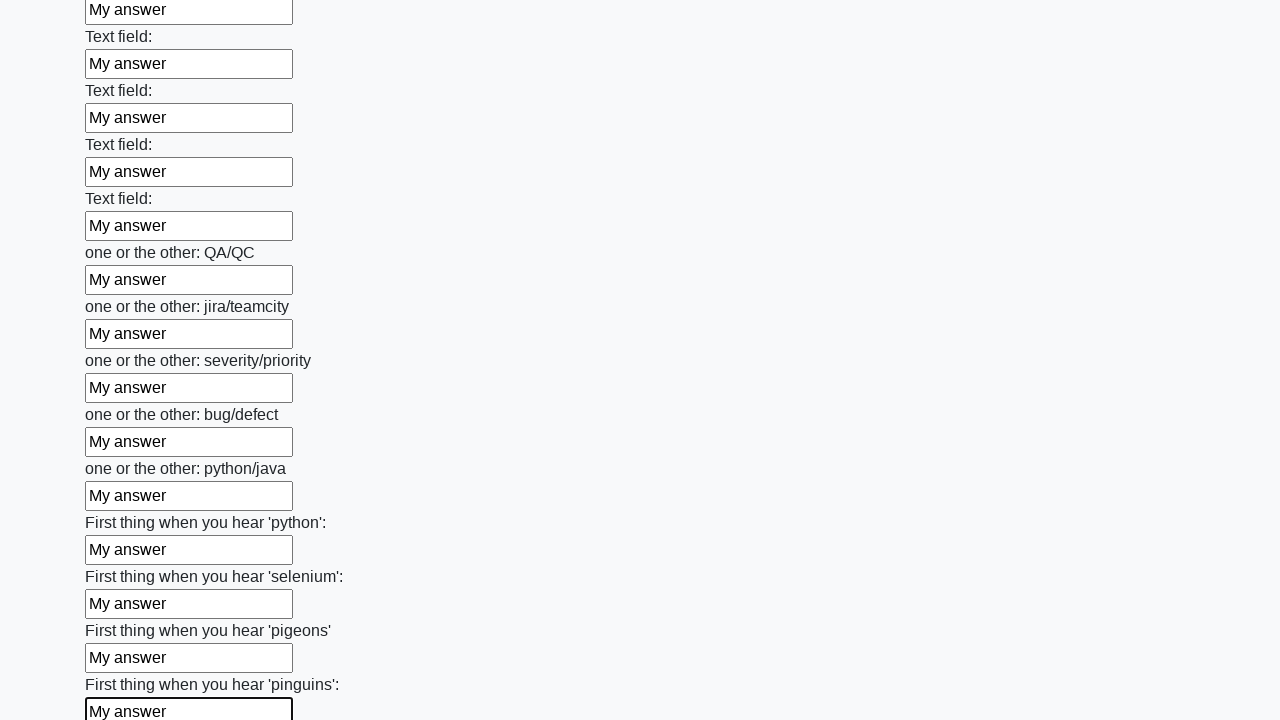

Filled an input field with 'My answer' on input >> nth=96
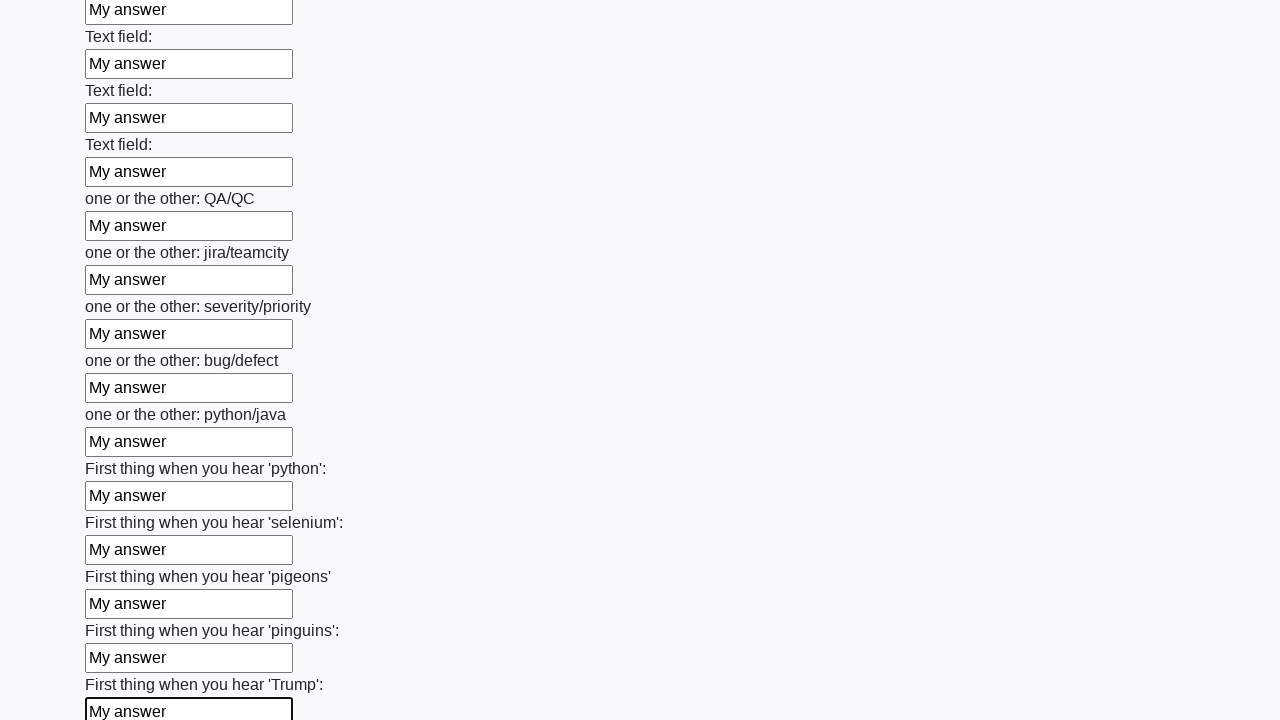

Filled an input field with 'My answer' on input >> nth=97
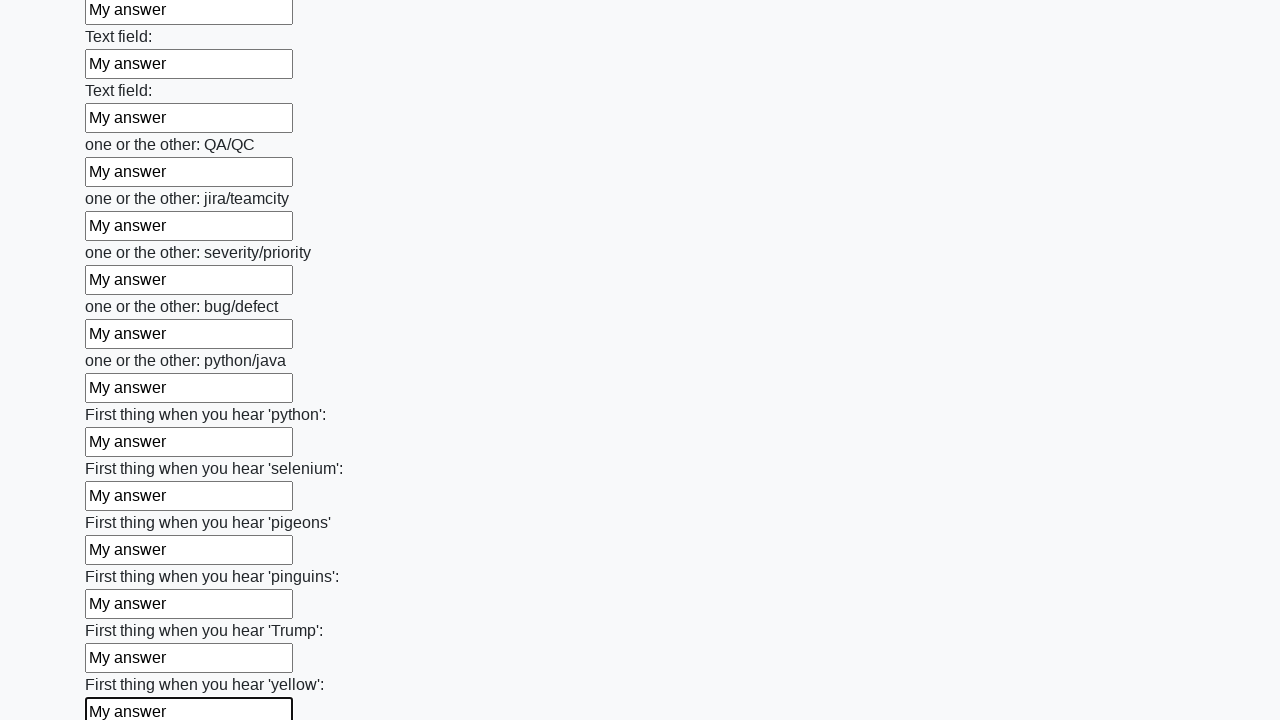

Filled an input field with 'My answer' on input >> nth=98
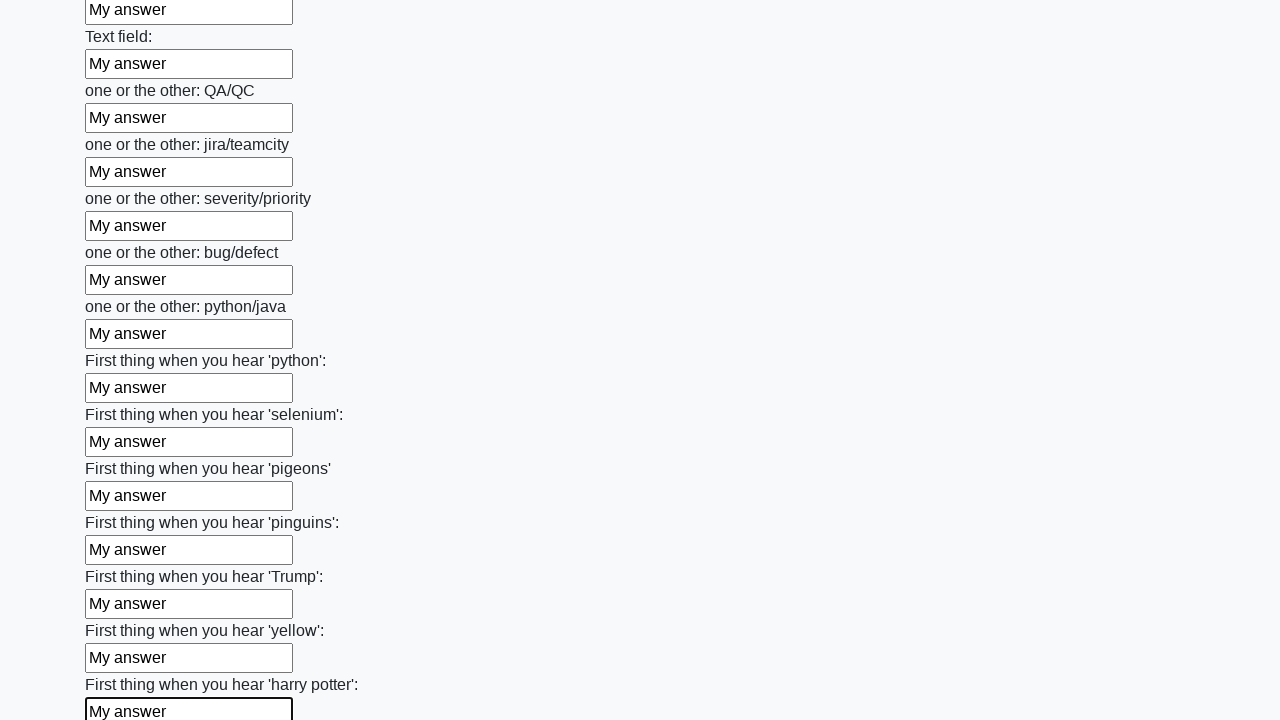

Filled an input field with 'My answer' on input >> nth=99
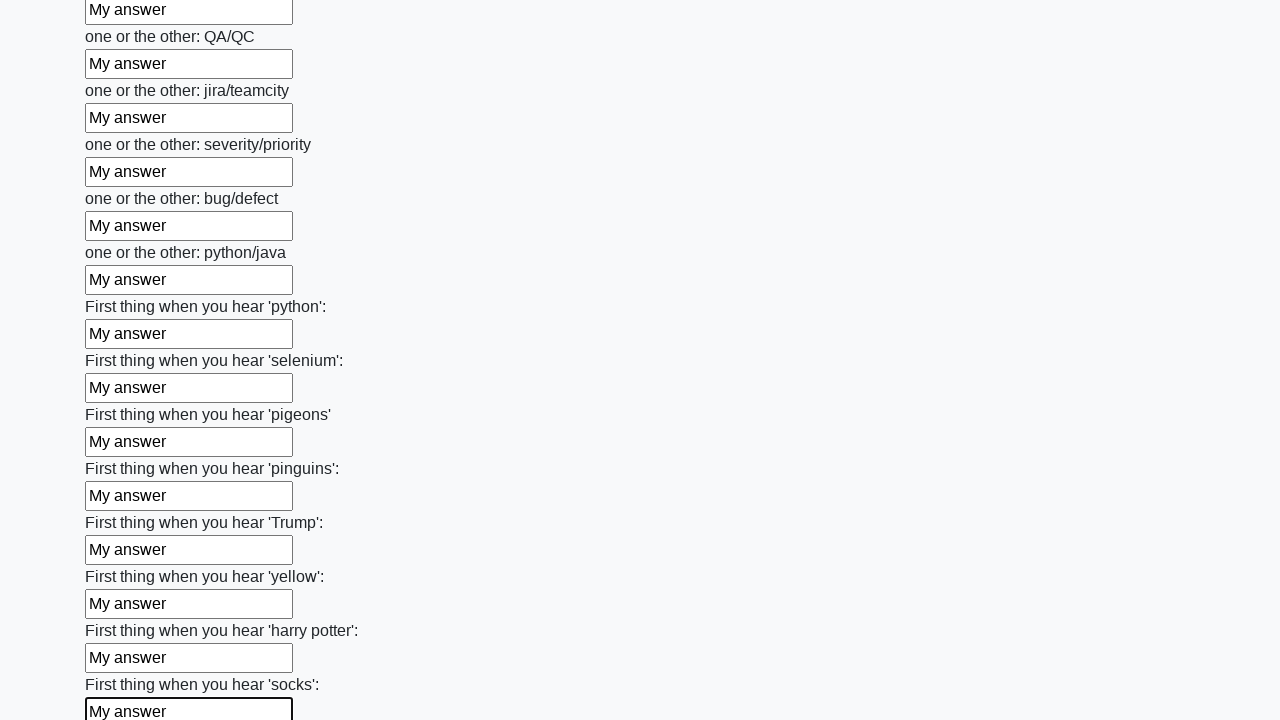

Clicked the submit button to submit the form at (123, 611) on button.btn
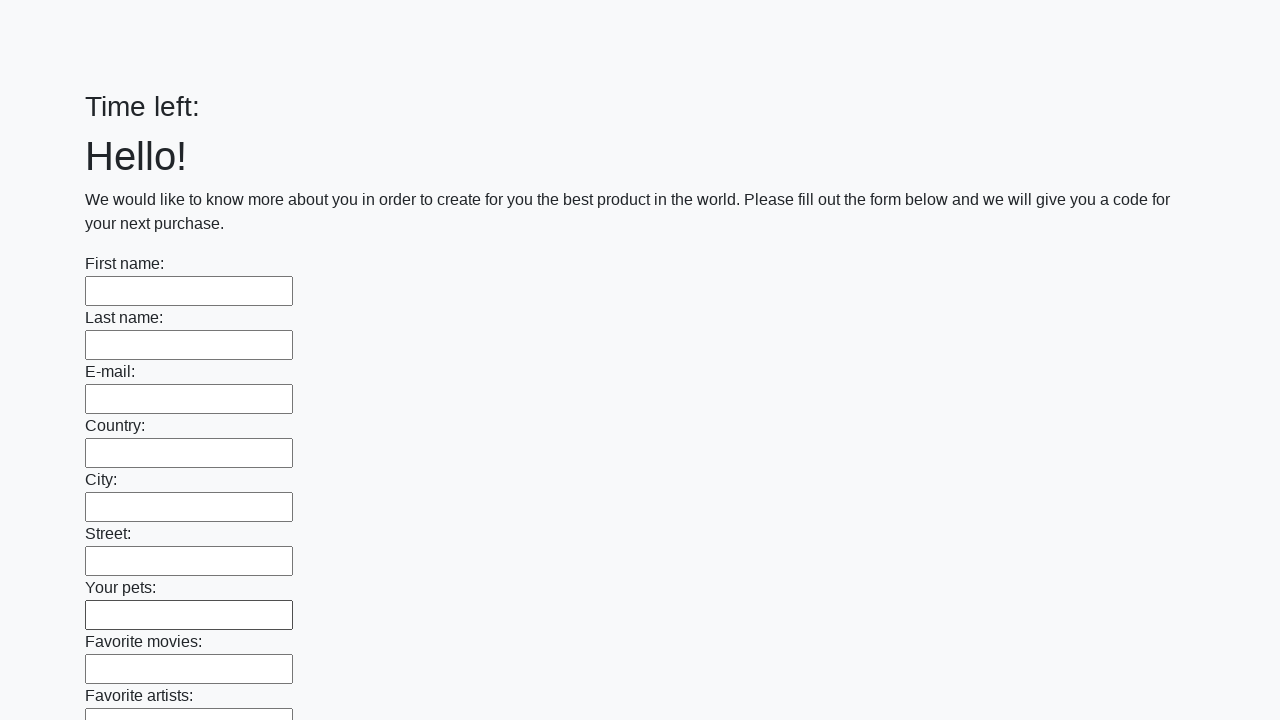

Form submission completed and page reached networkidle state
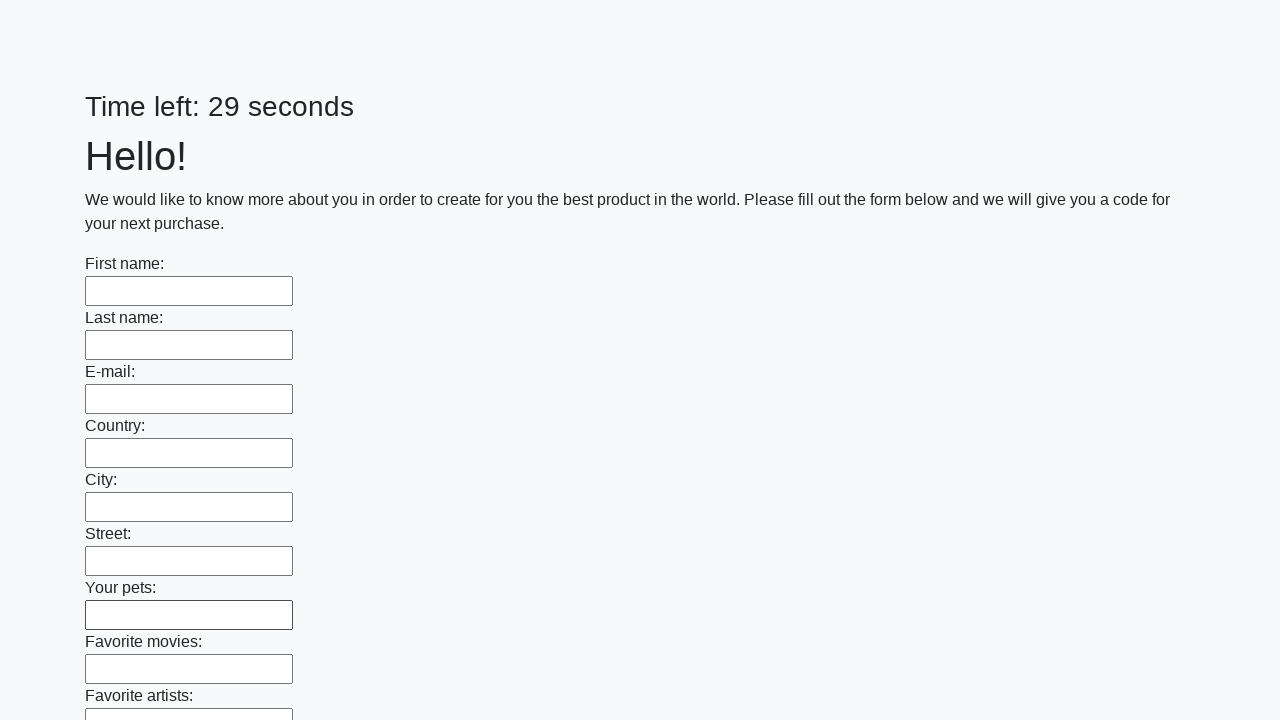

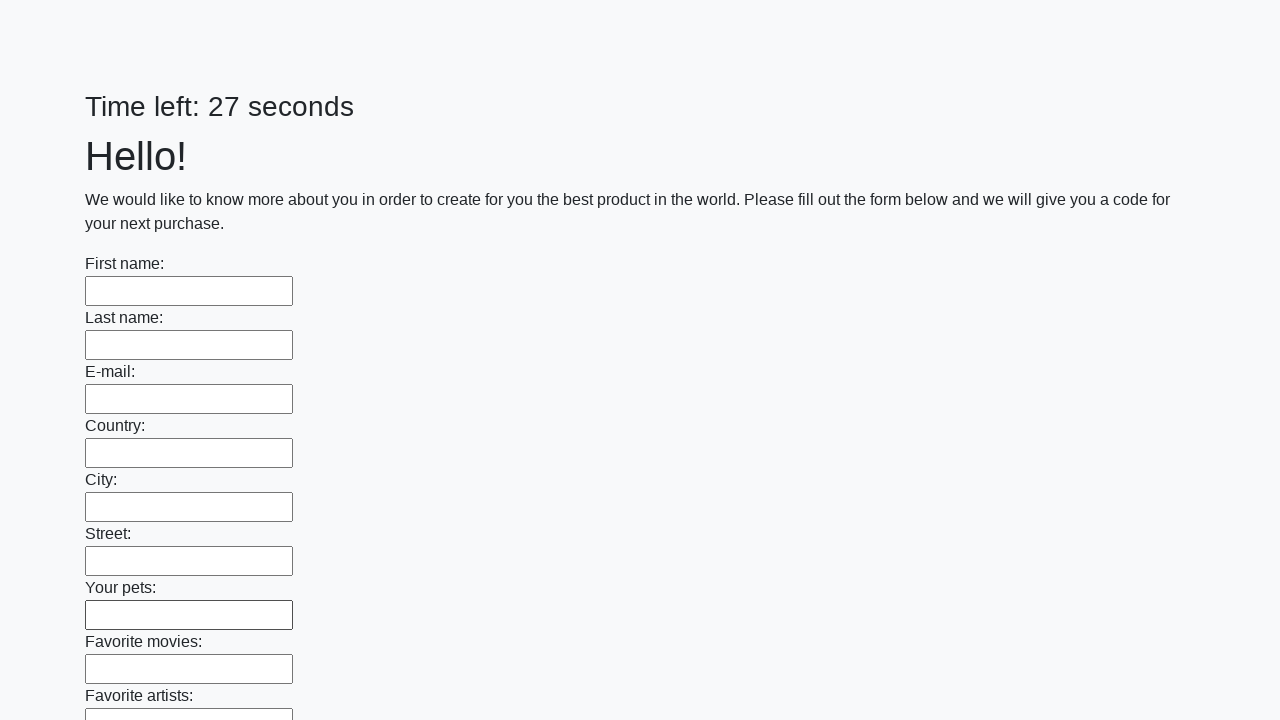